Tests that pressing each letter key displays the corresponding key name on the page

Starting URL: https://the-internet.herokuapp.com/key_presses

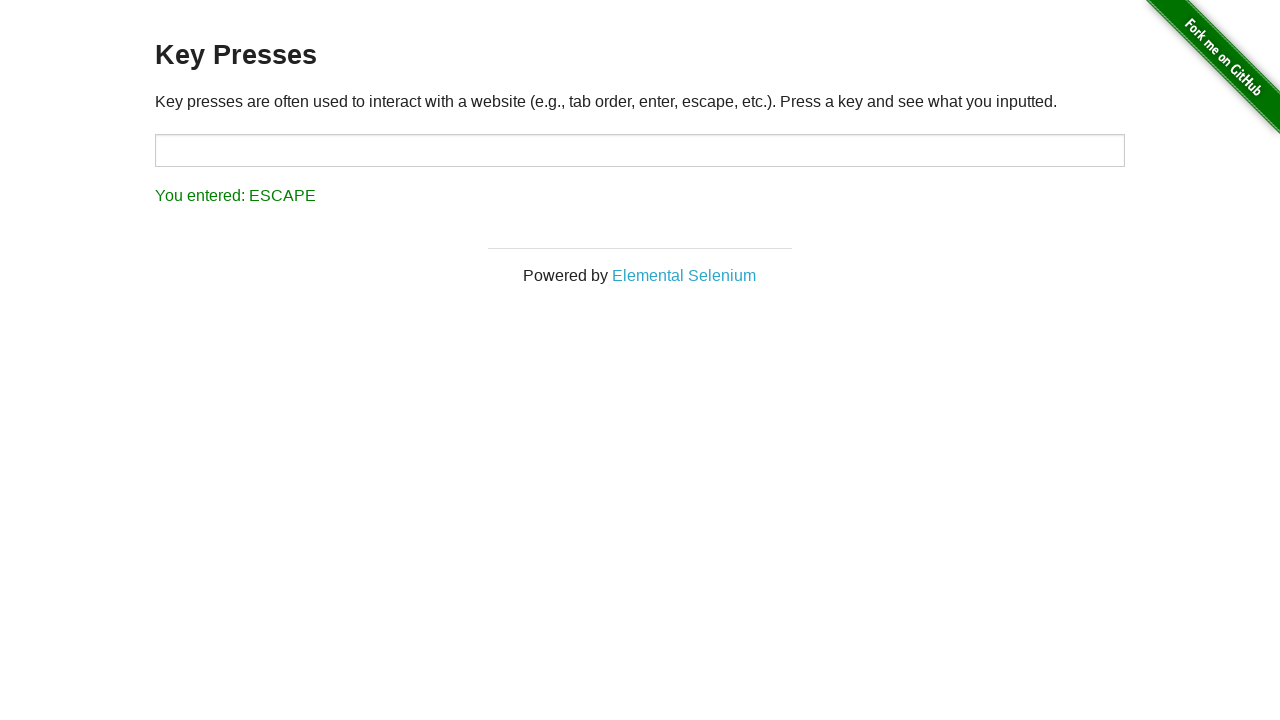

Navigated to key presses test page
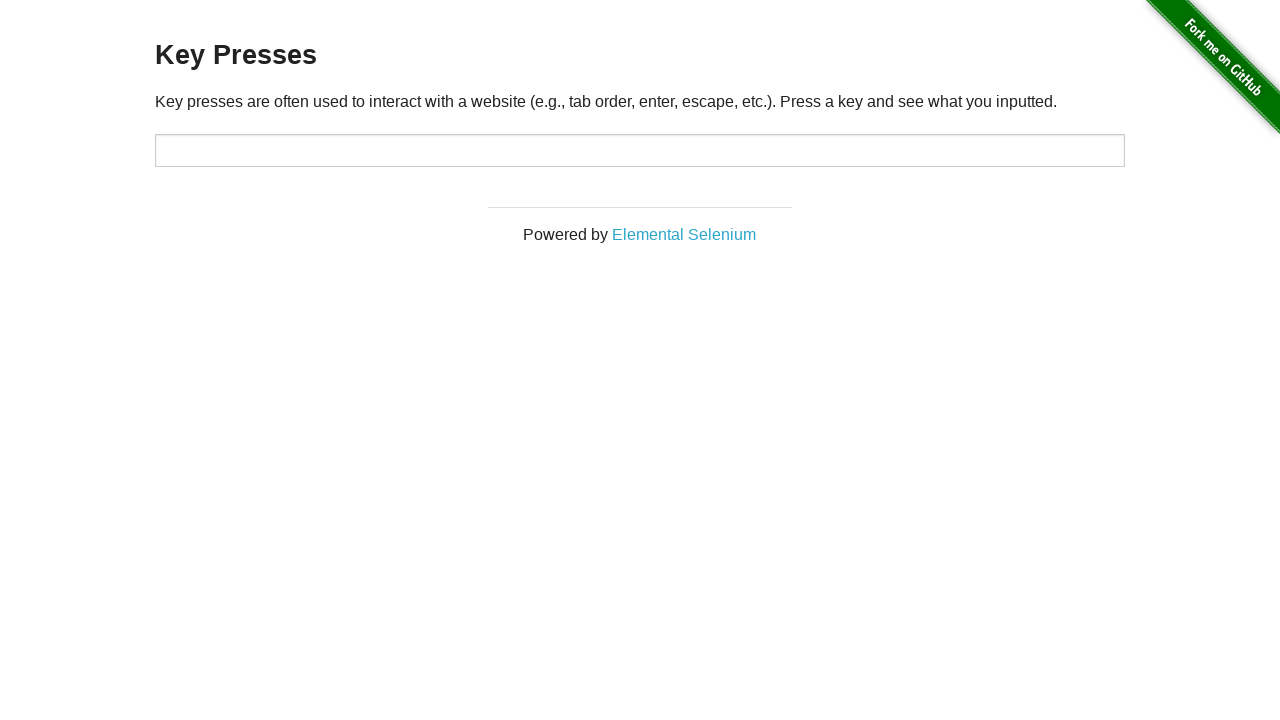

Pressed key 'A' on target element on #target
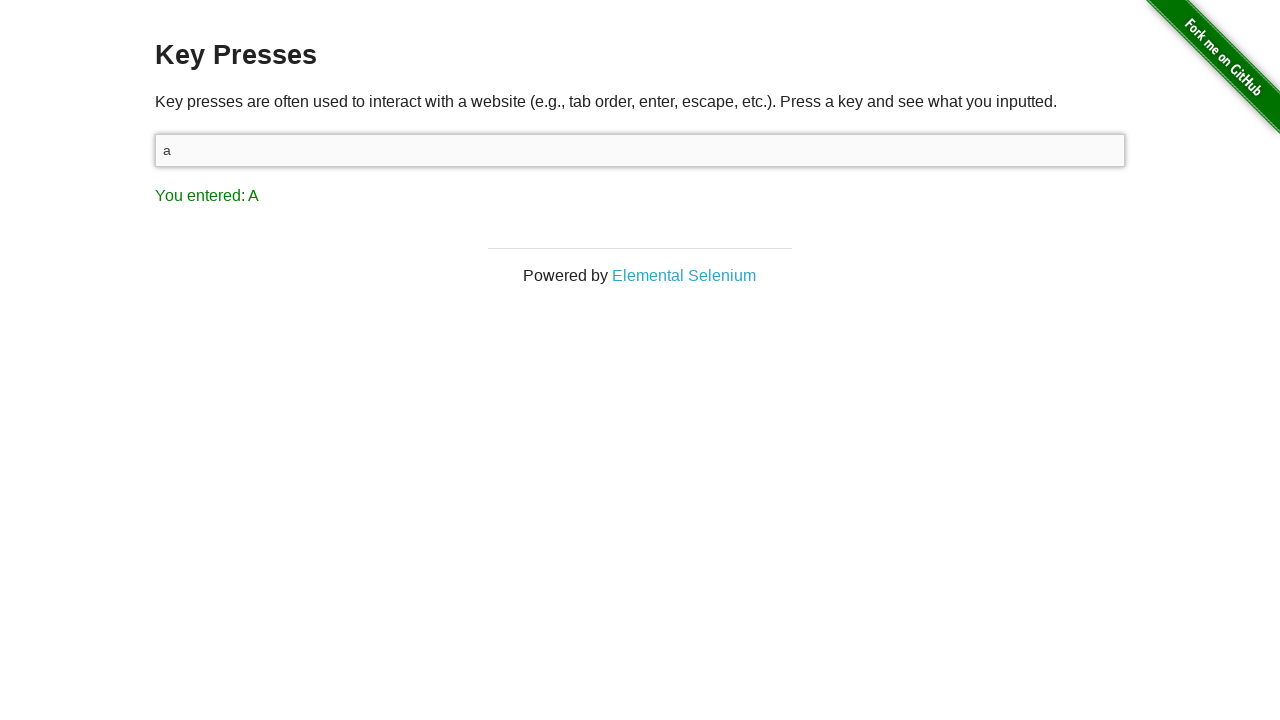

Retrieved result text: 'You entered: A'
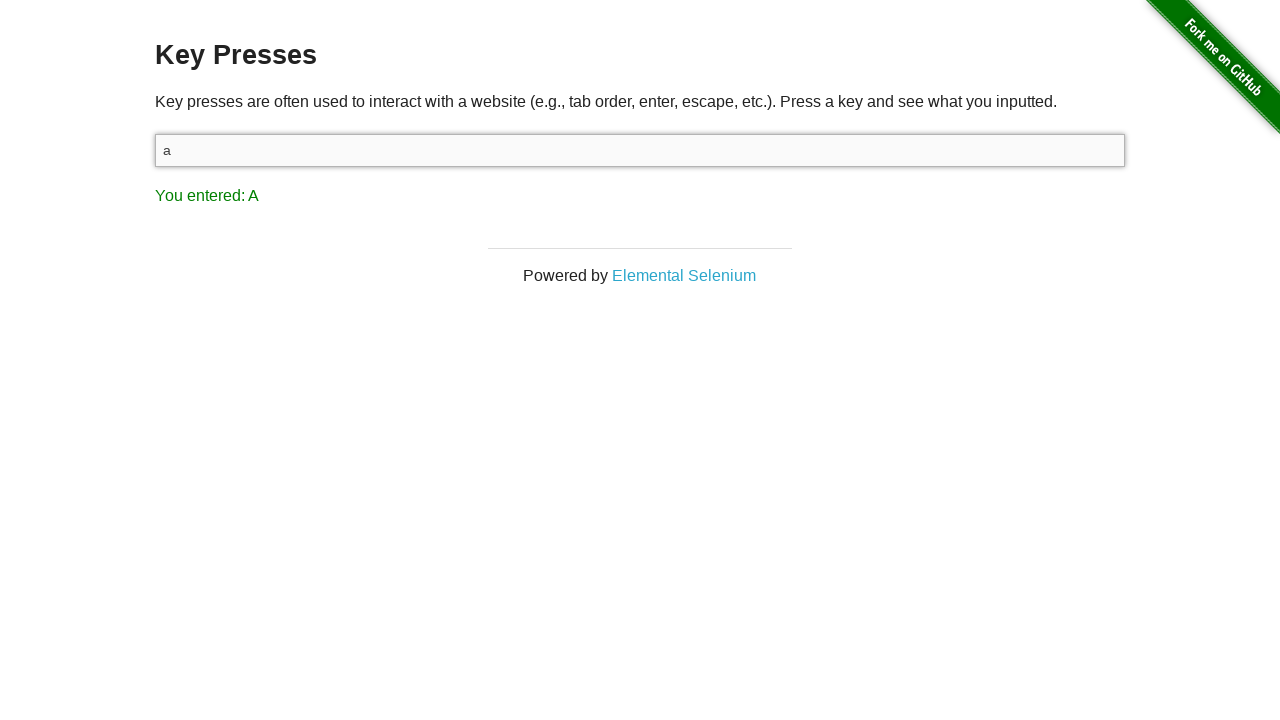

Asserted that 'A' is in result text
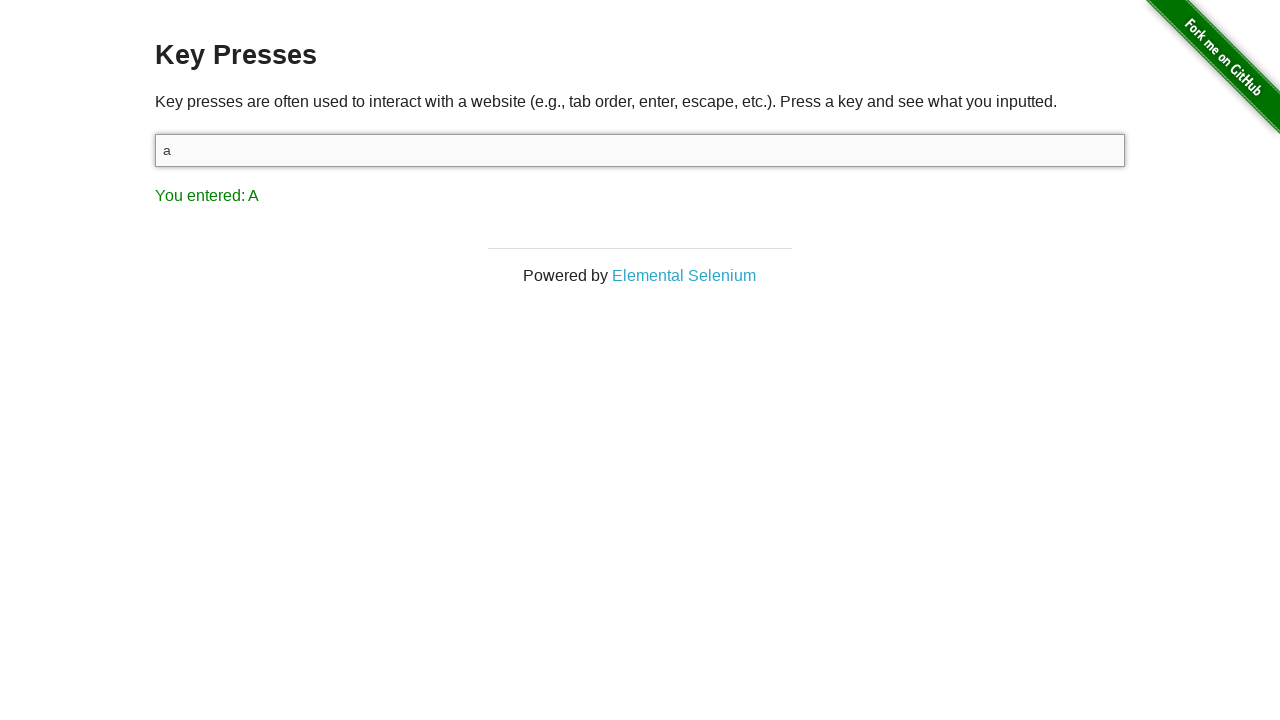

Pressed key 'B' on target element on #target
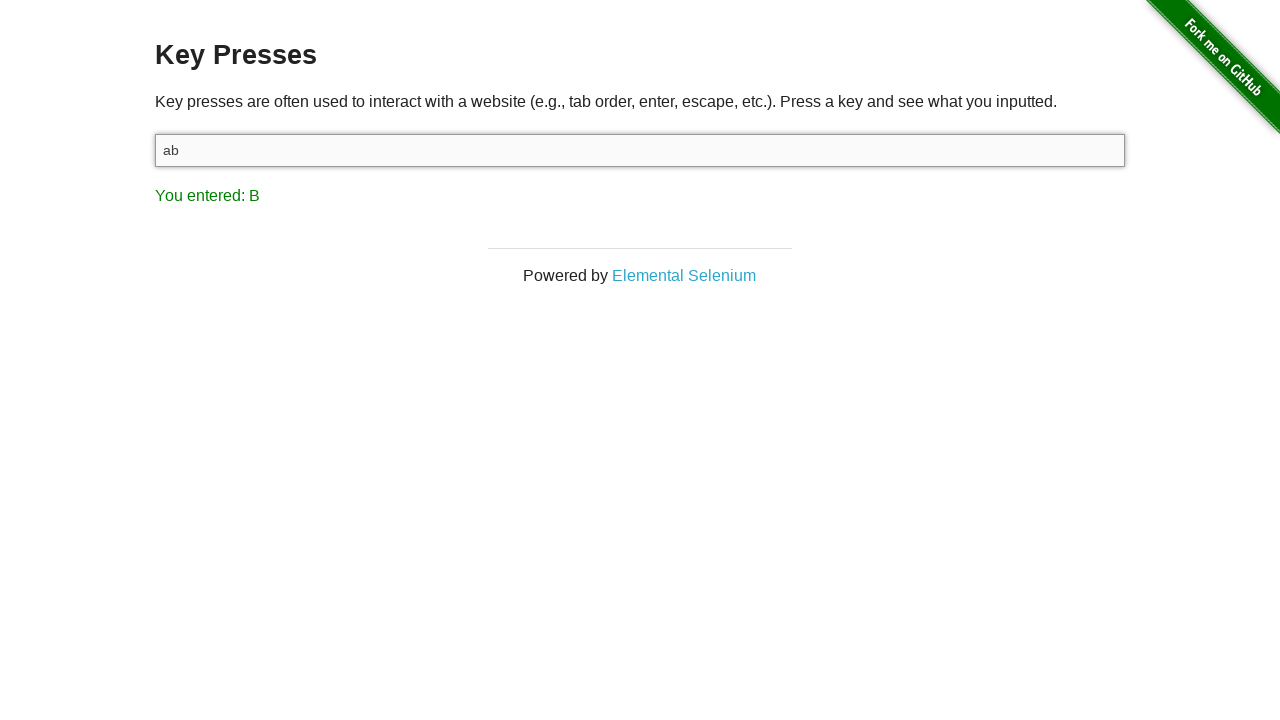

Retrieved result text: 'You entered: B'
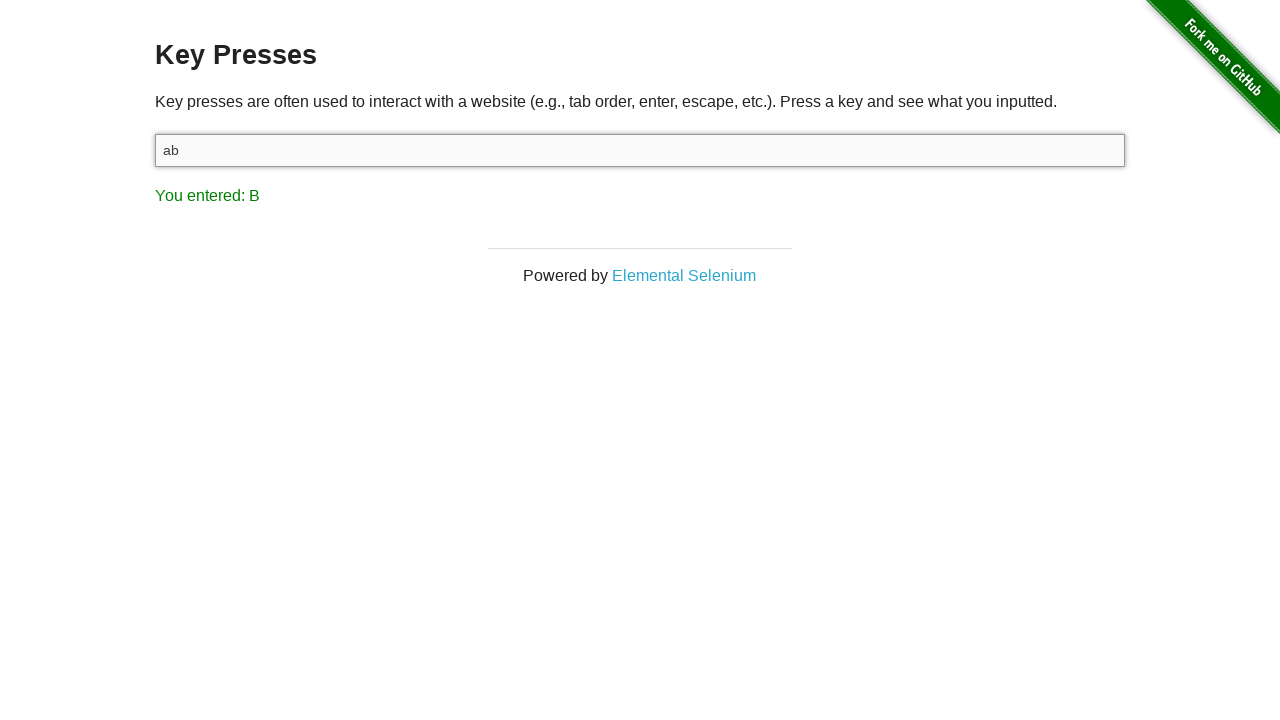

Asserted that 'B' is in result text
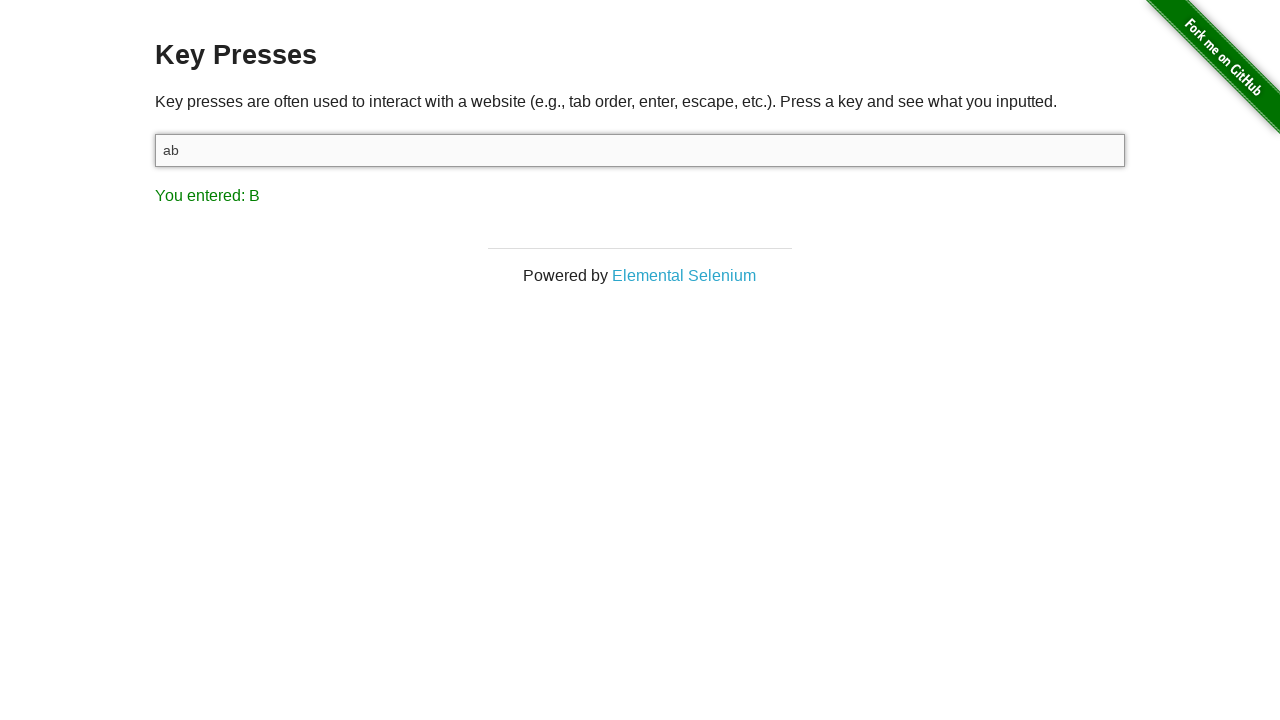

Pressed key 'C' on target element on #target
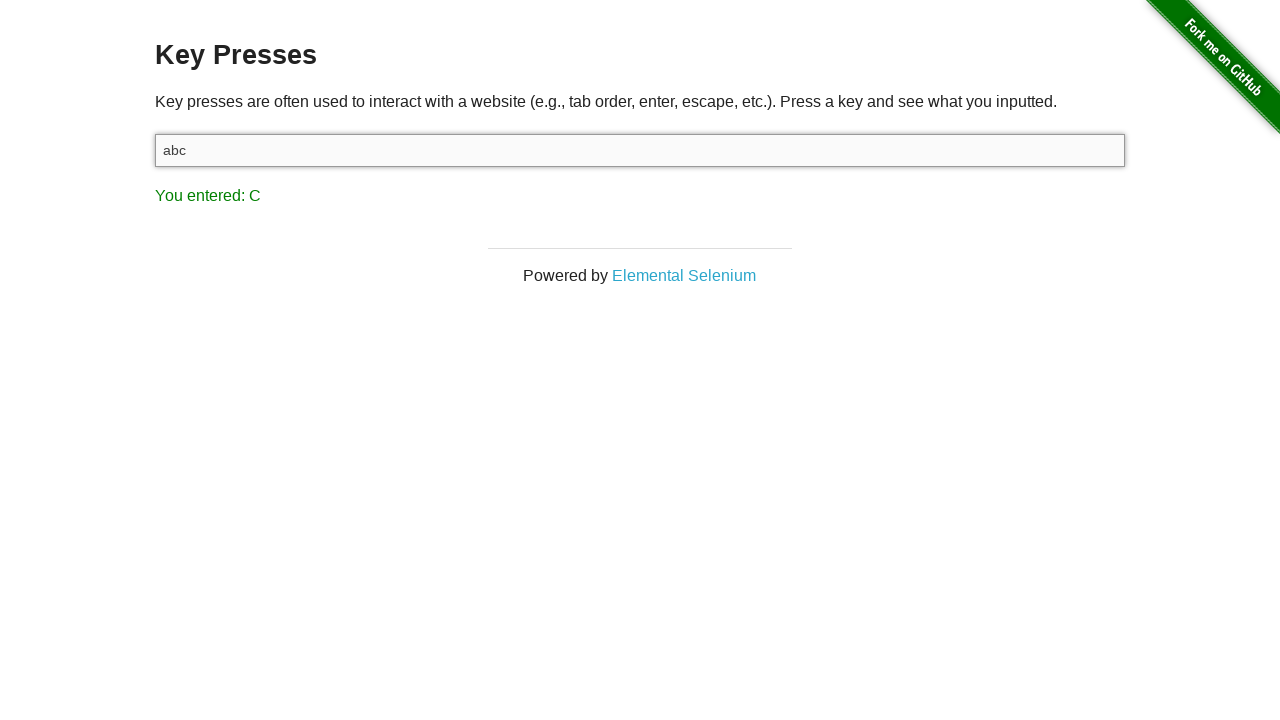

Retrieved result text: 'You entered: C'
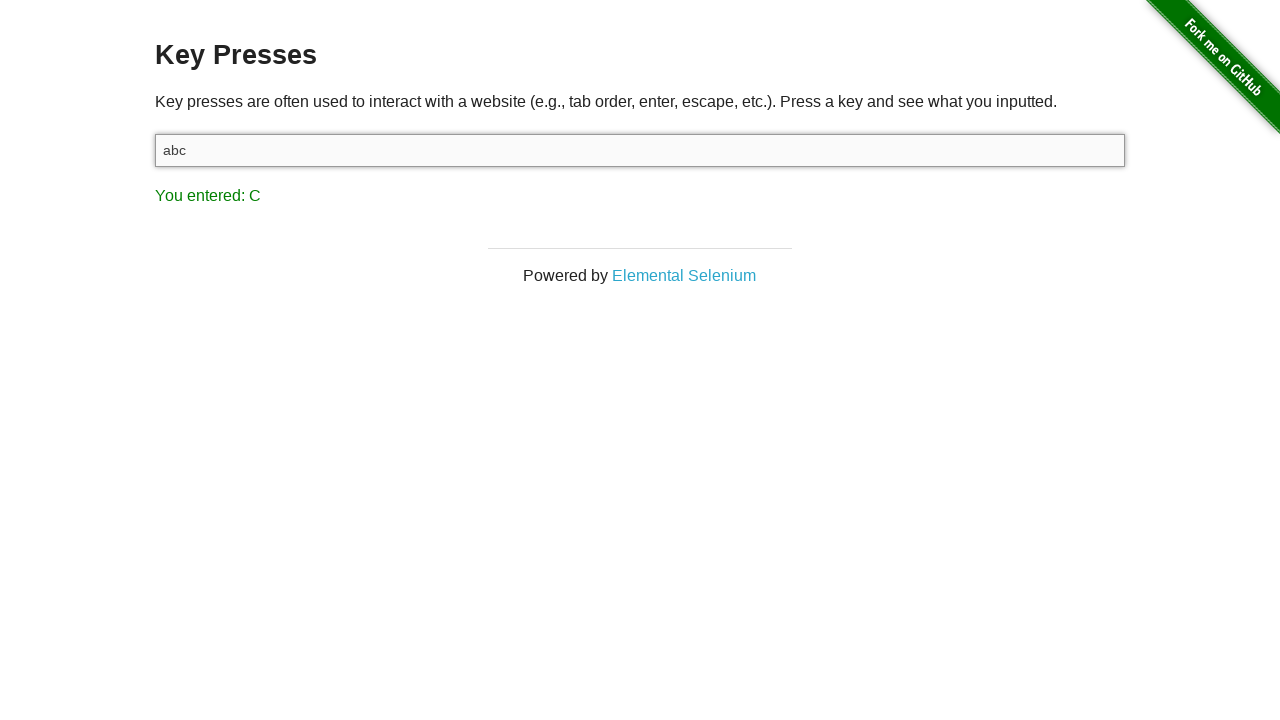

Asserted that 'C' is in result text
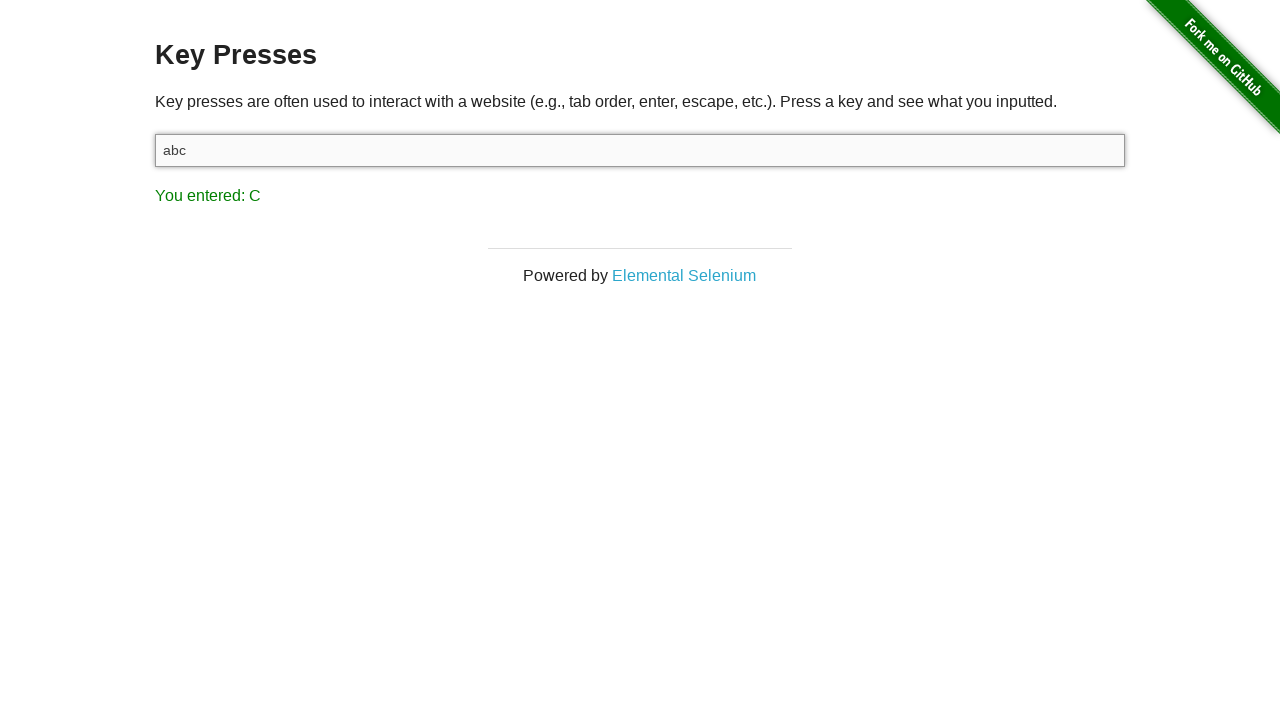

Pressed key 'D' on target element on #target
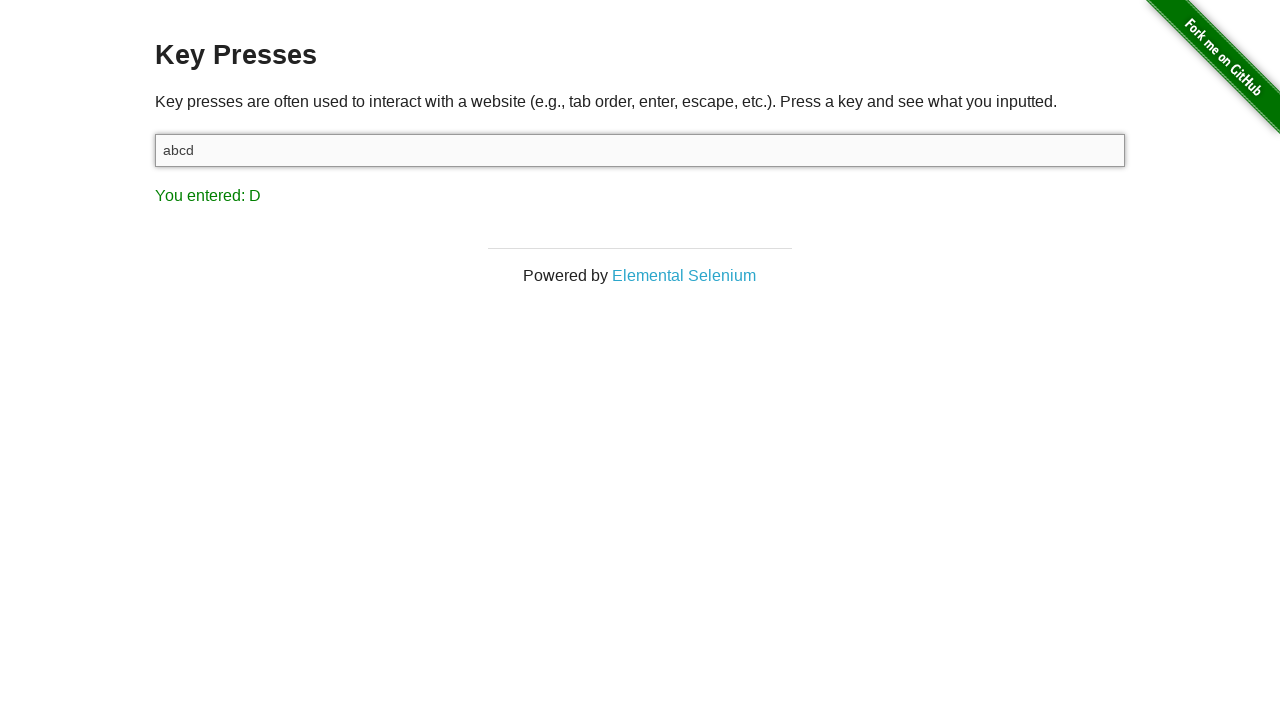

Retrieved result text: 'You entered: D'
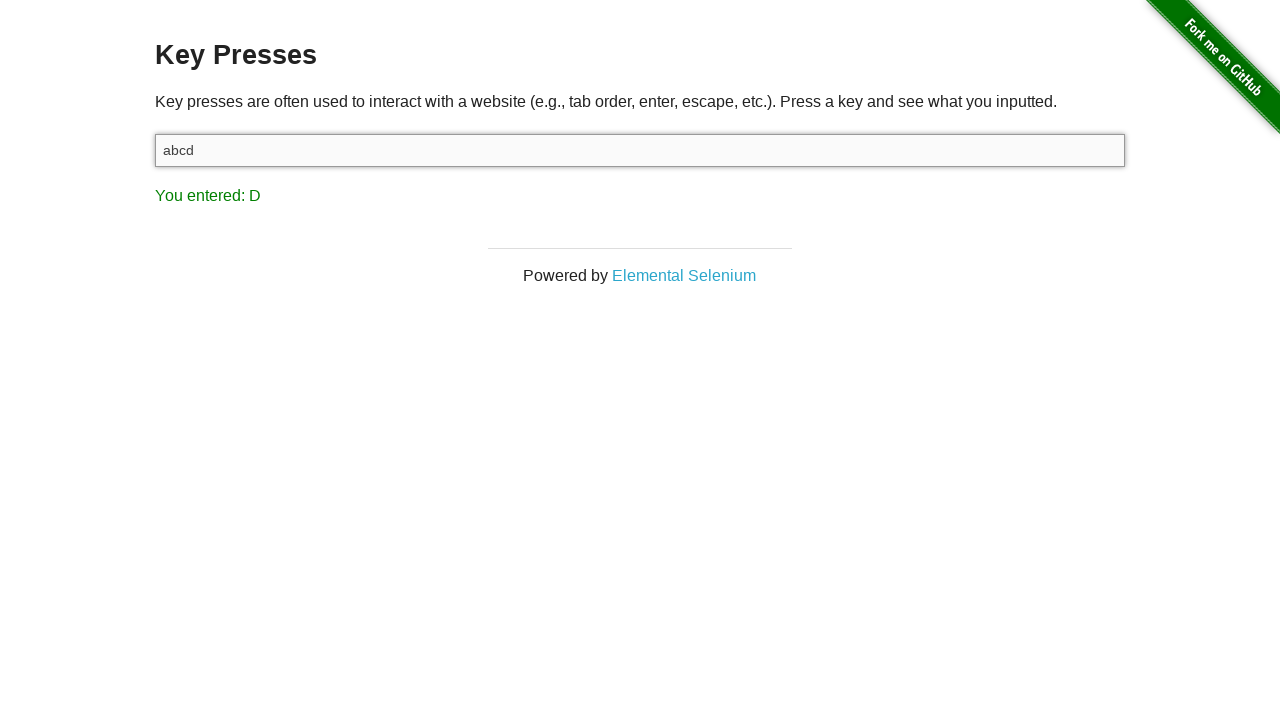

Asserted that 'D' is in result text
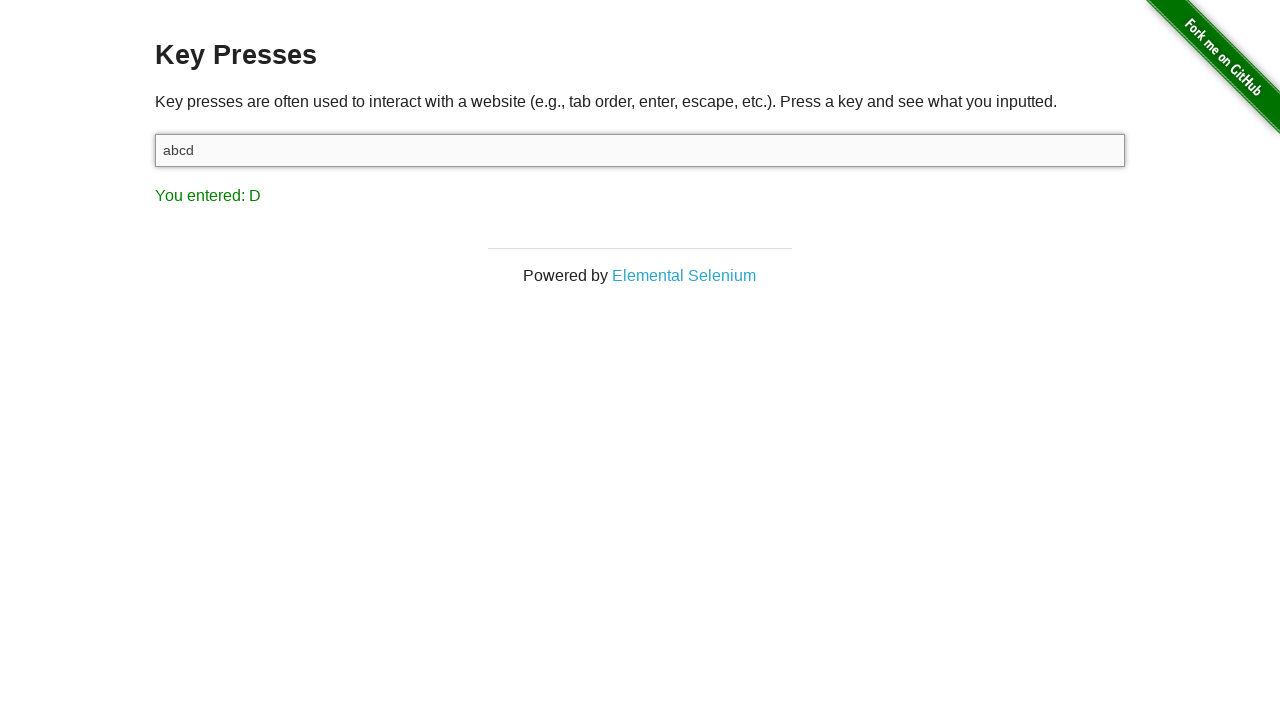

Pressed key 'E' on target element on #target
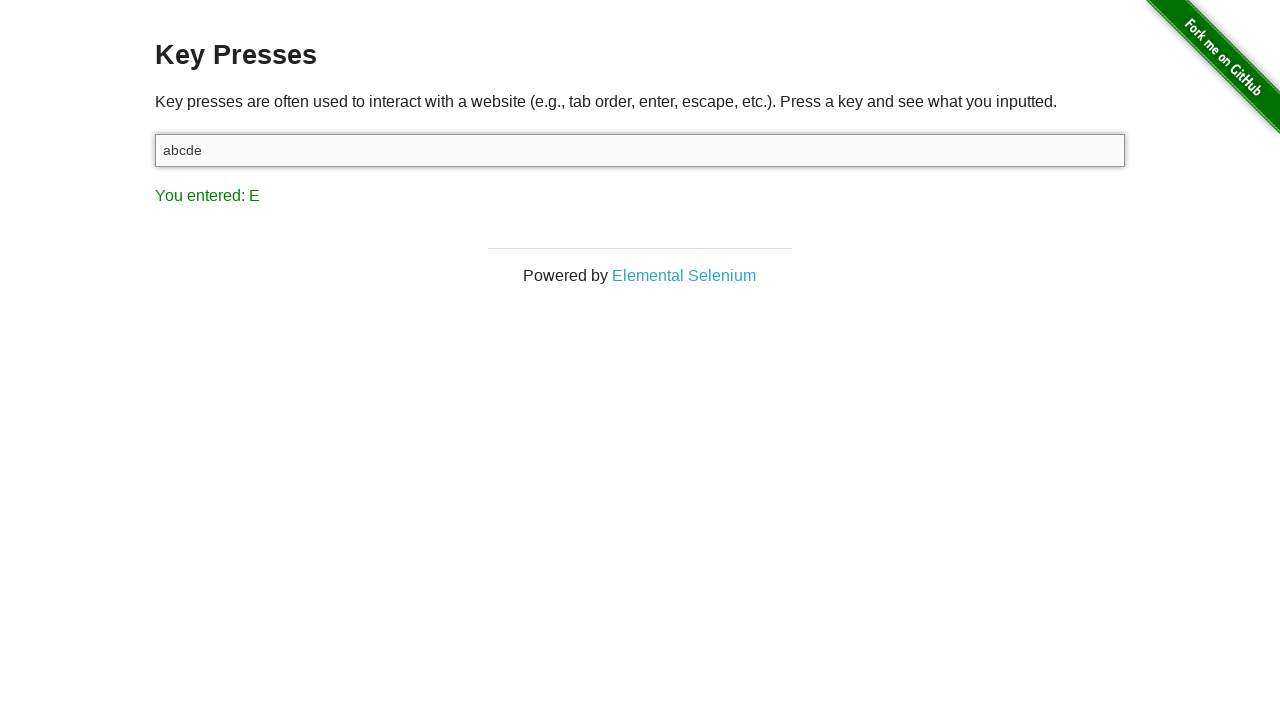

Retrieved result text: 'You entered: E'
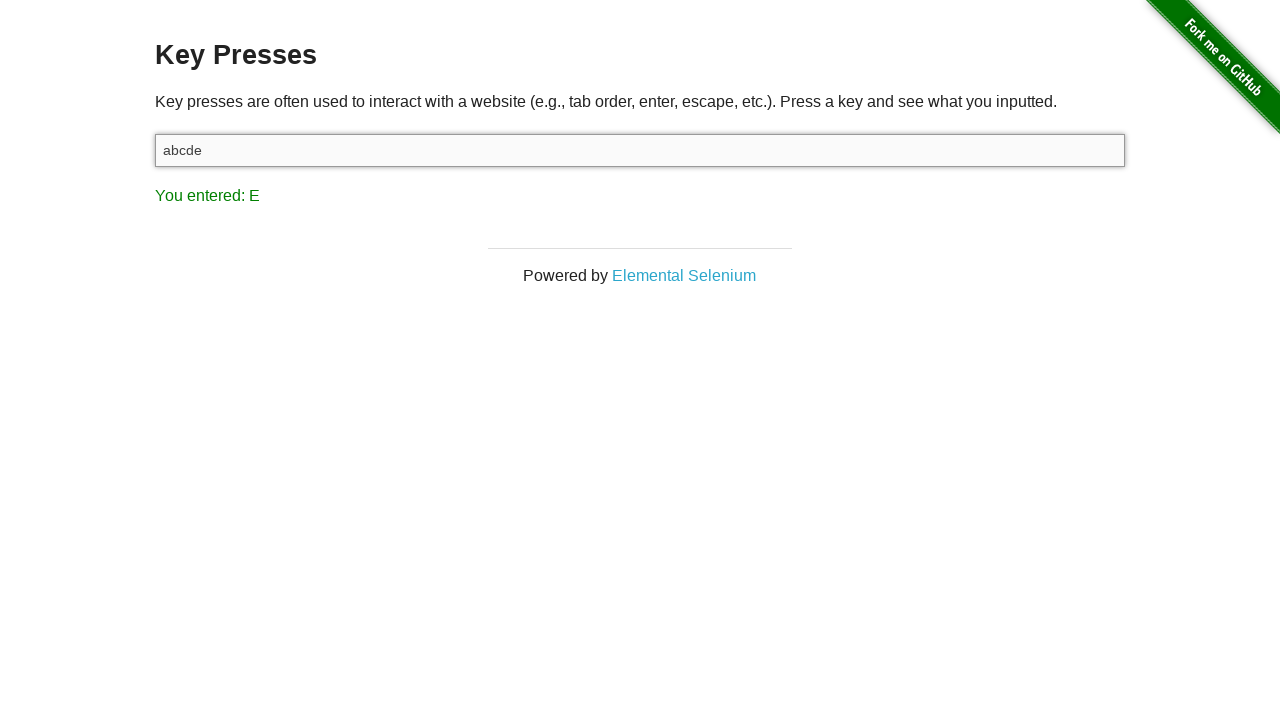

Asserted that 'E' is in result text
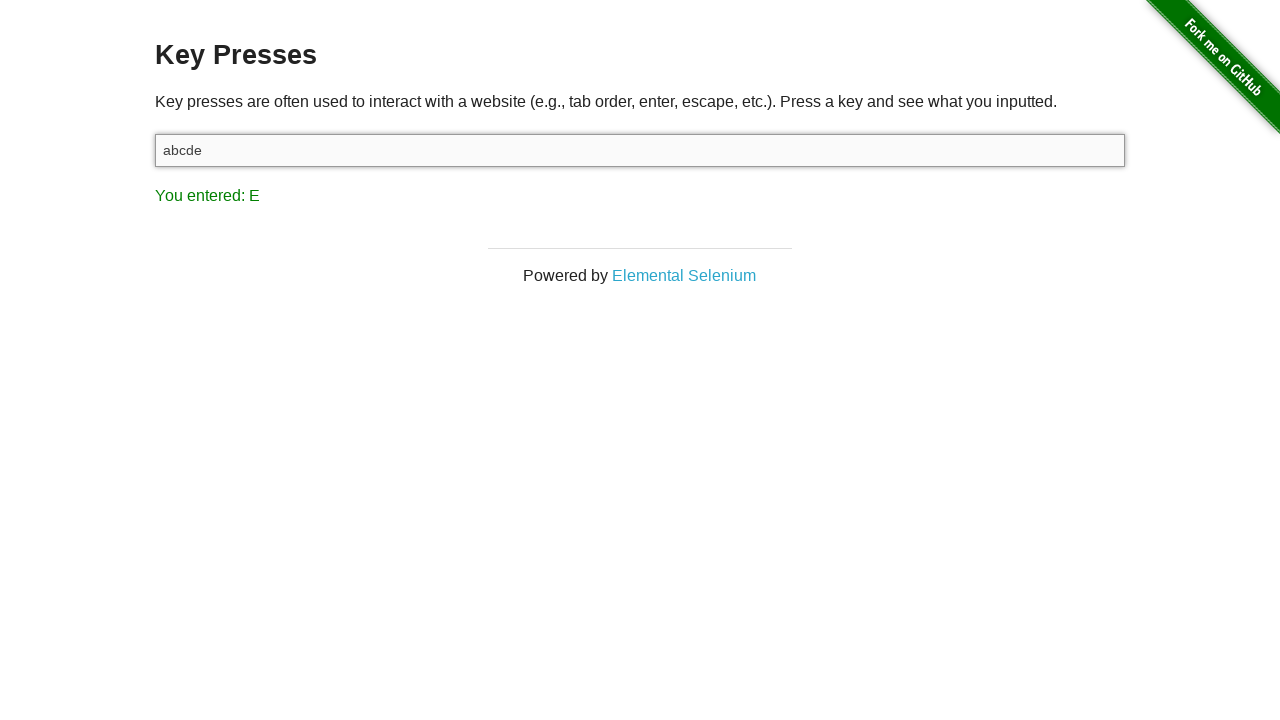

Pressed key 'F' on target element on #target
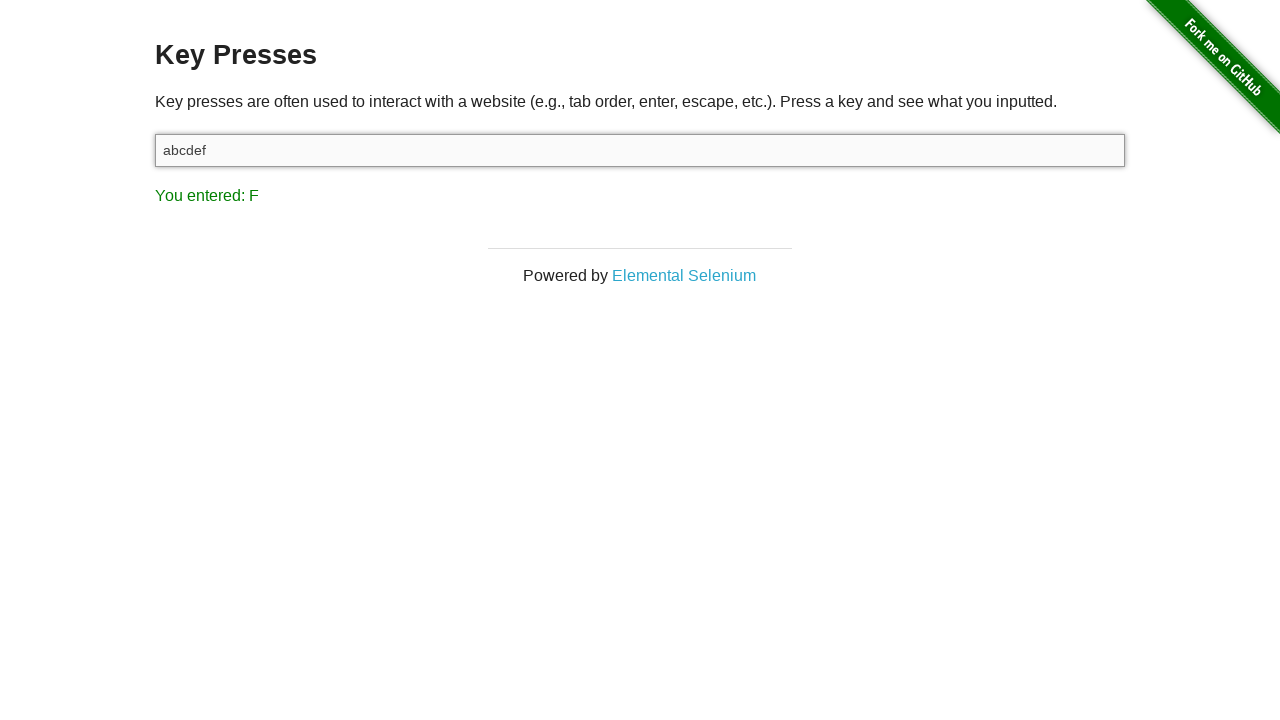

Retrieved result text: 'You entered: F'
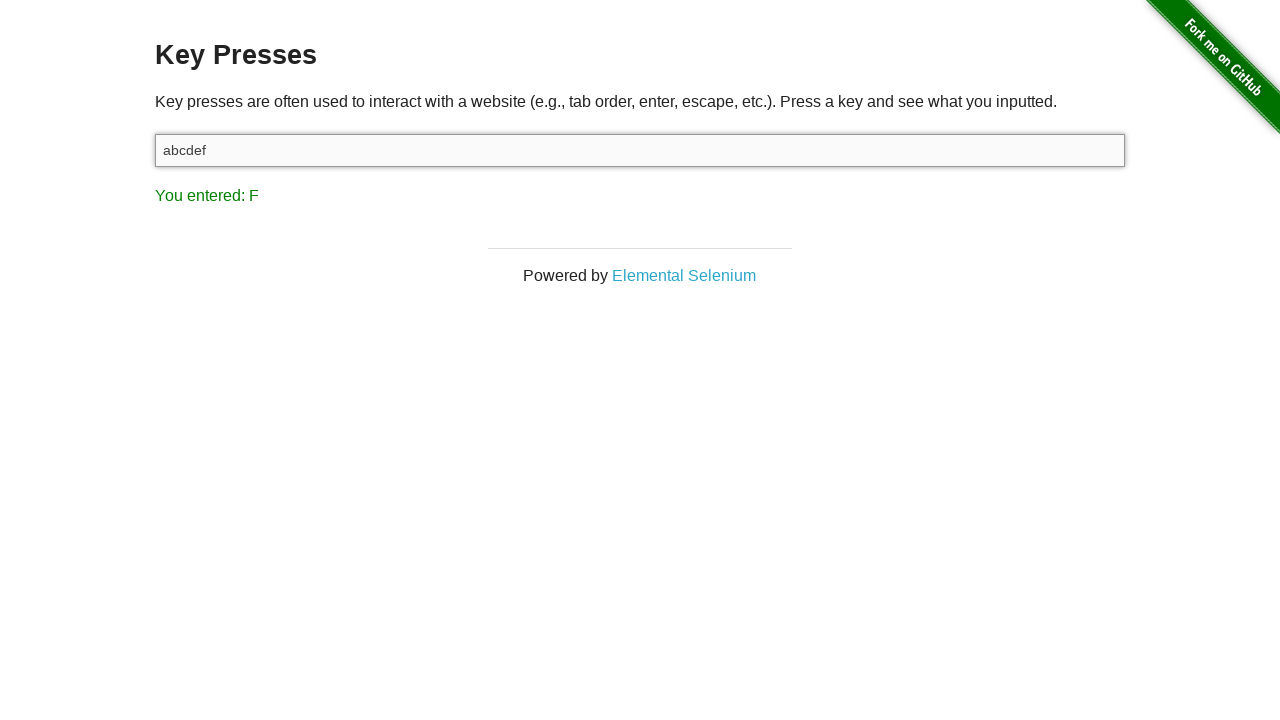

Asserted that 'F' is in result text
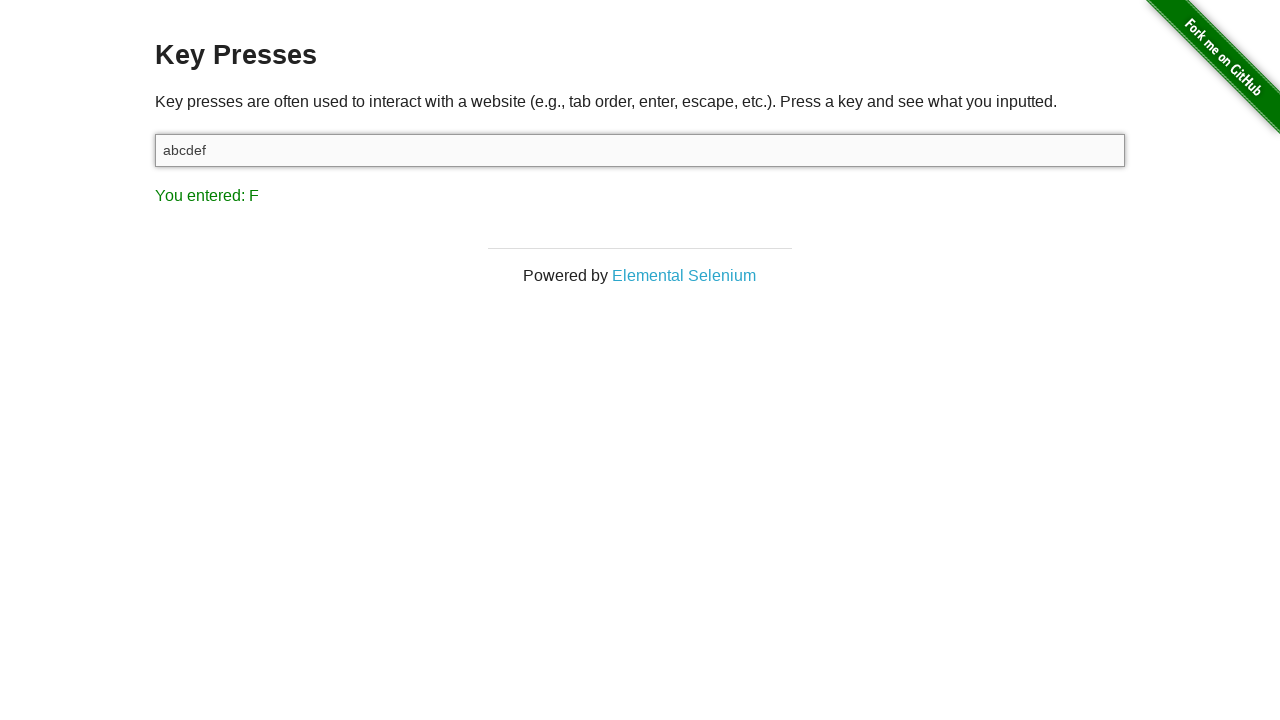

Pressed key 'G' on target element on #target
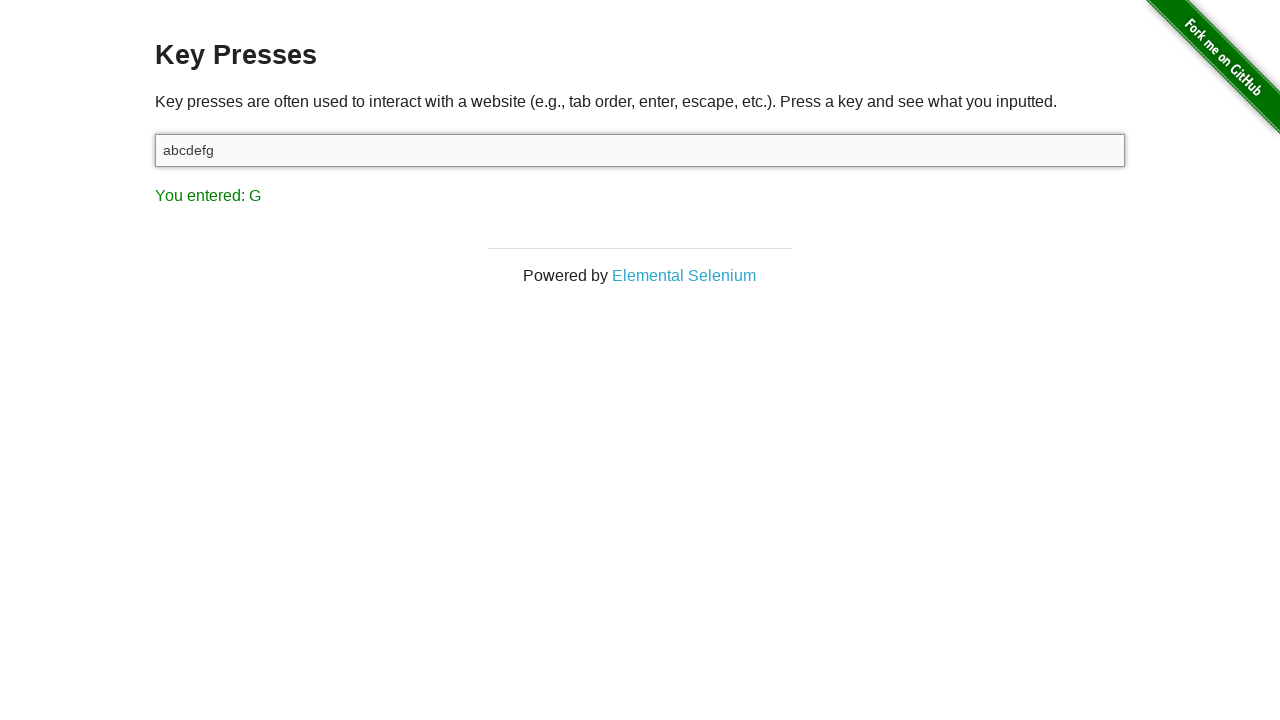

Retrieved result text: 'You entered: G'
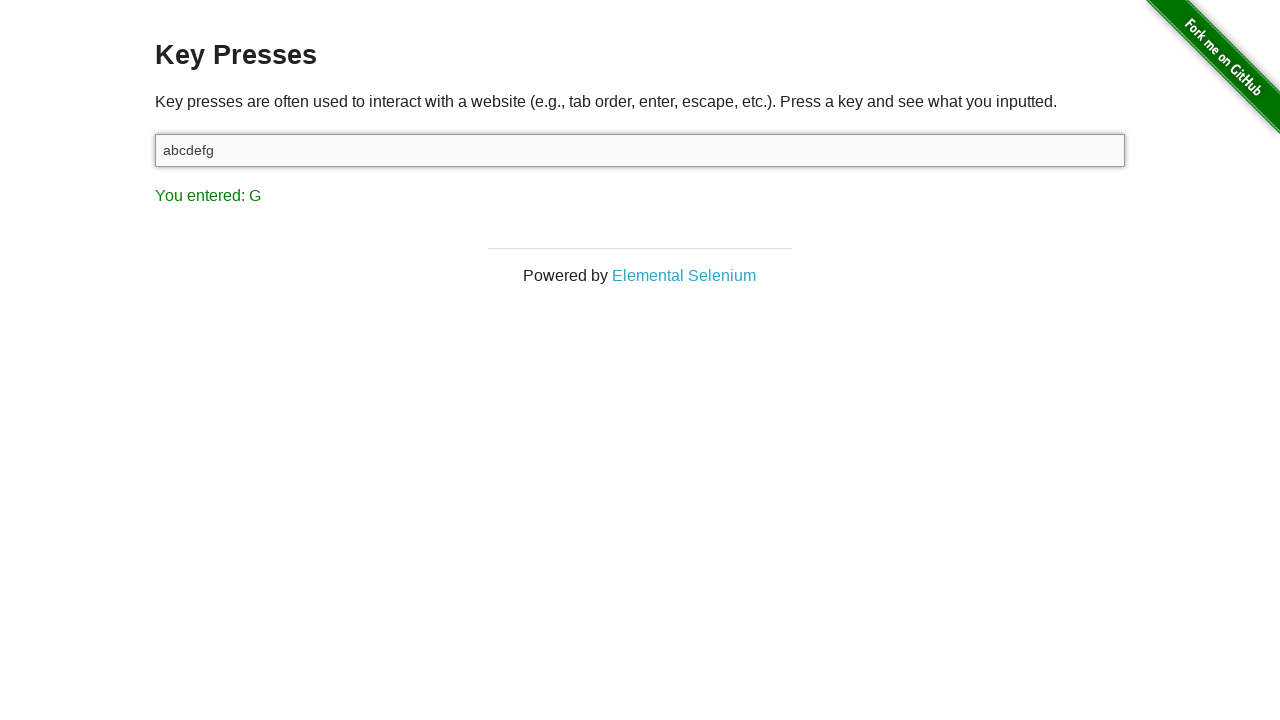

Asserted that 'G' is in result text
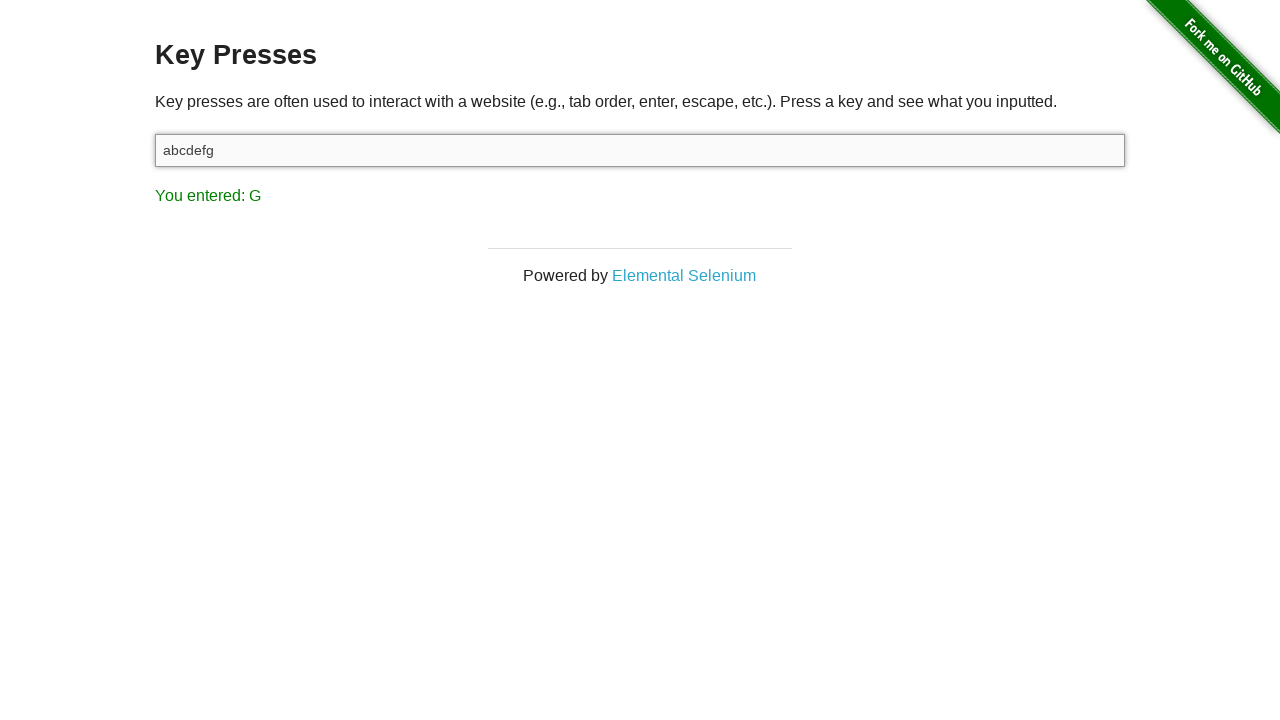

Pressed key 'H' on target element on #target
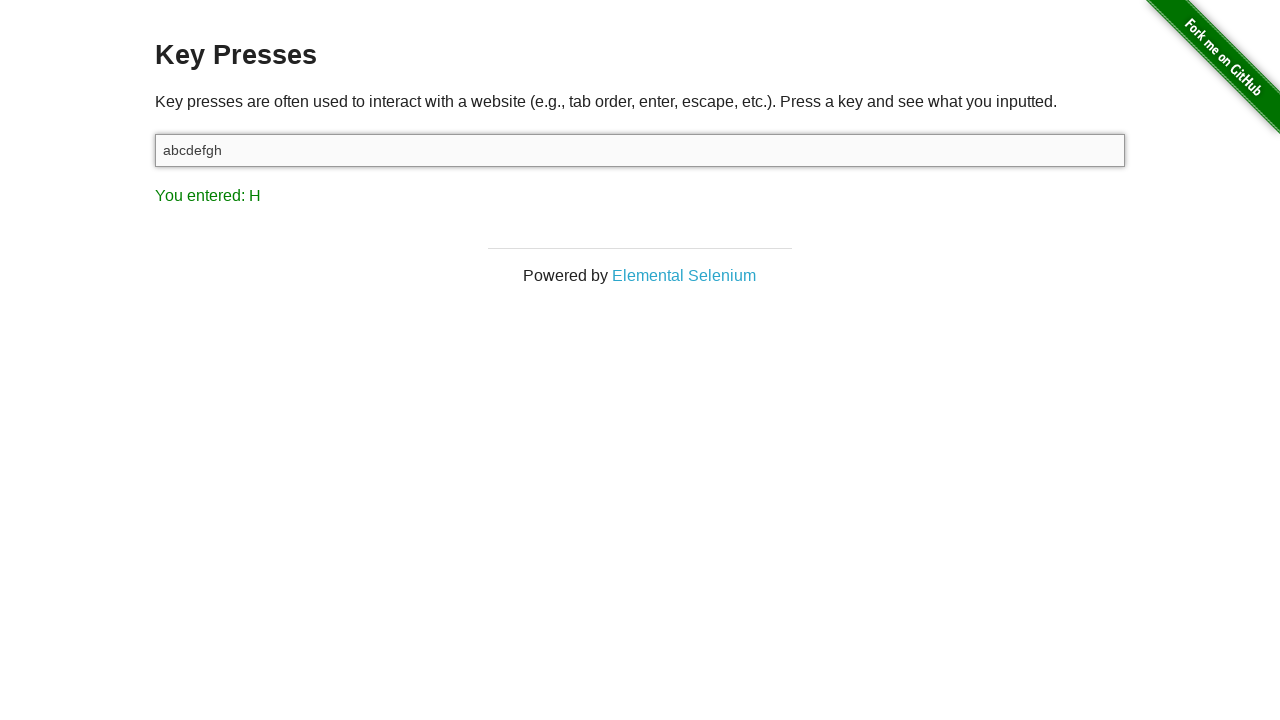

Retrieved result text: 'You entered: H'
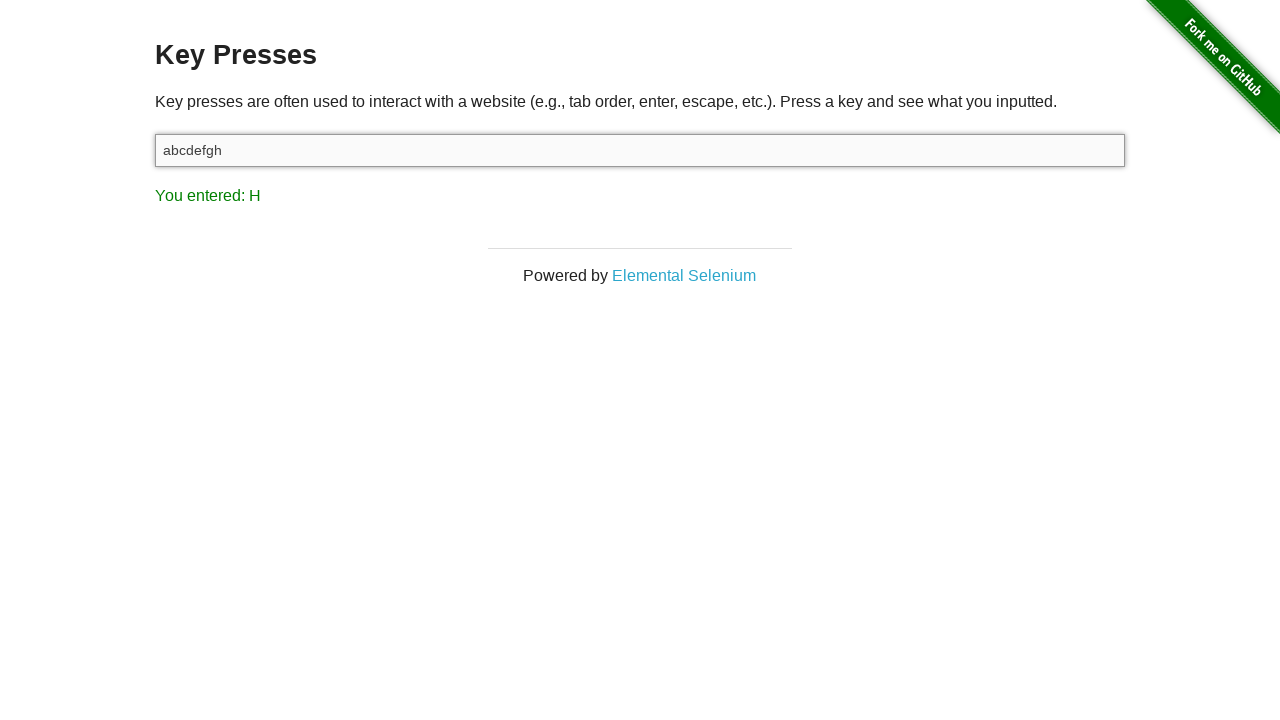

Asserted that 'H' is in result text
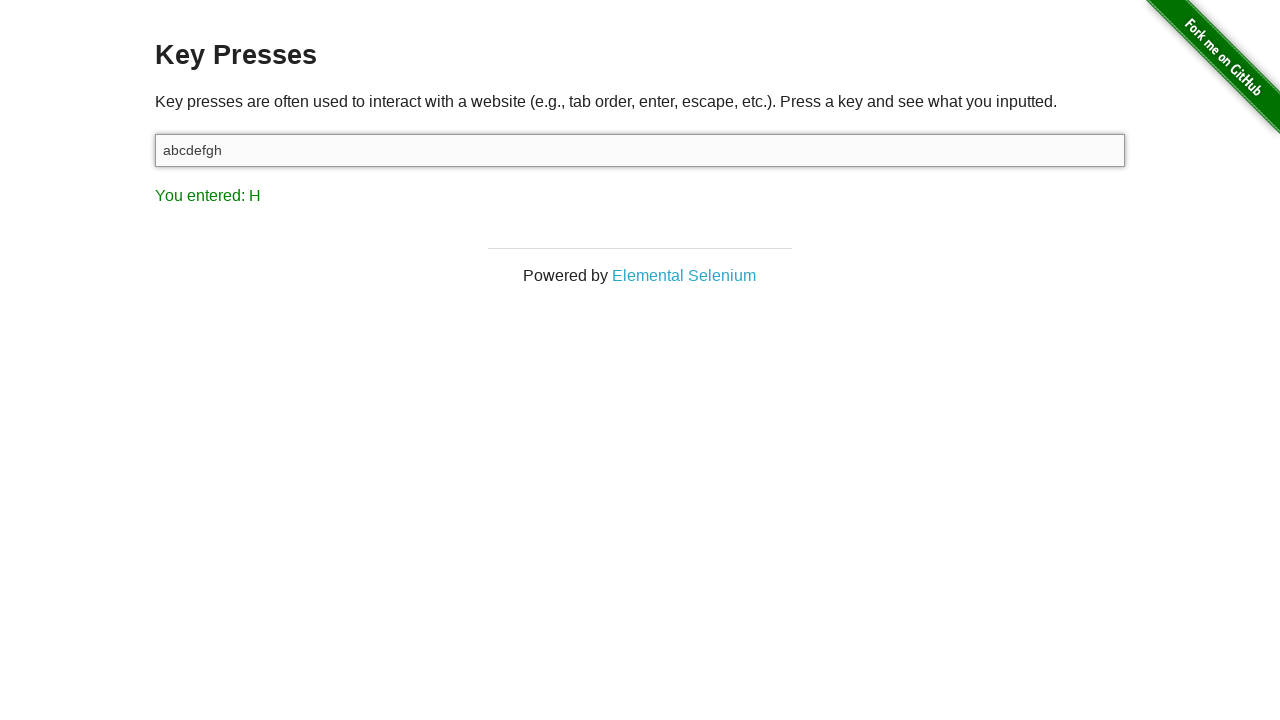

Pressed key 'I' on target element on #target
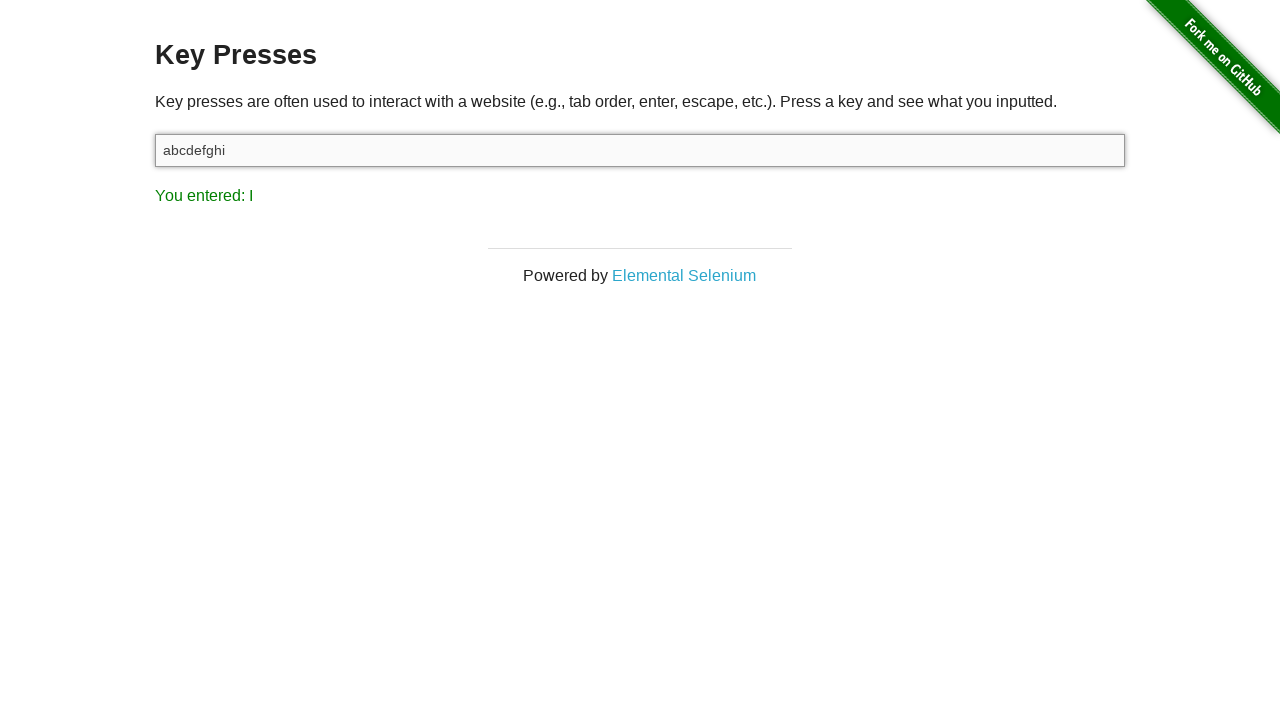

Retrieved result text: 'You entered: I'
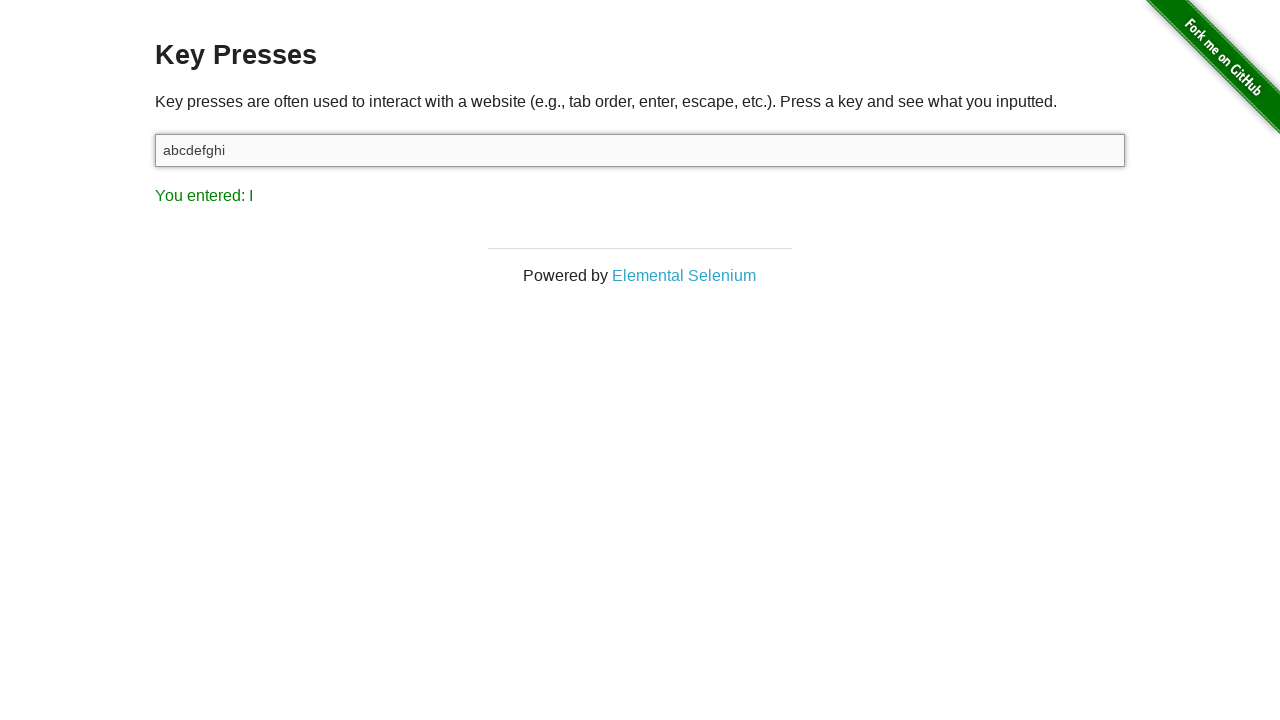

Asserted that 'I' is in result text
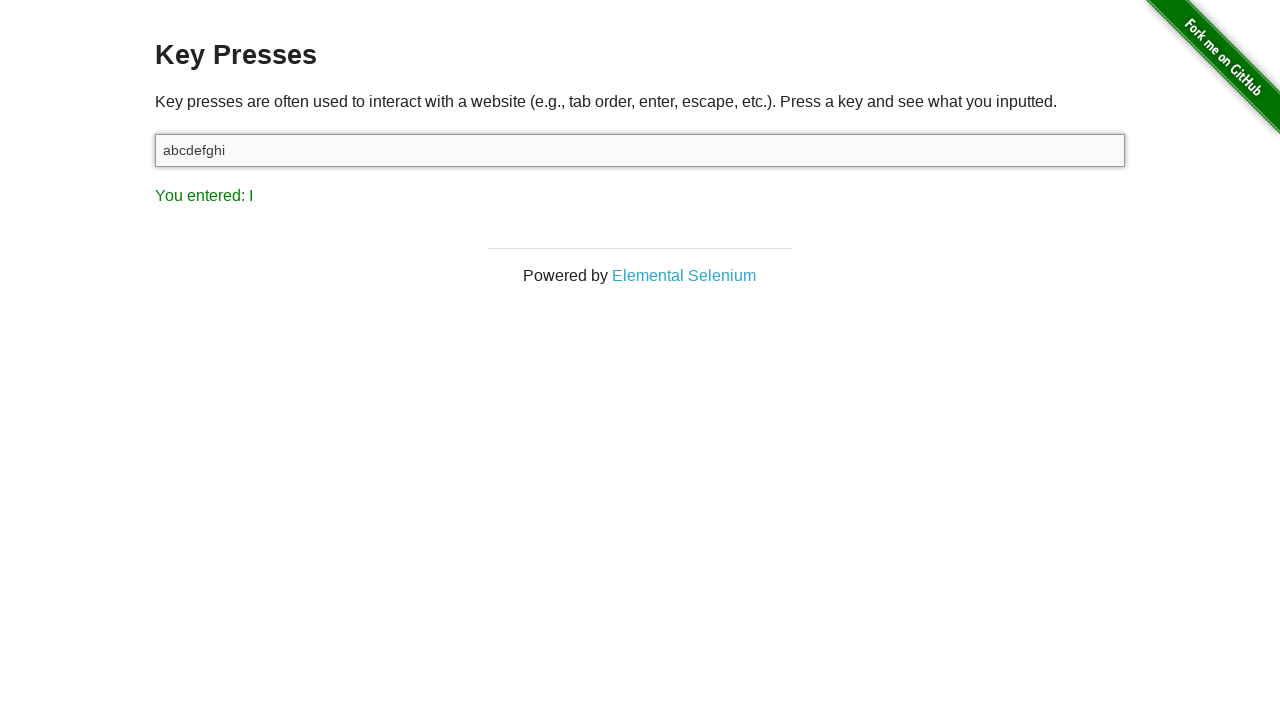

Pressed key 'J' on target element on #target
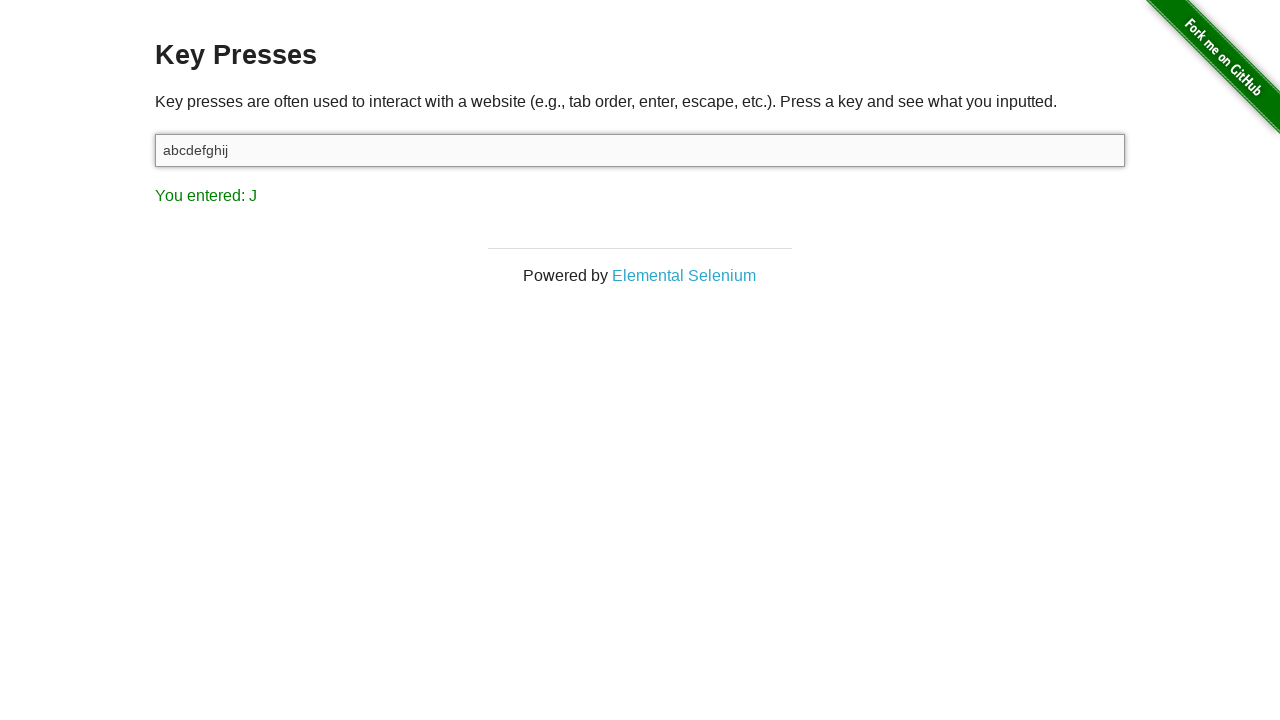

Retrieved result text: 'You entered: J'
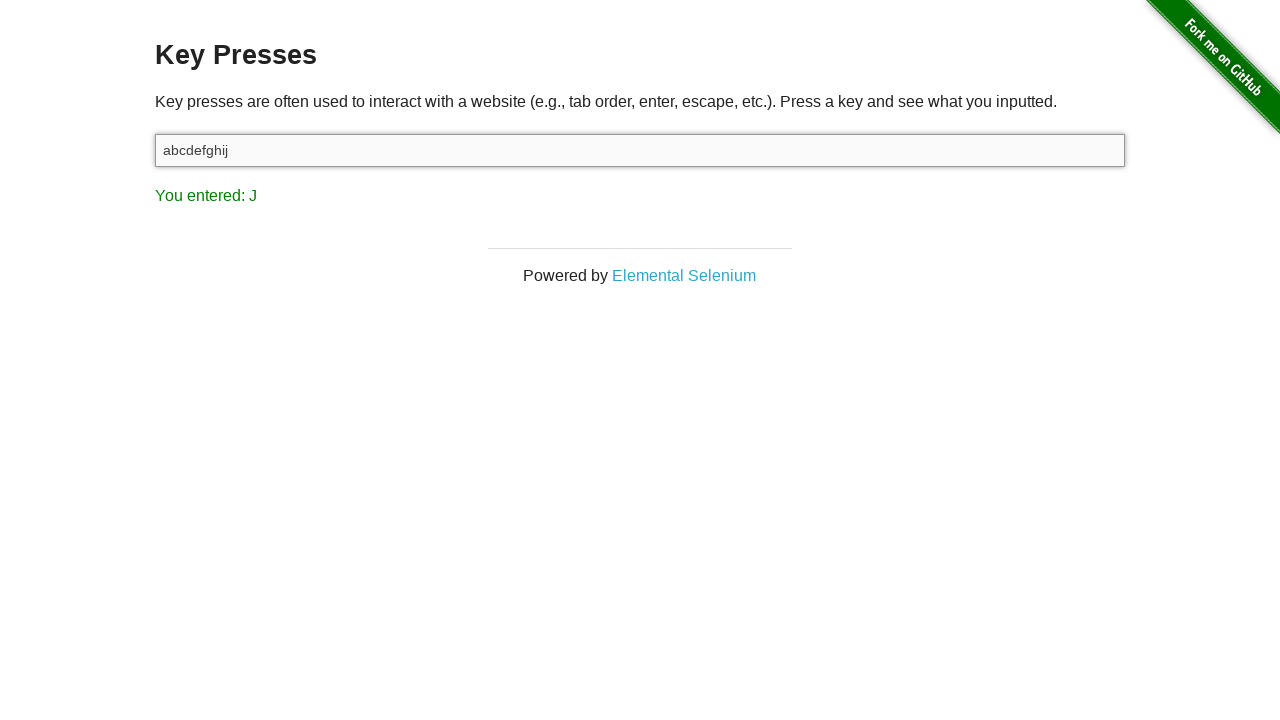

Asserted that 'J' is in result text
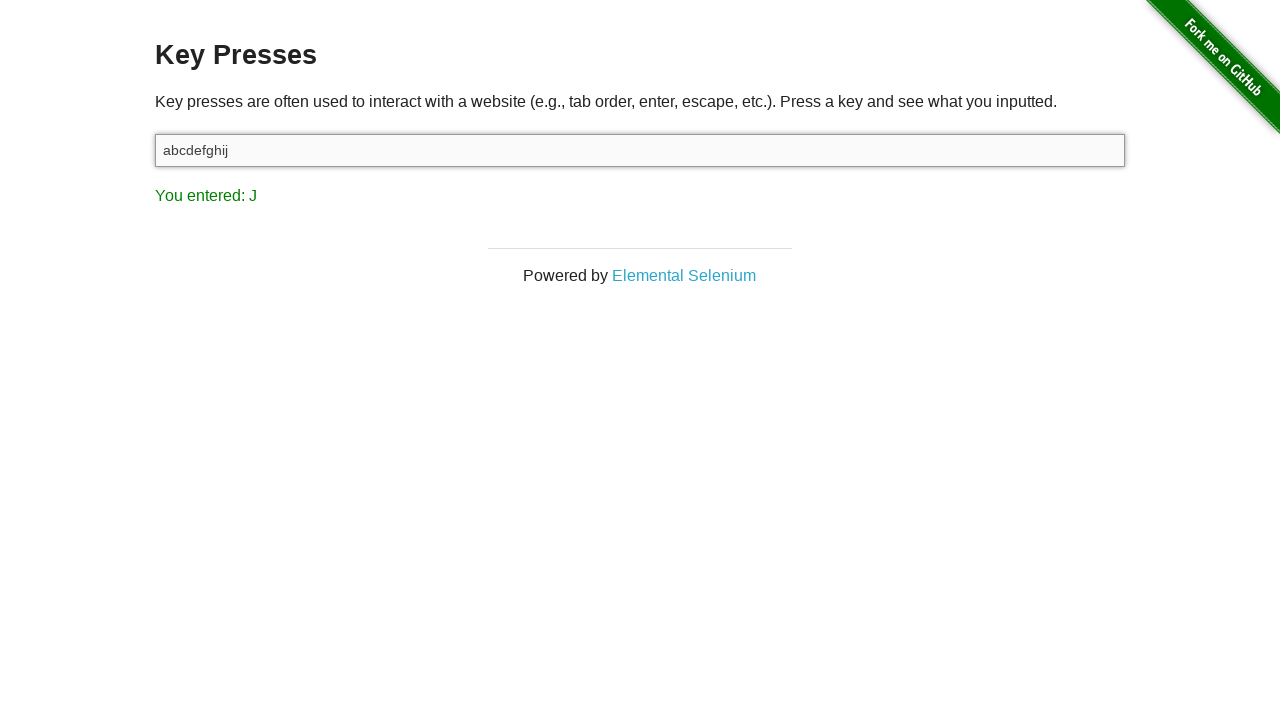

Pressed key 'K' on target element on #target
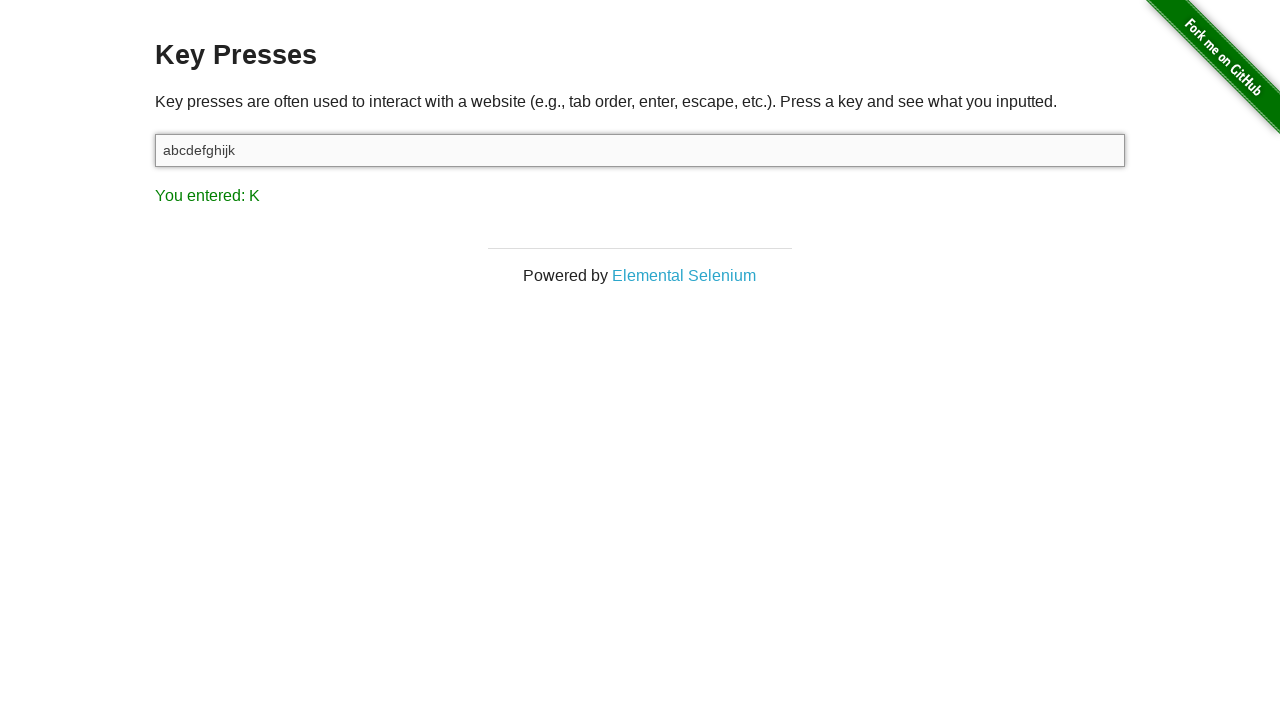

Retrieved result text: 'You entered: K'
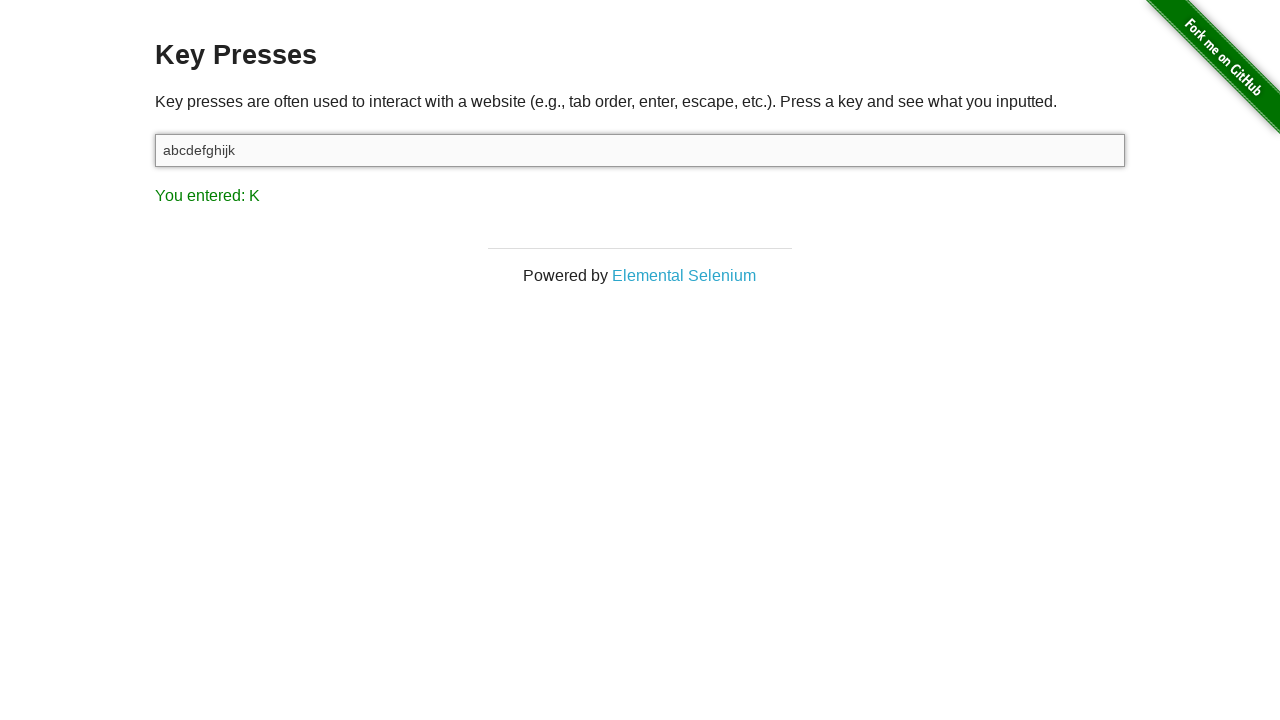

Asserted that 'K' is in result text
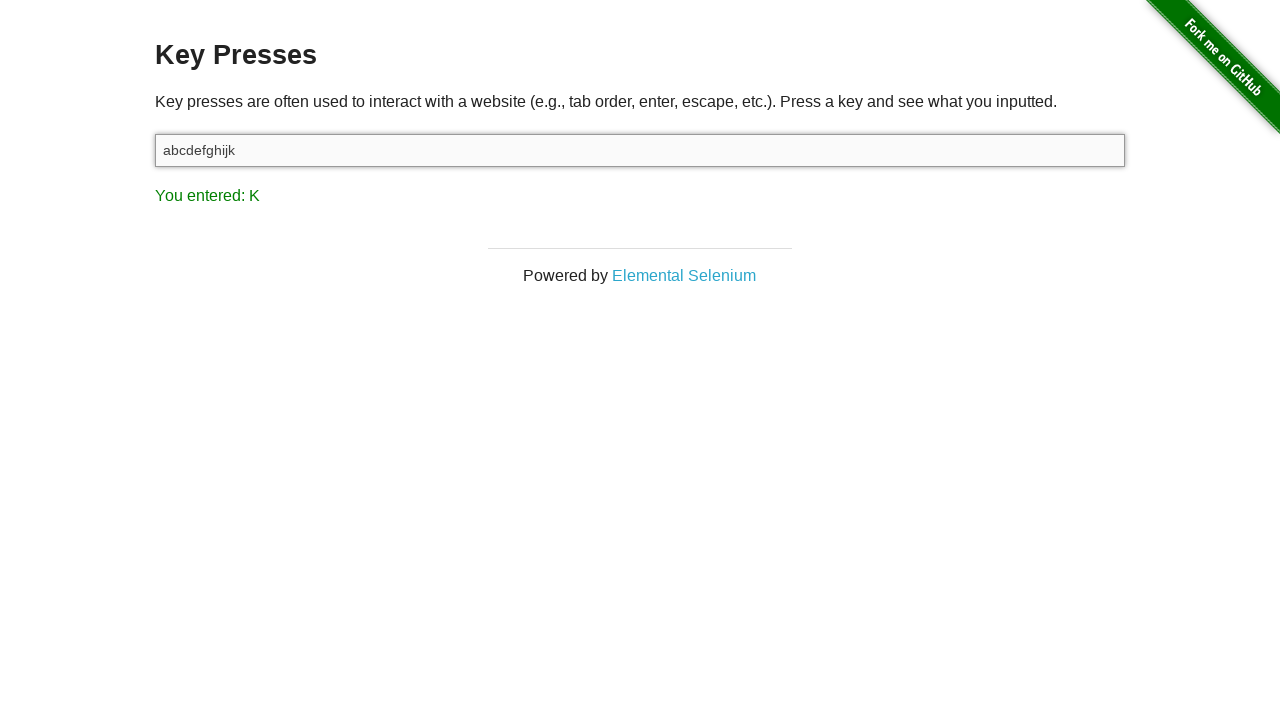

Pressed key 'L' on target element on #target
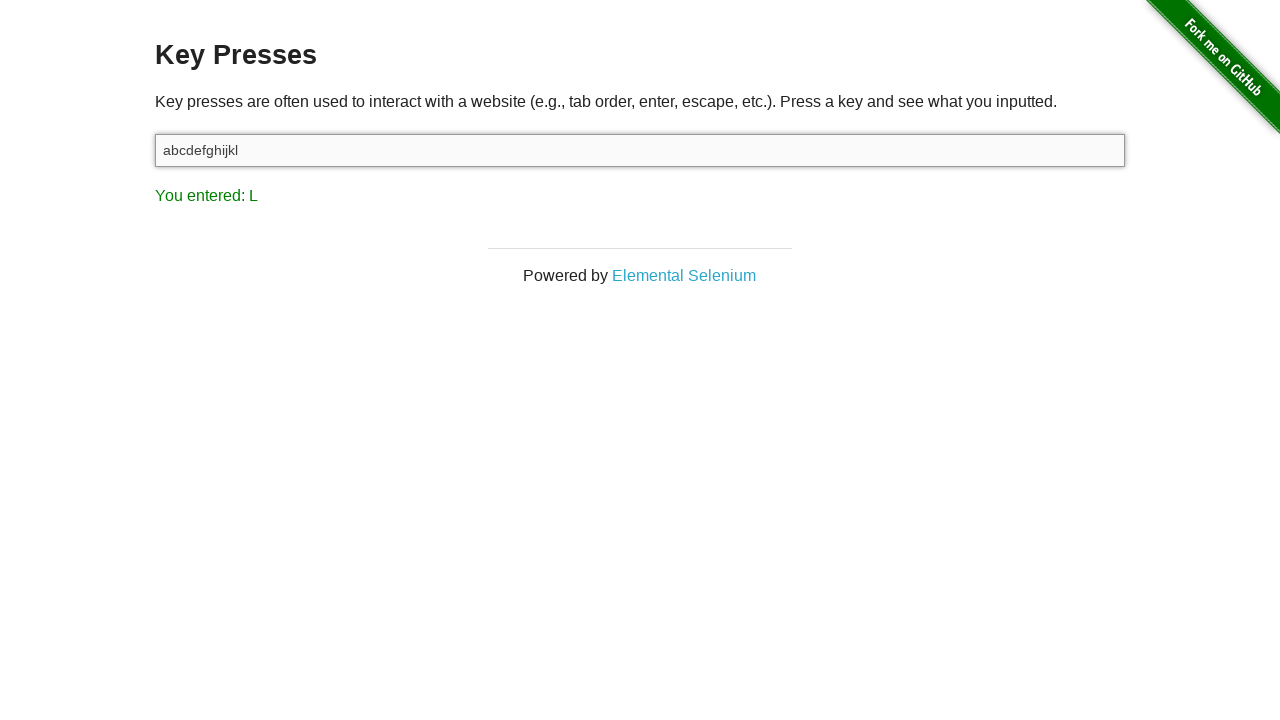

Retrieved result text: 'You entered: L'
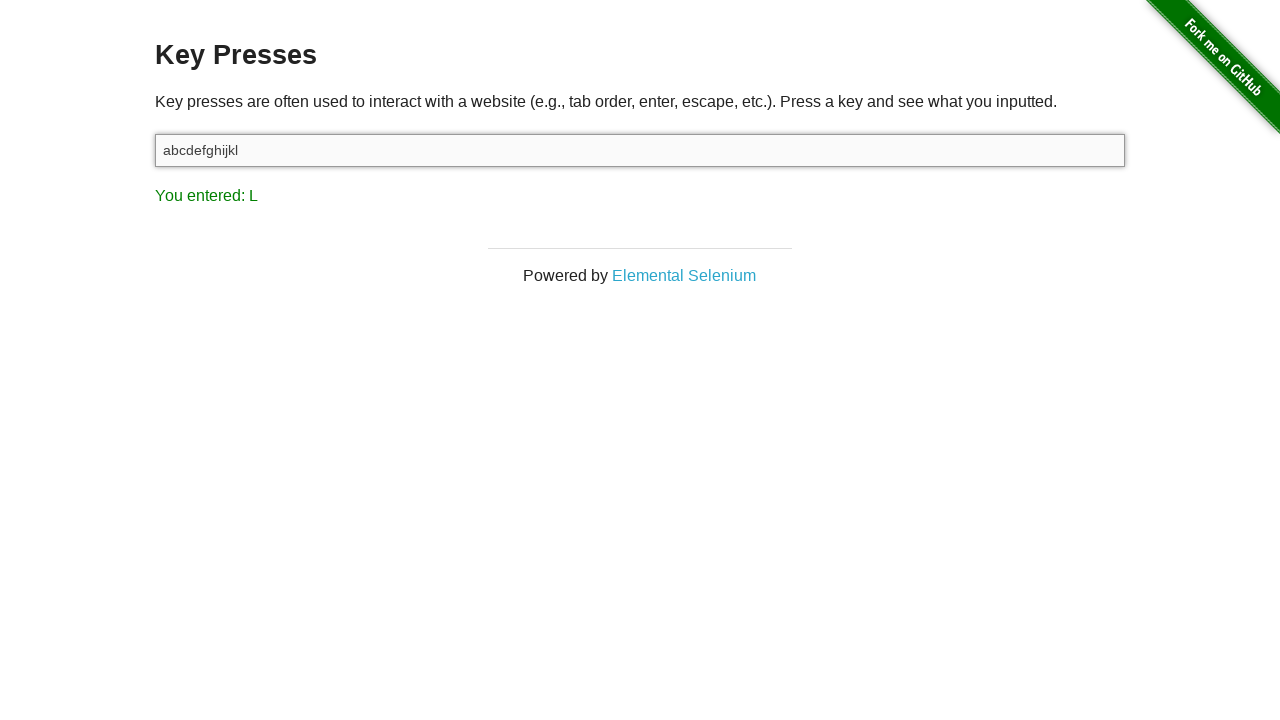

Asserted that 'L' is in result text
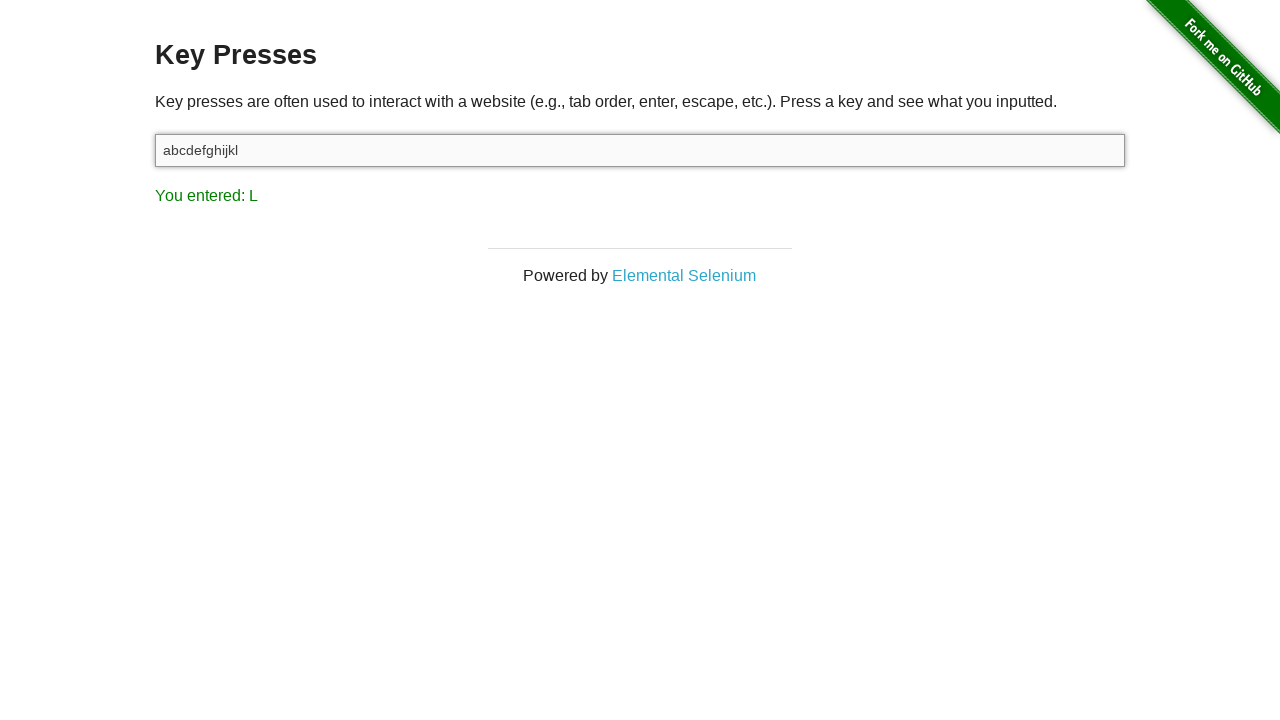

Pressed key 'M' on target element on #target
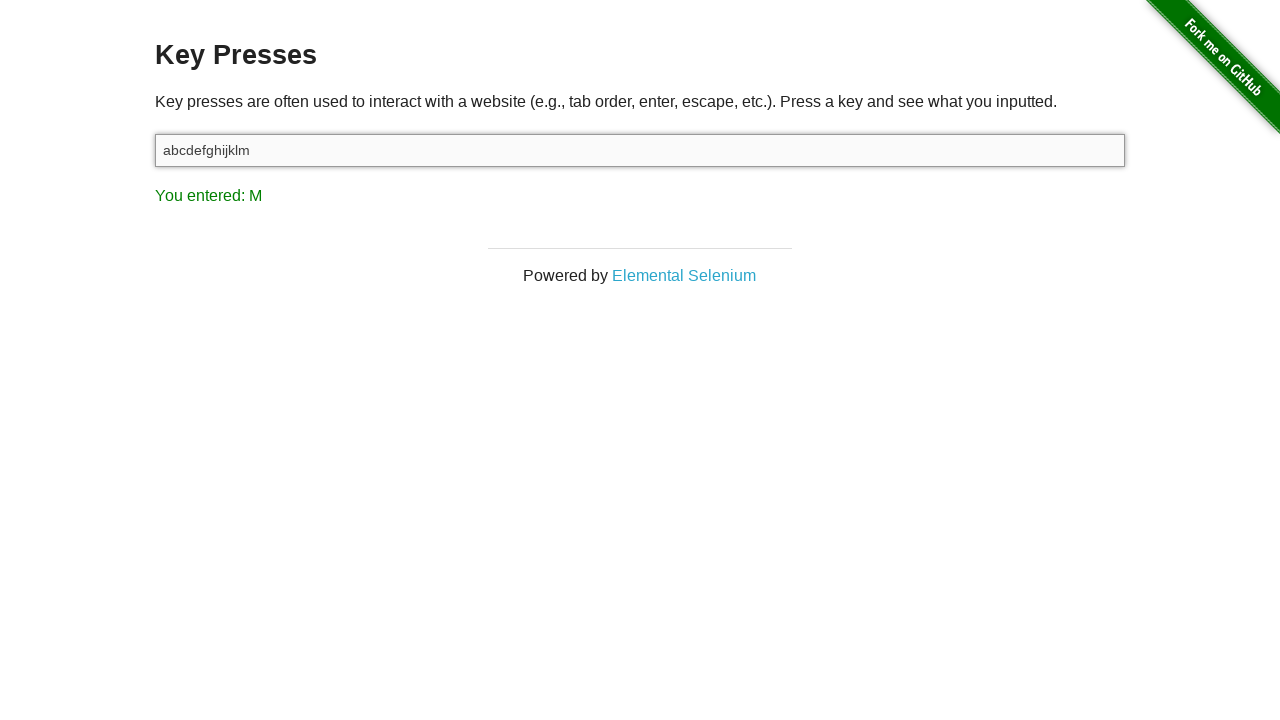

Retrieved result text: 'You entered: M'
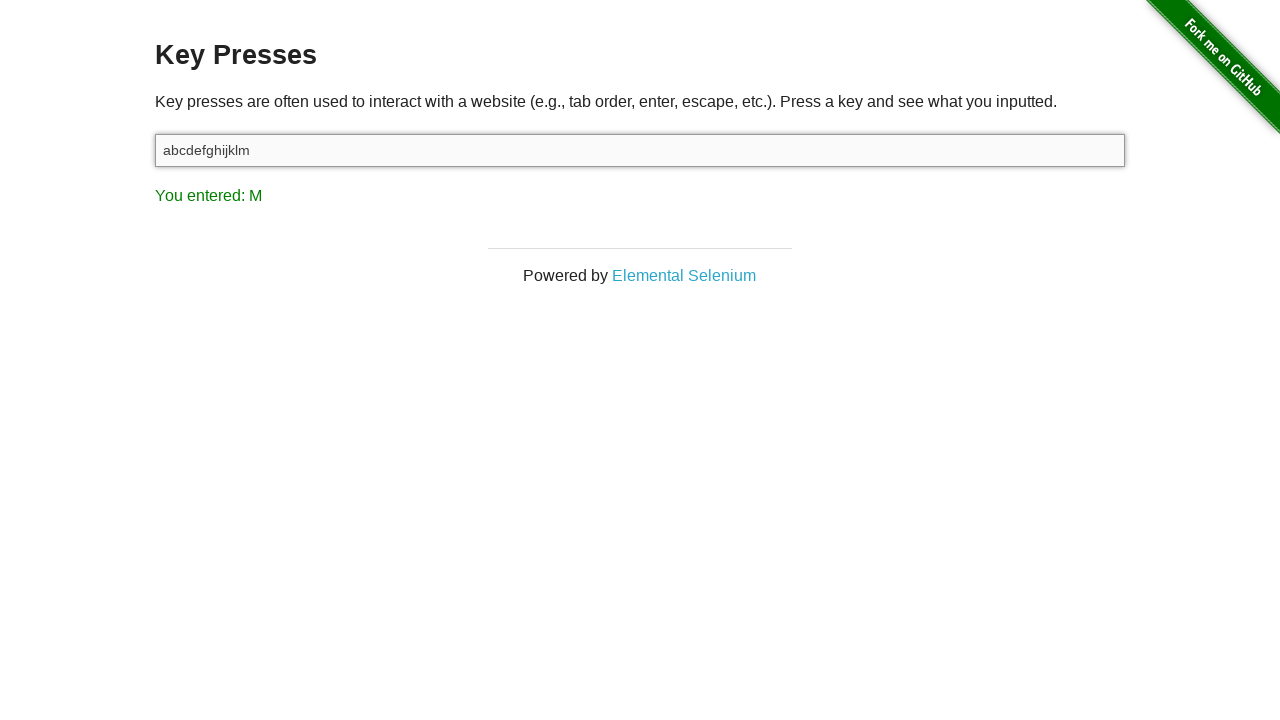

Asserted that 'M' is in result text
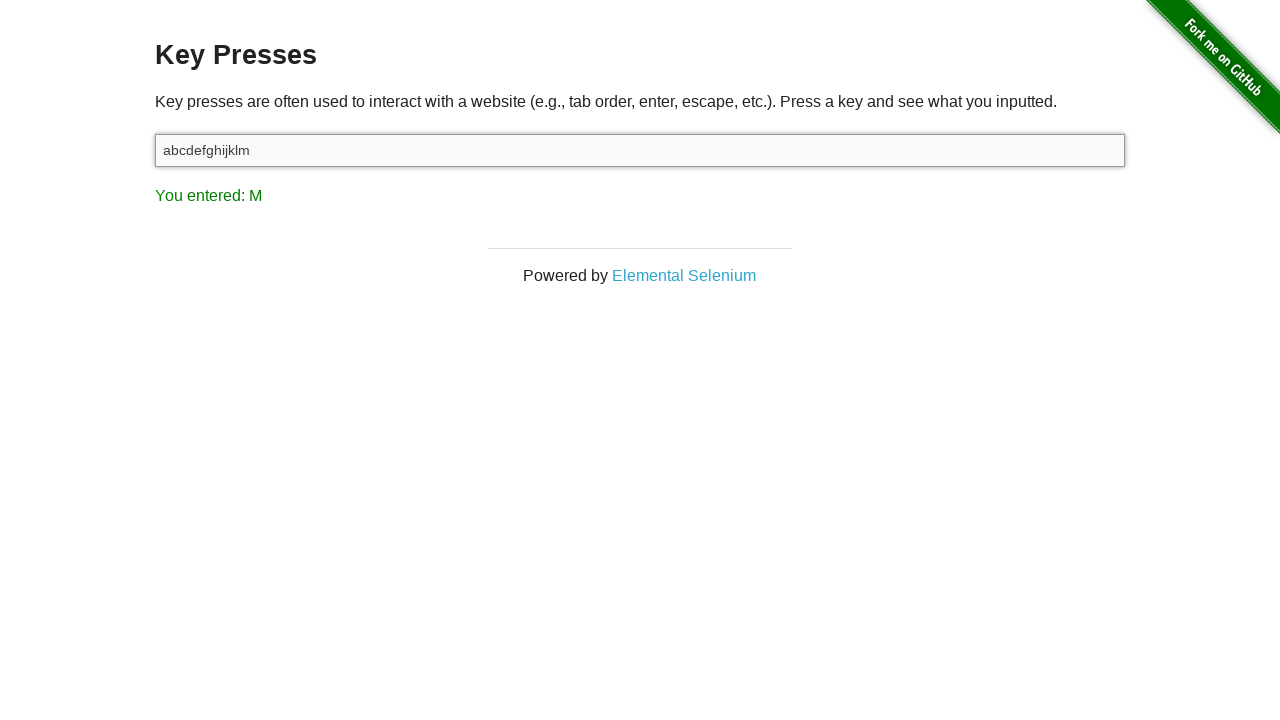

Pressed key 'N' on target element on #target
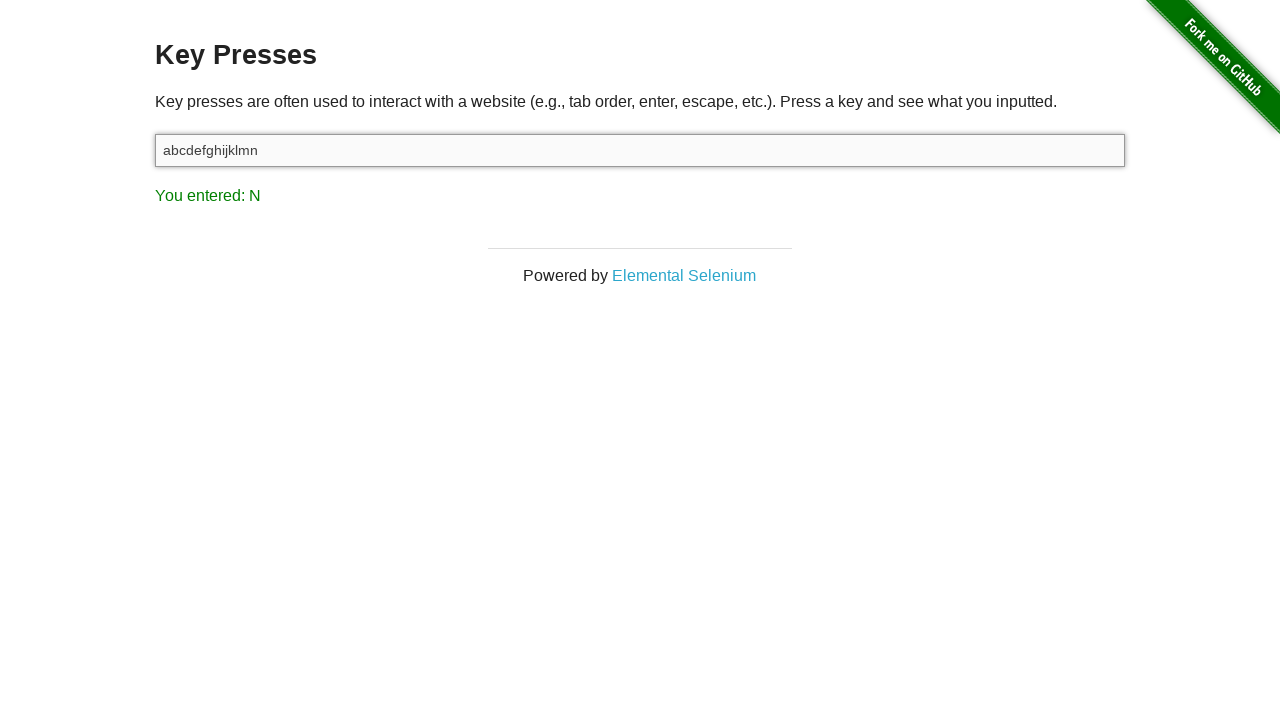

Retrieved result text: 'You entered: N'
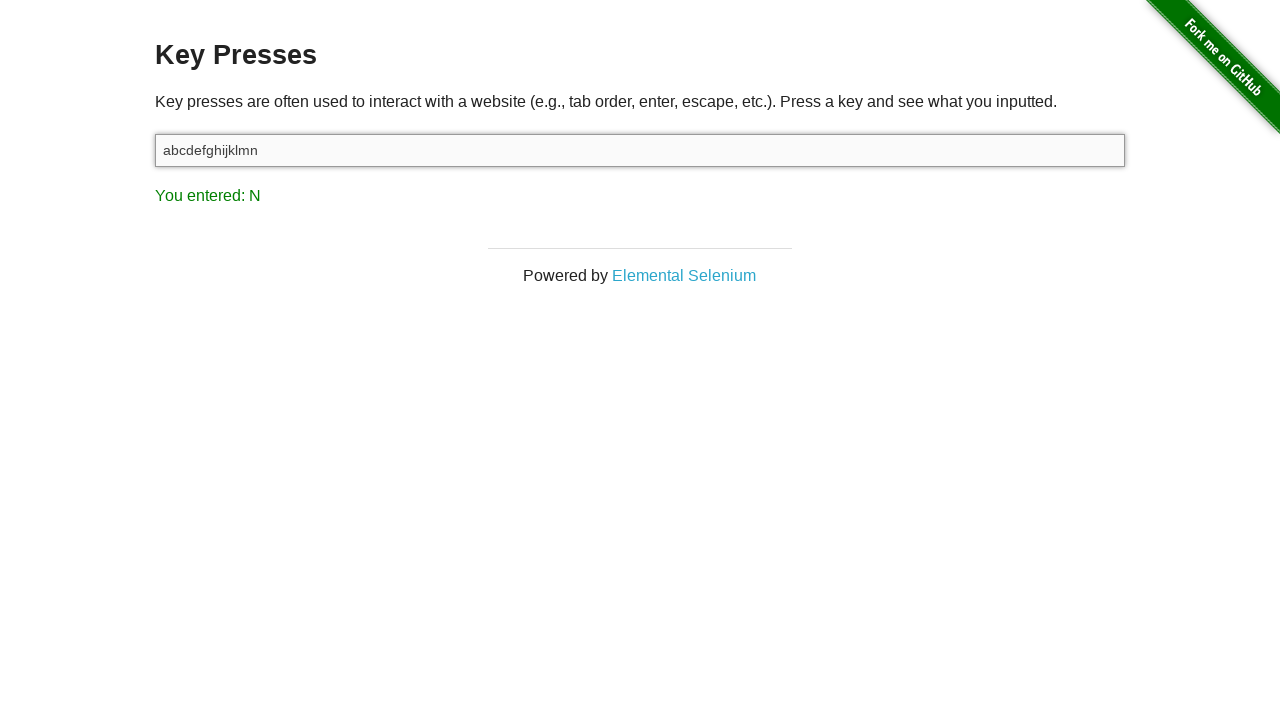

Asserted that 'N' is in result text
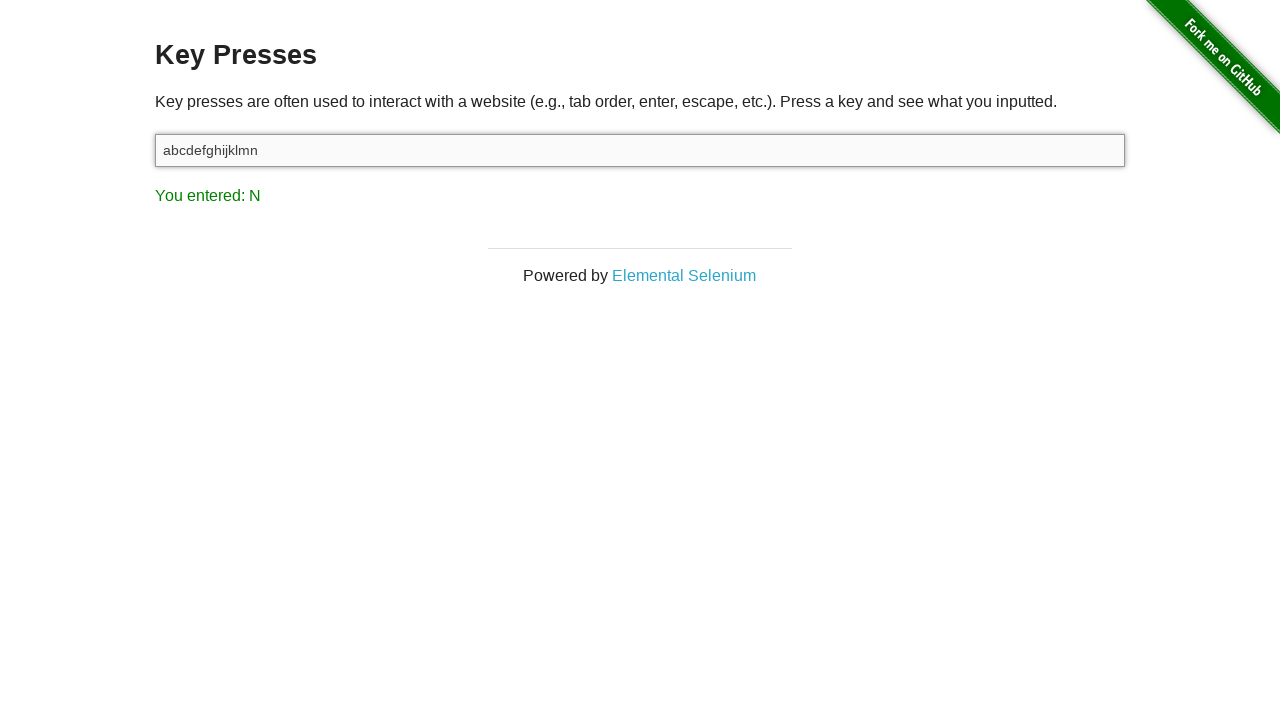

Pressed key 'O' on target element on #target
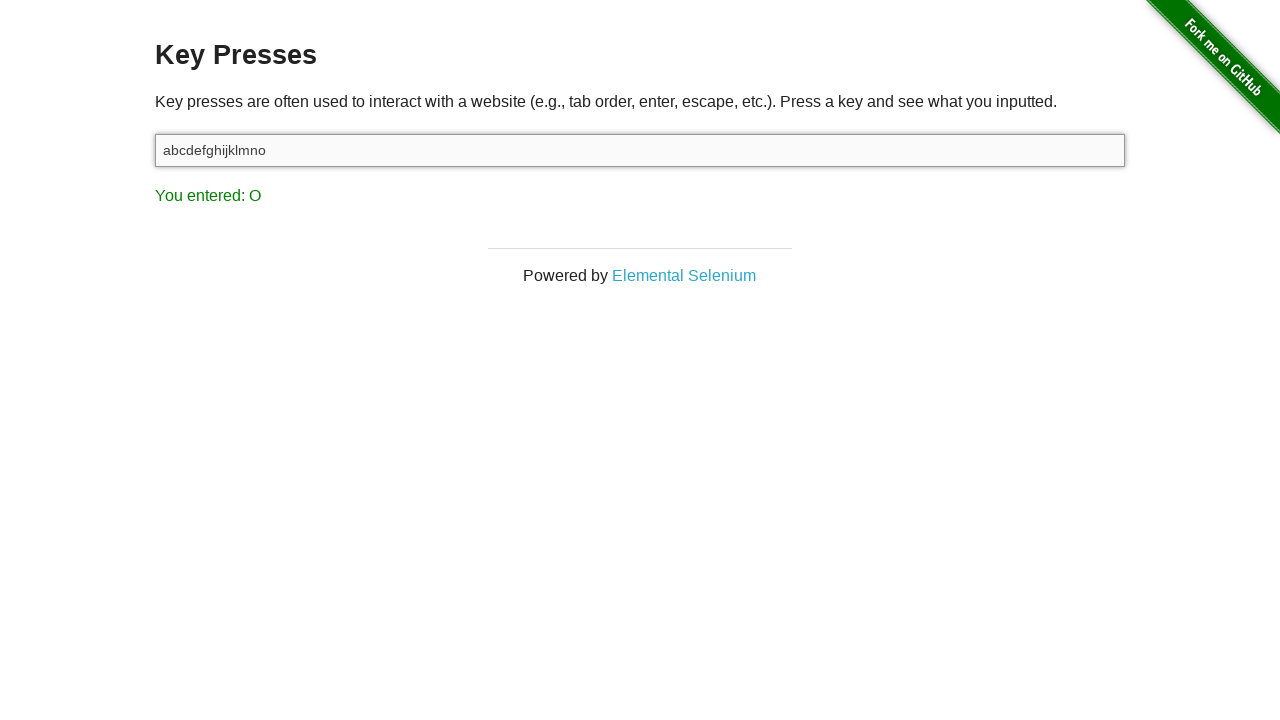

Retrieved result text: 'You entered: O'
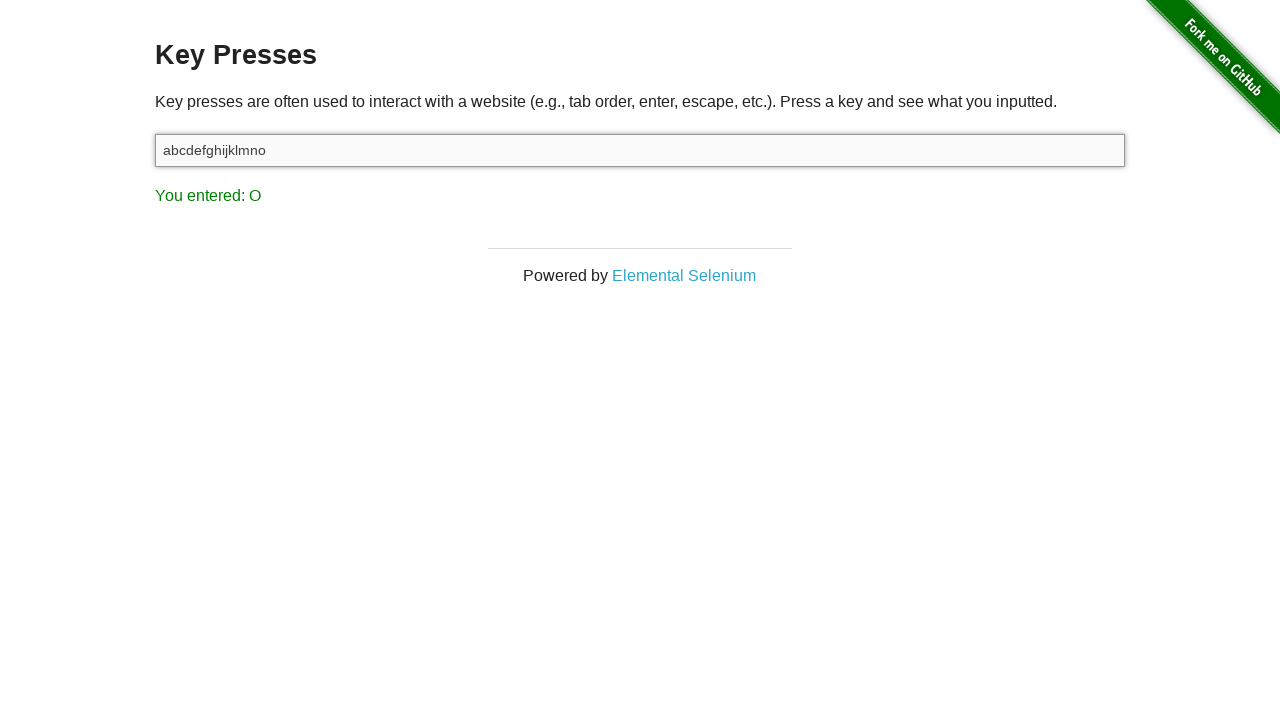

Asserted that 'O' is in result text
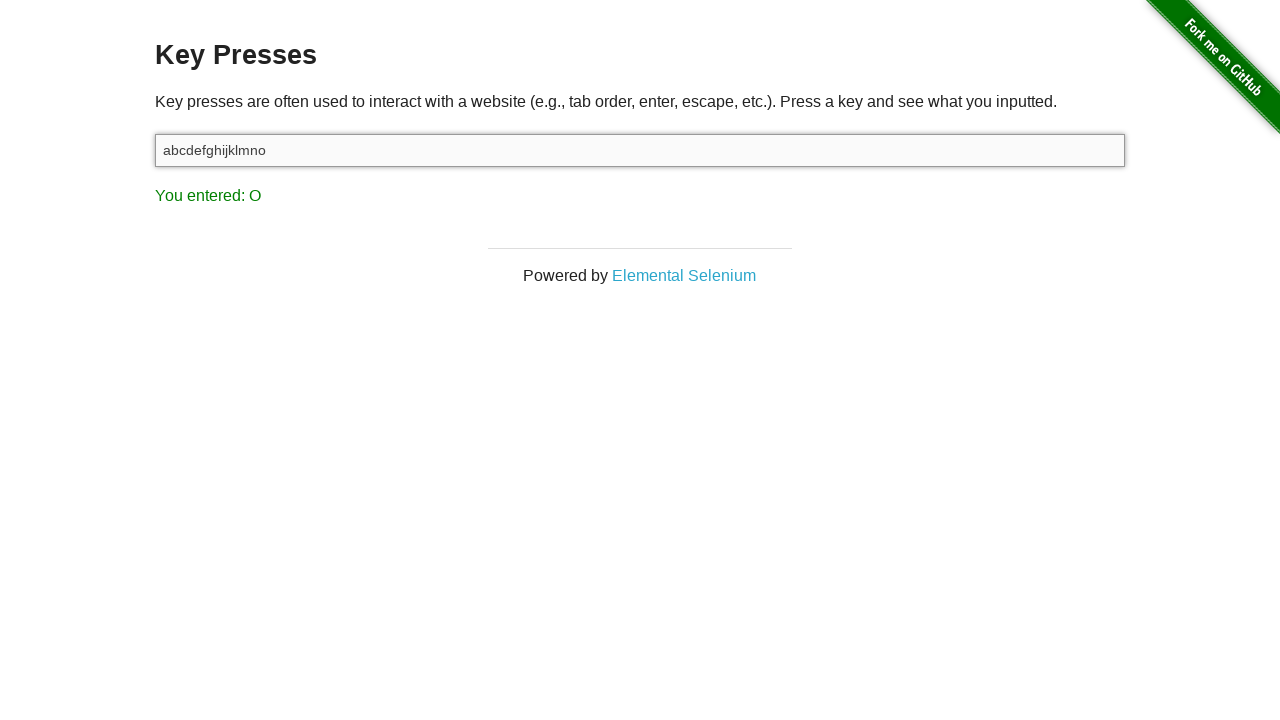

Pressed key 'P' on target element on #target
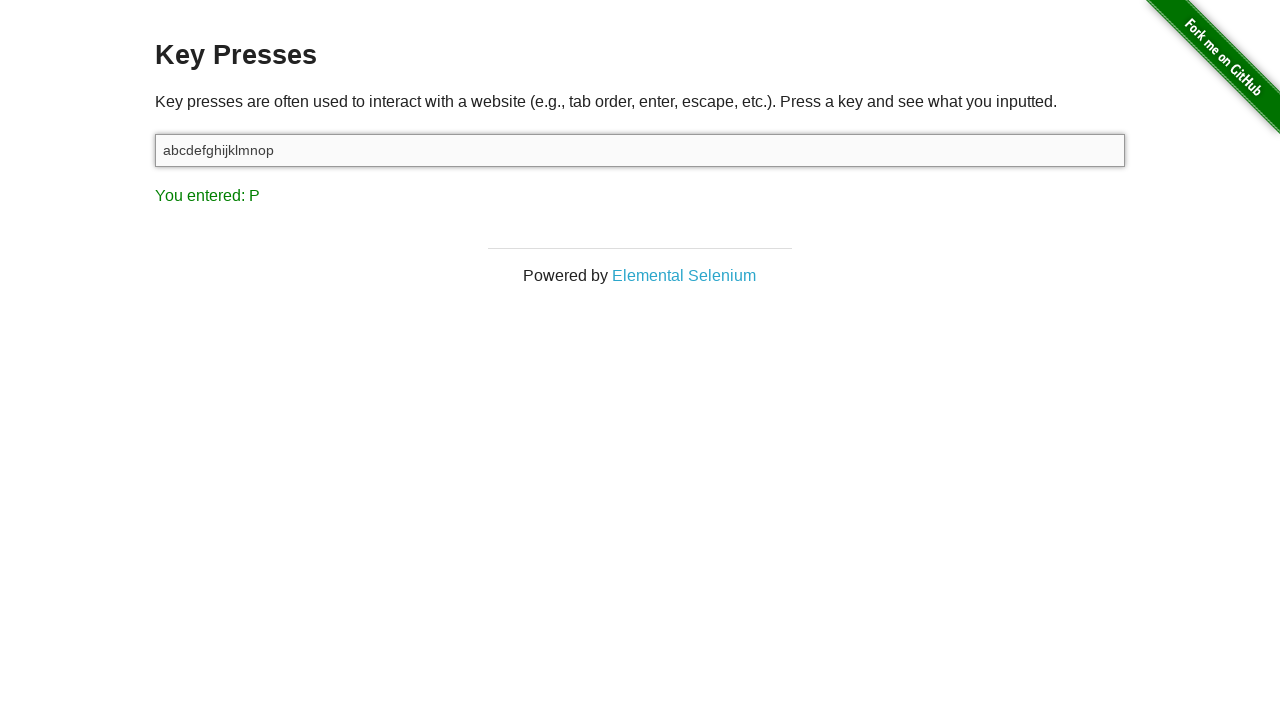

Retrieved result text: 'You entered: P'
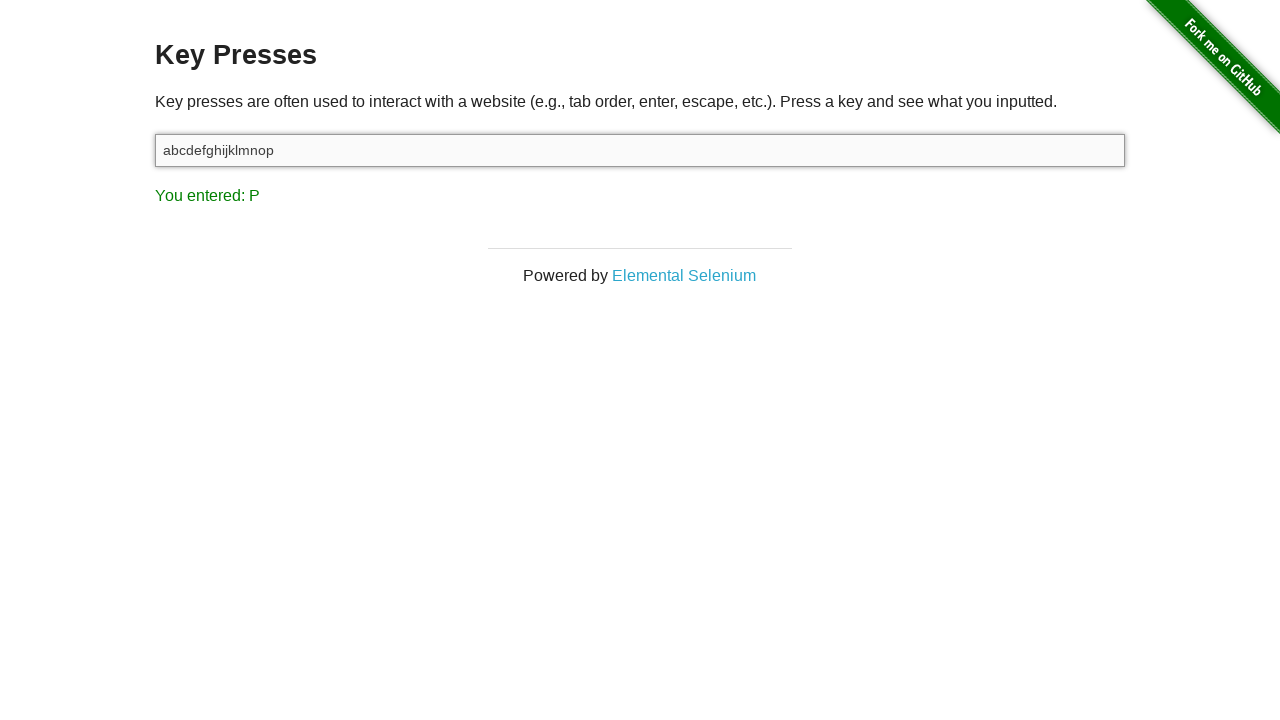

Asserted that 'P' is in result text
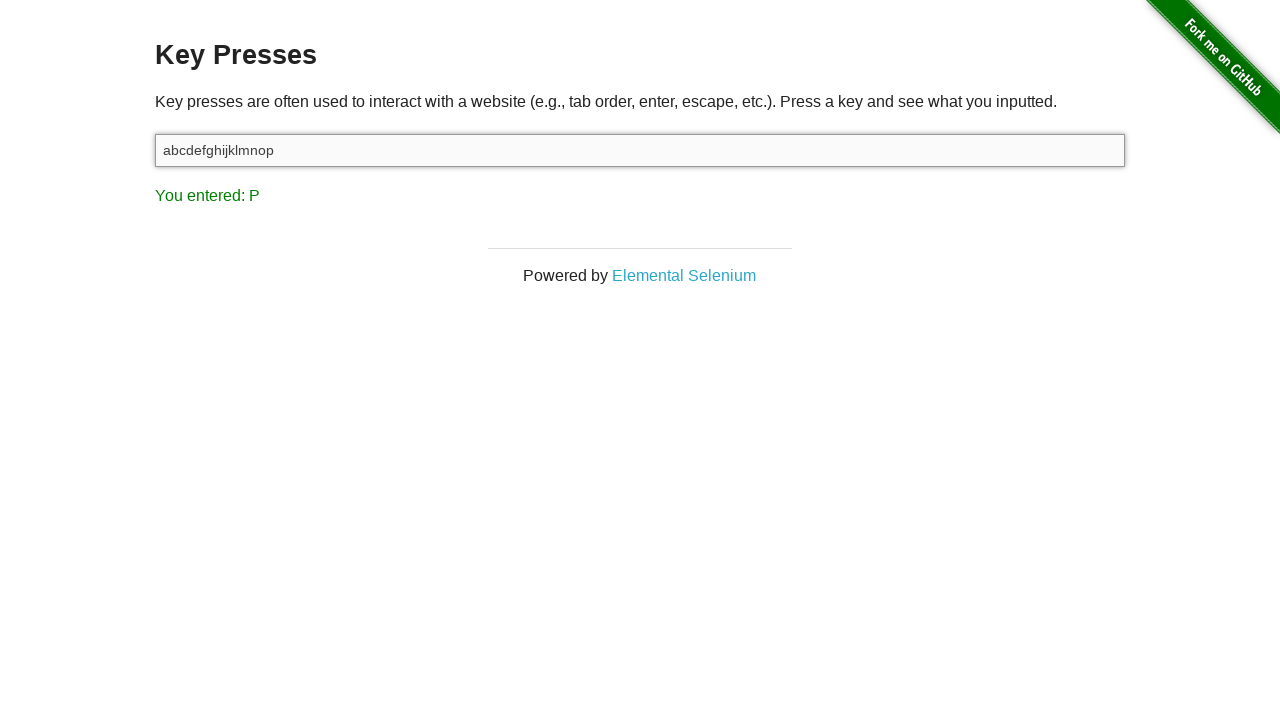

Pressed key 'Q' on target element on #target
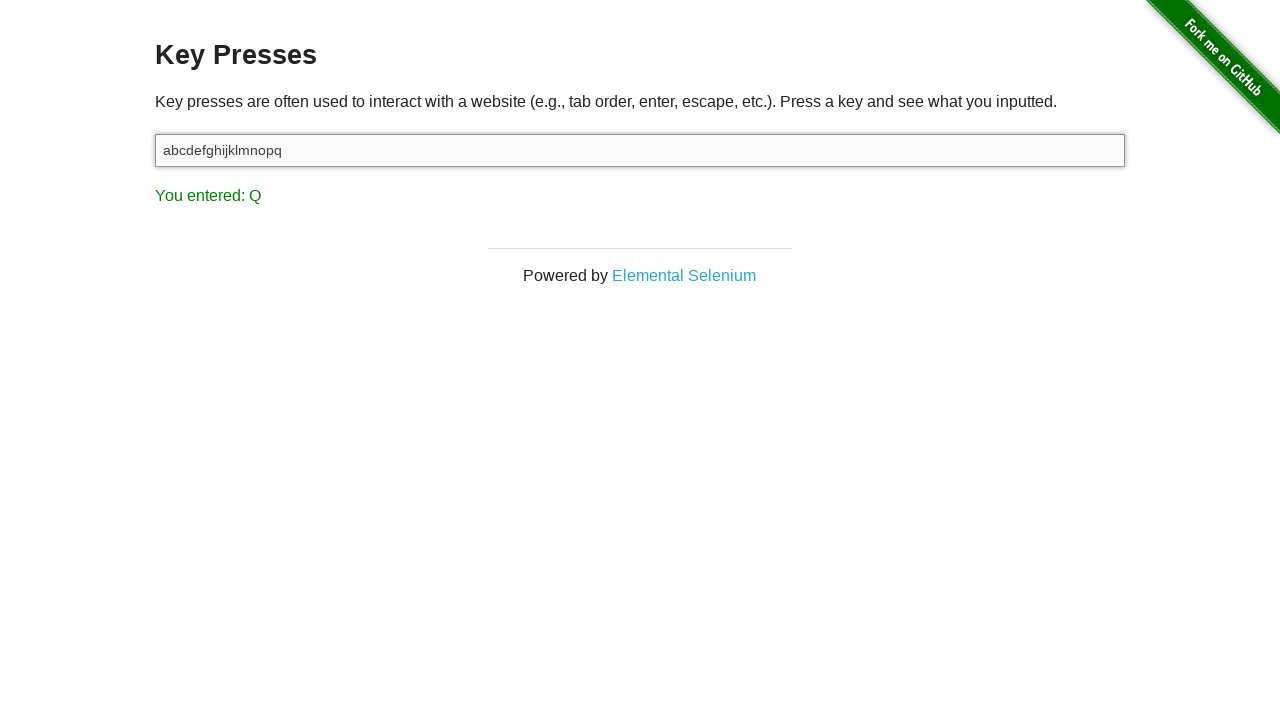

Retrieved result text: 'You entered: Q'
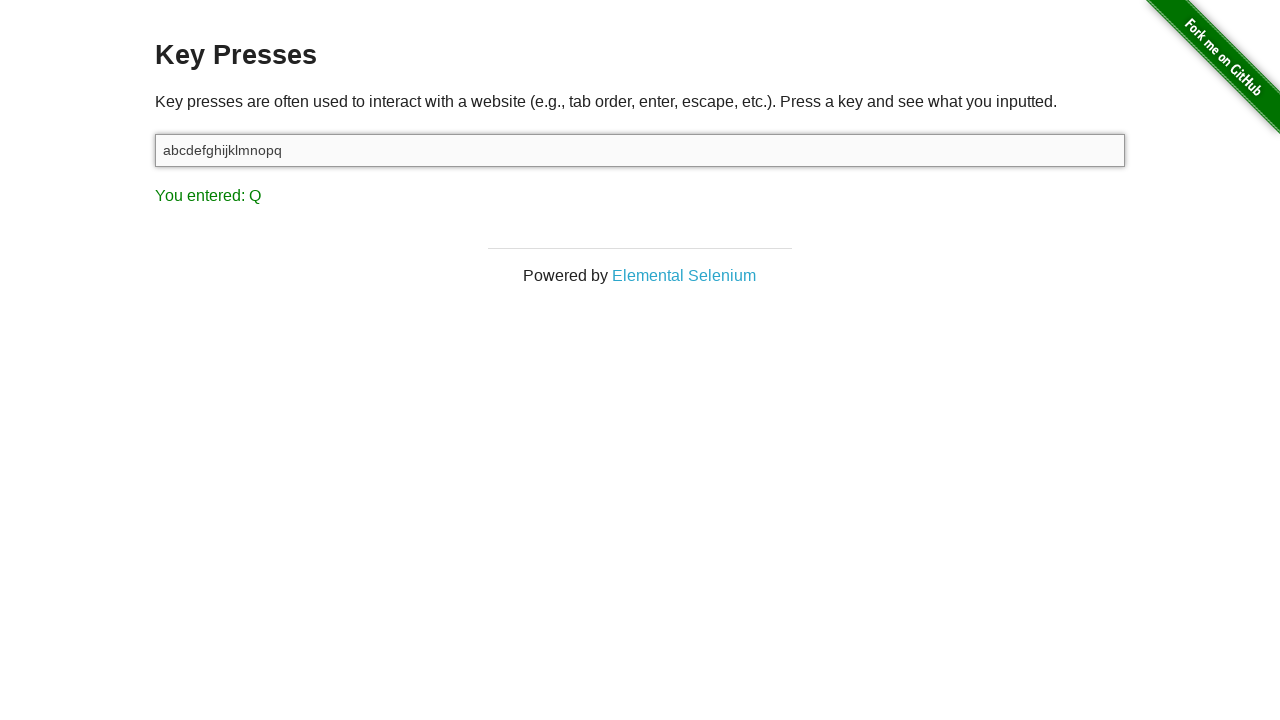

Asserted that 'Q' is in result text
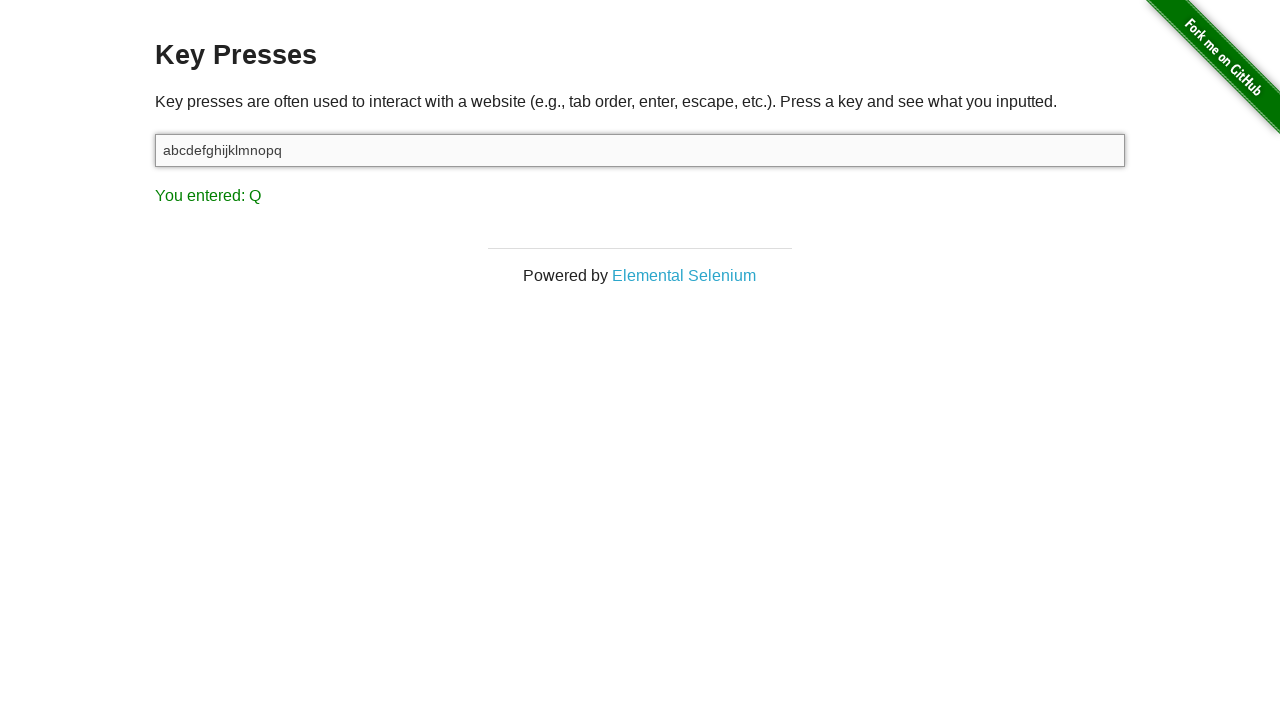

Pressed key 'R' on target element on #target
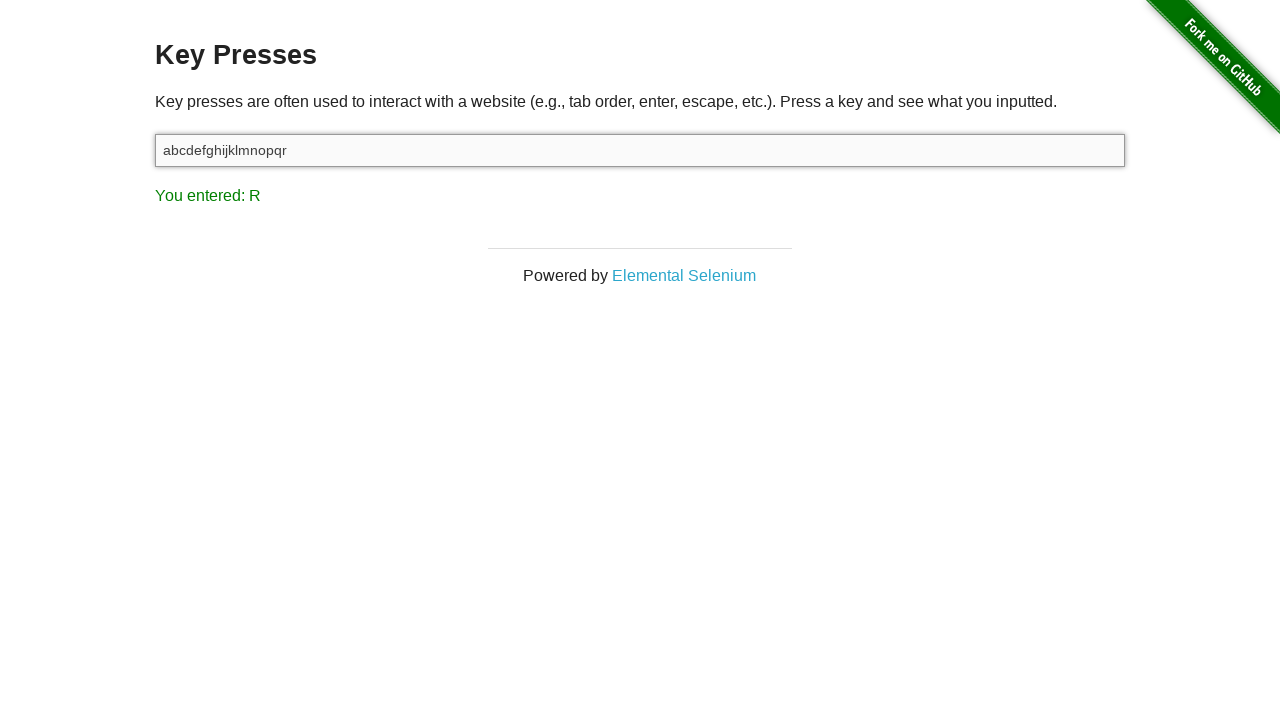

Retrieved result text: 'You entered: R'
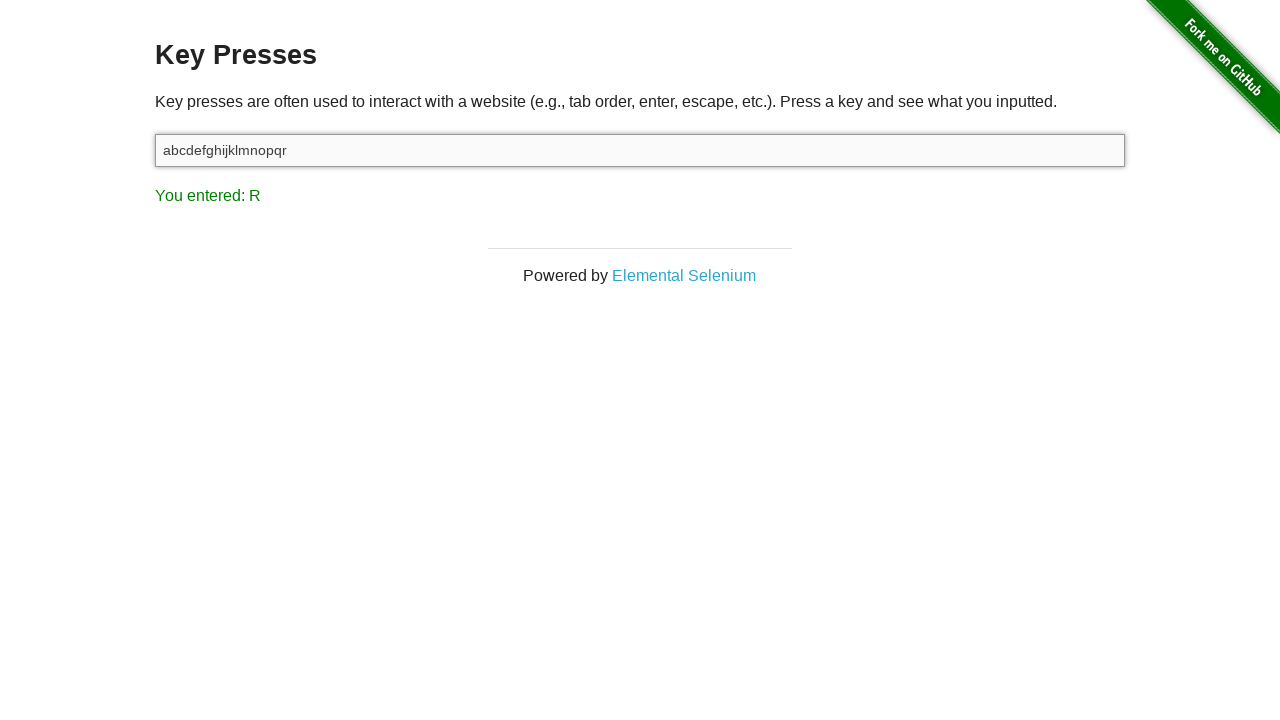

Asserted that 'R' is in result text
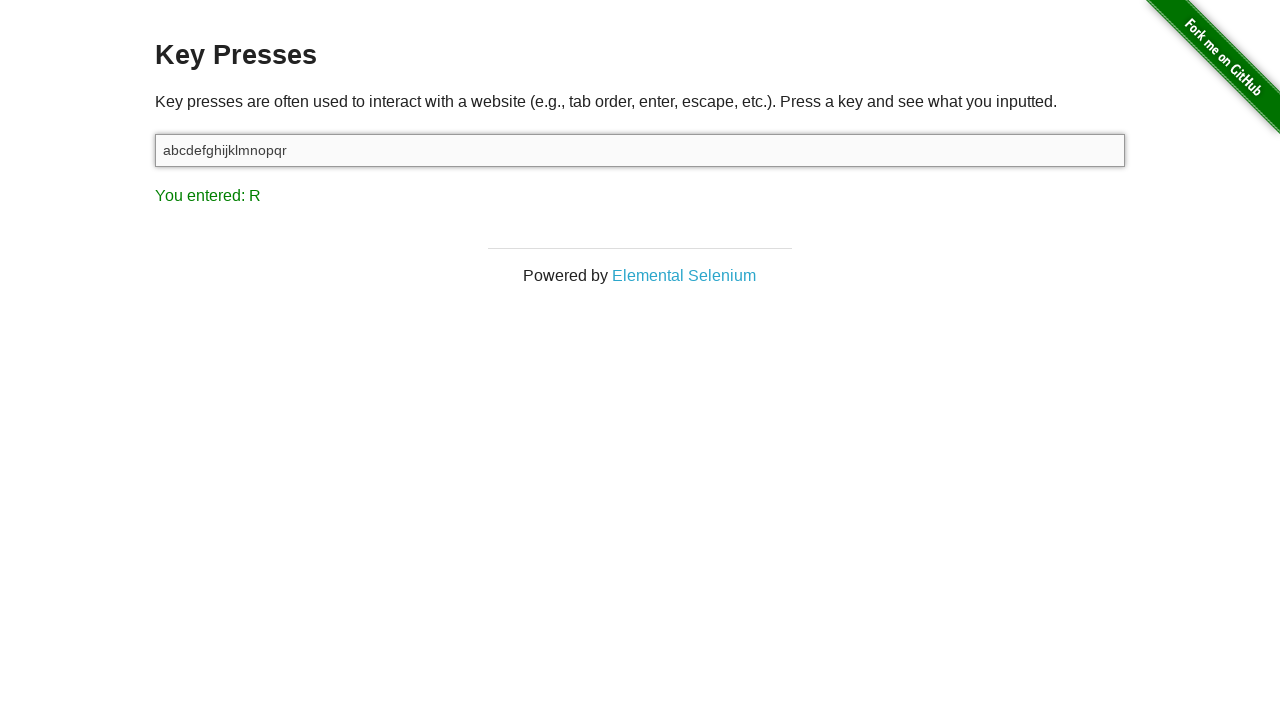

Pressed key 'S' on target element on #target
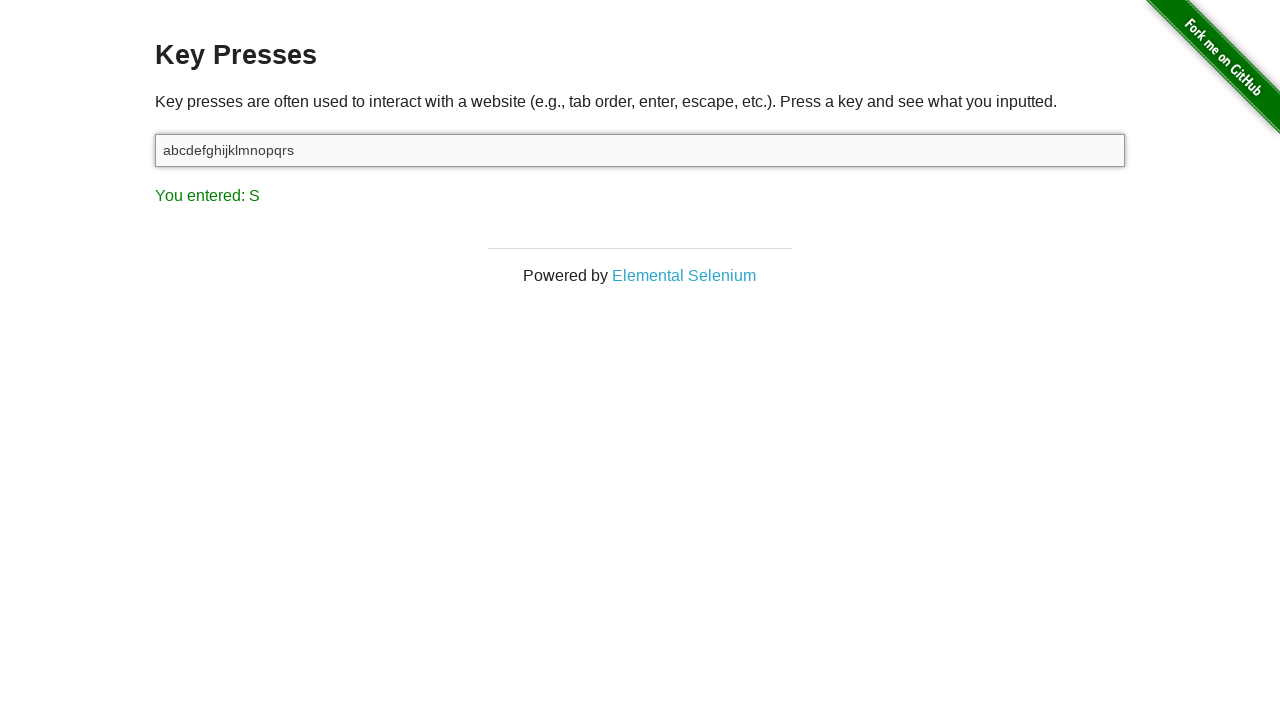

Retrieved result text: 'You entered: S'
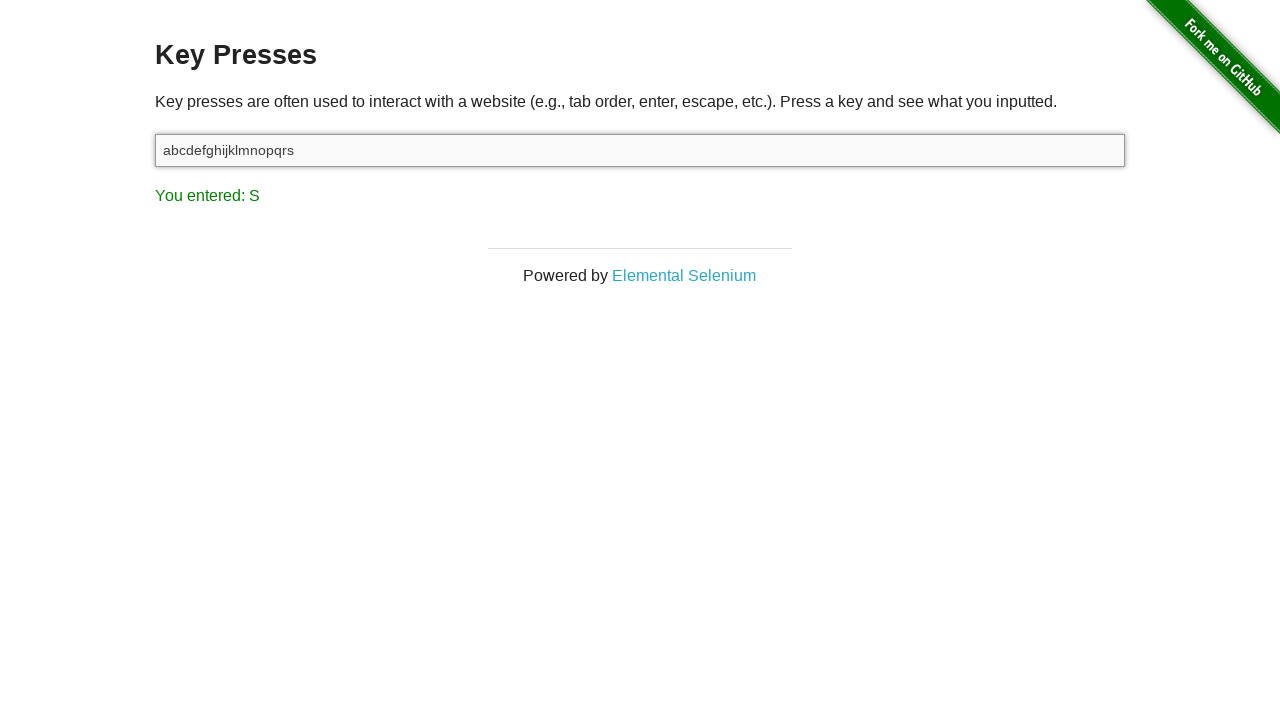

Asserted that 'S' is in result text
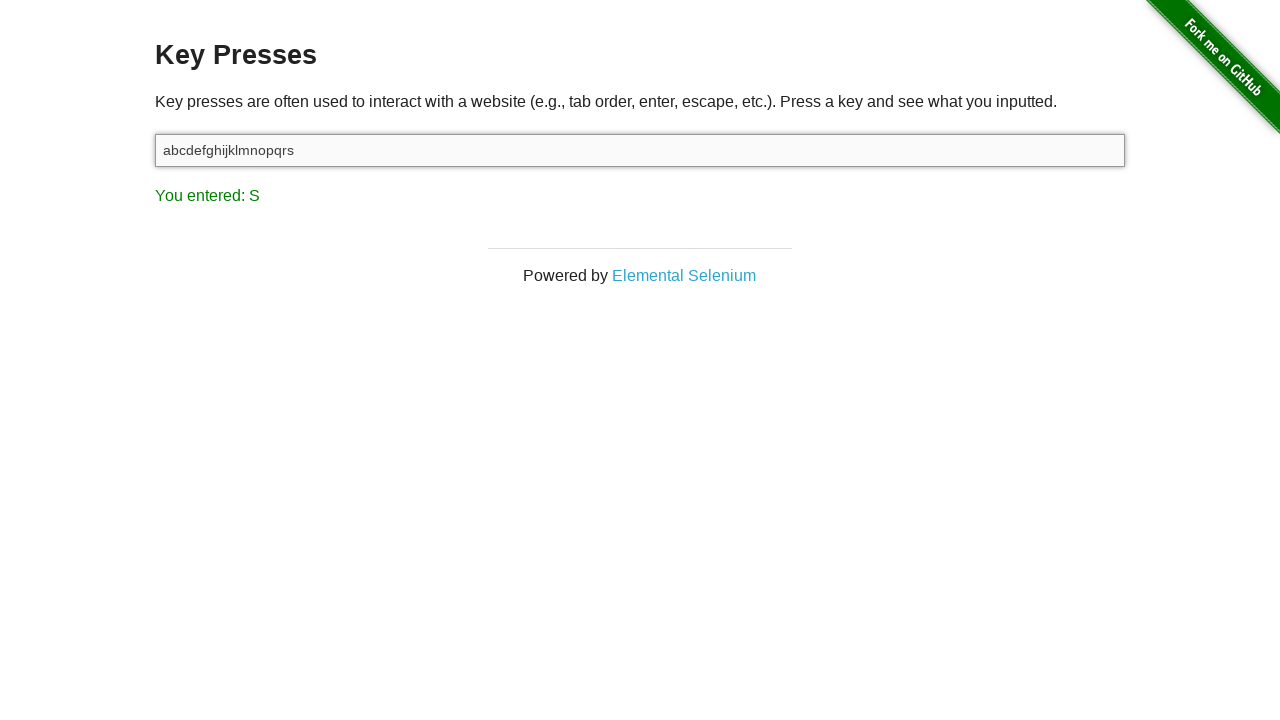

Pressed key 'T' on target element on #target
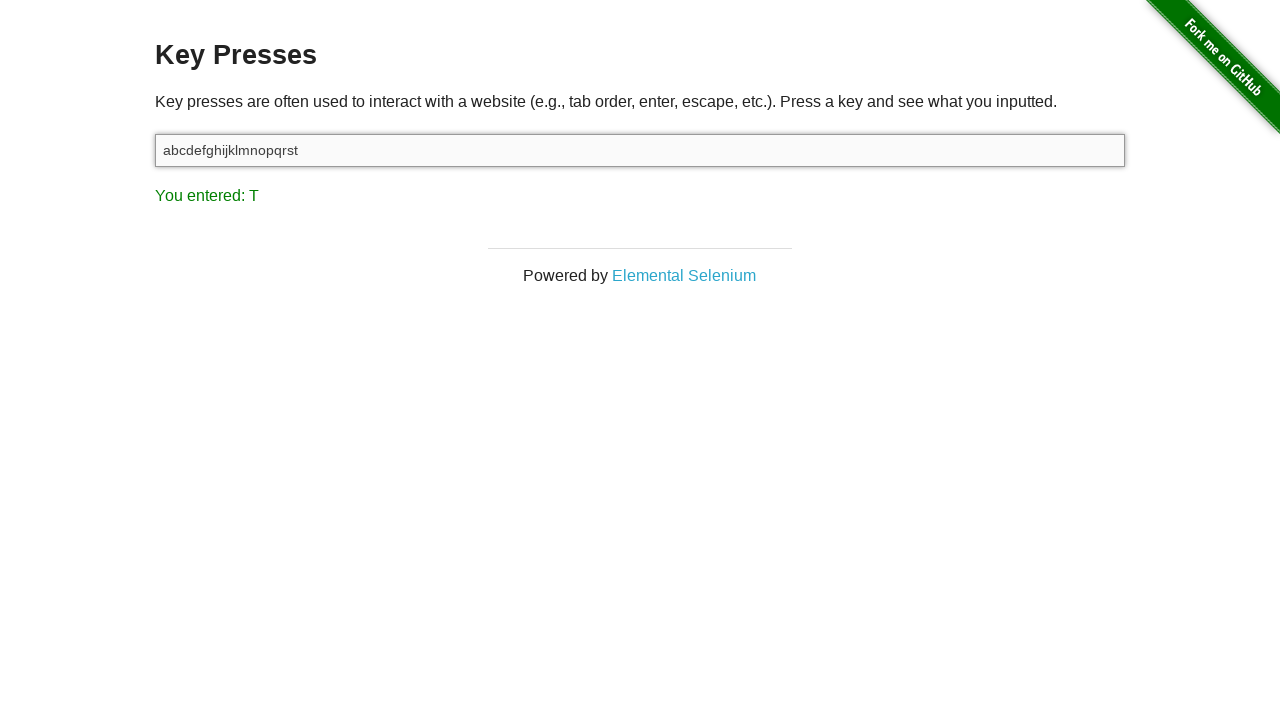

Retrieved result text: 'You entered: T'
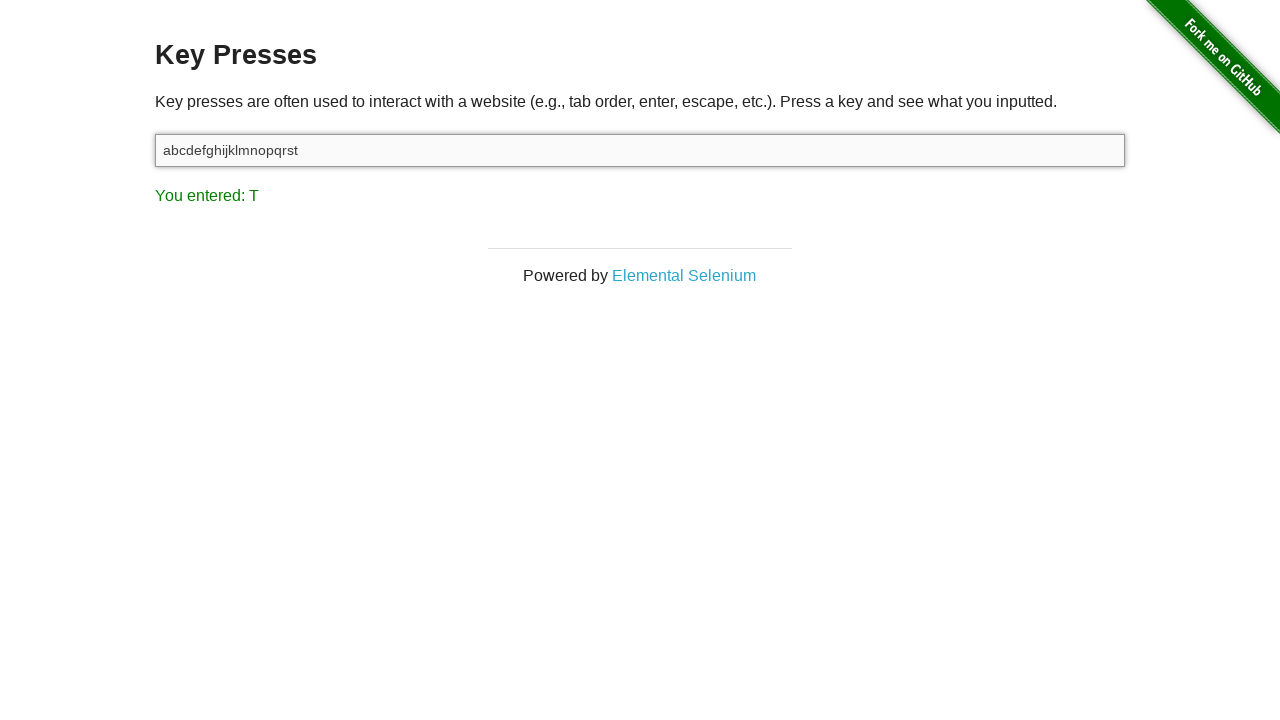

Asserted that 'T' is in result text
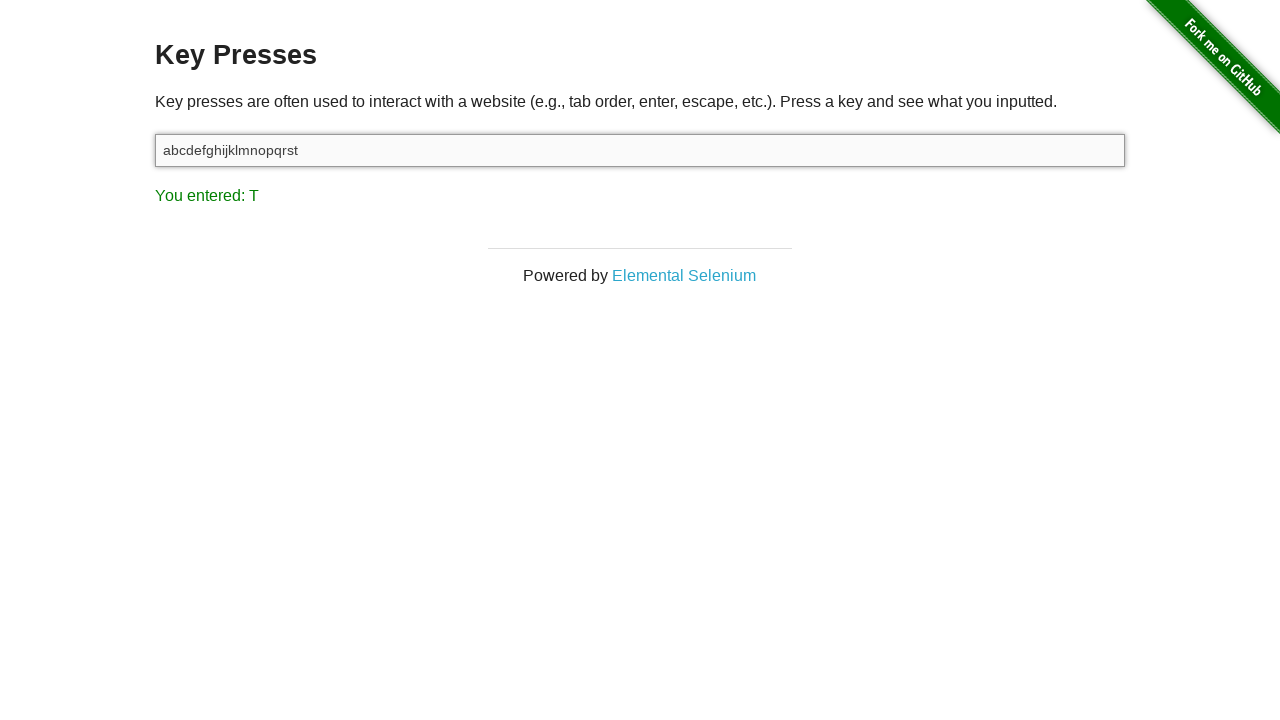

Pressed key 'U' on target element on #target
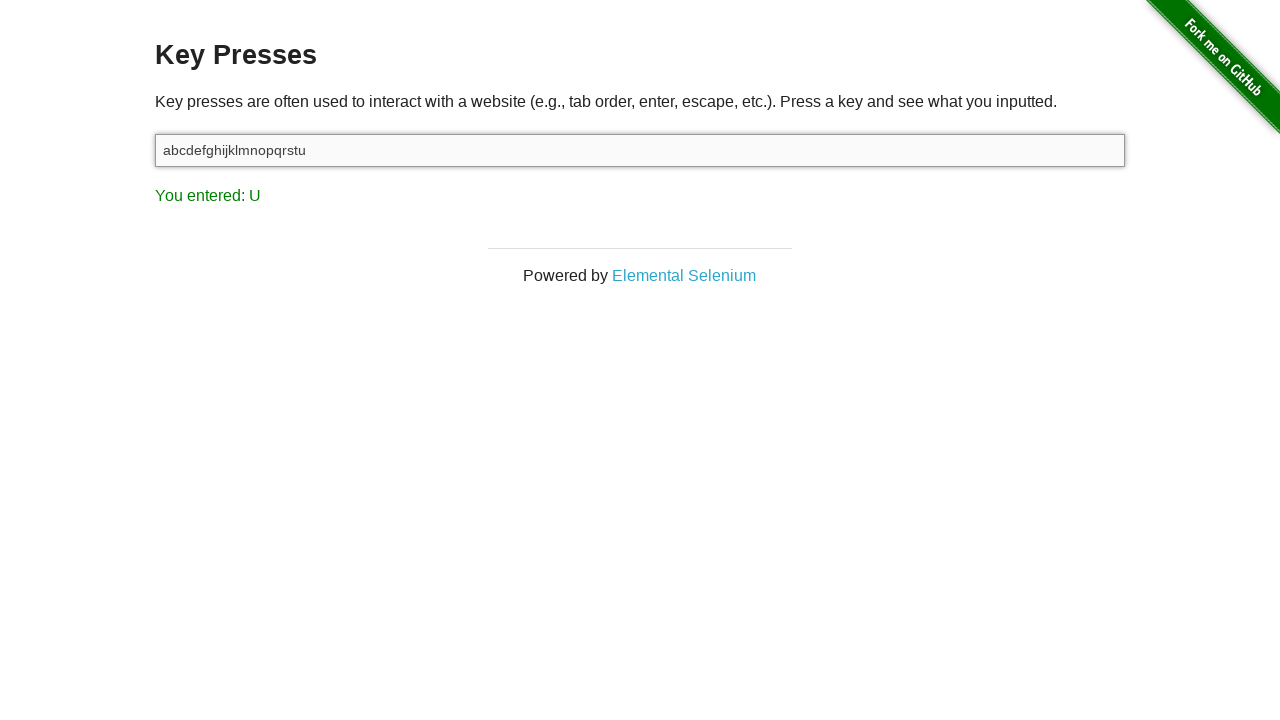

Retrieved result text: 'You entered: U'
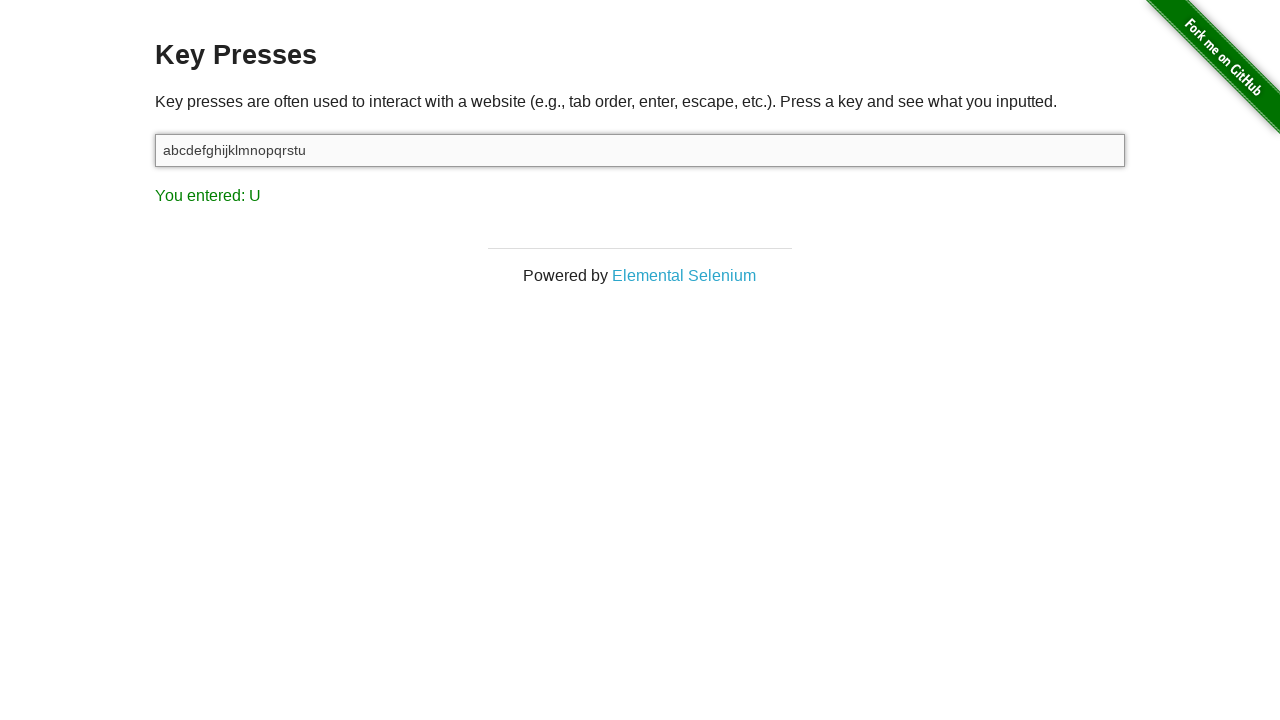

Asserted that 'U' is in result text
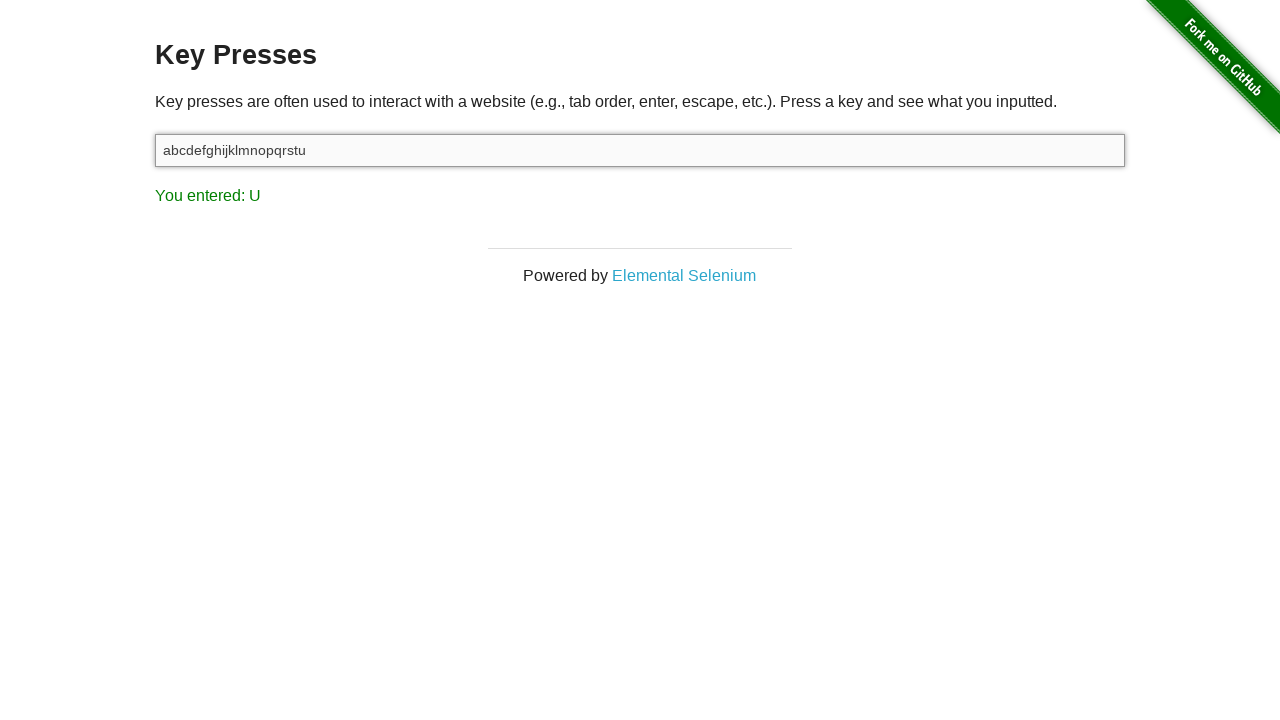

Pressed key 'V' on target element on #target
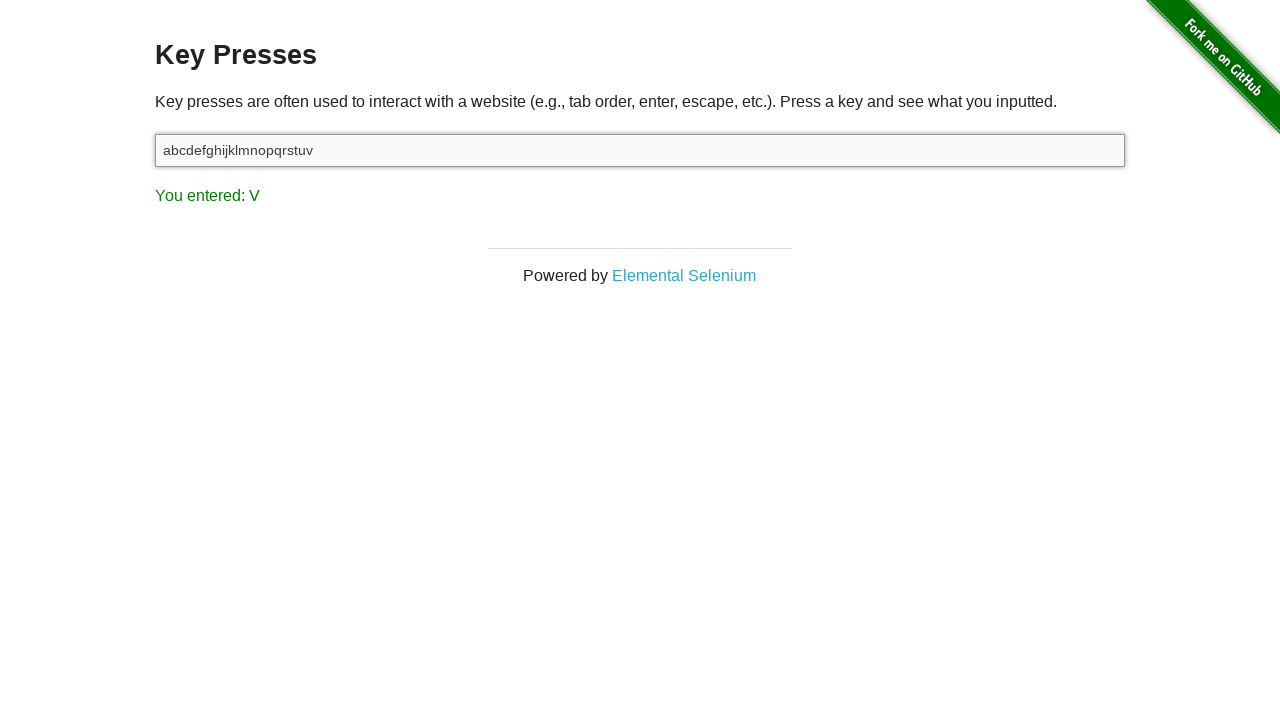

Retrieved result text: 'You entered: V'
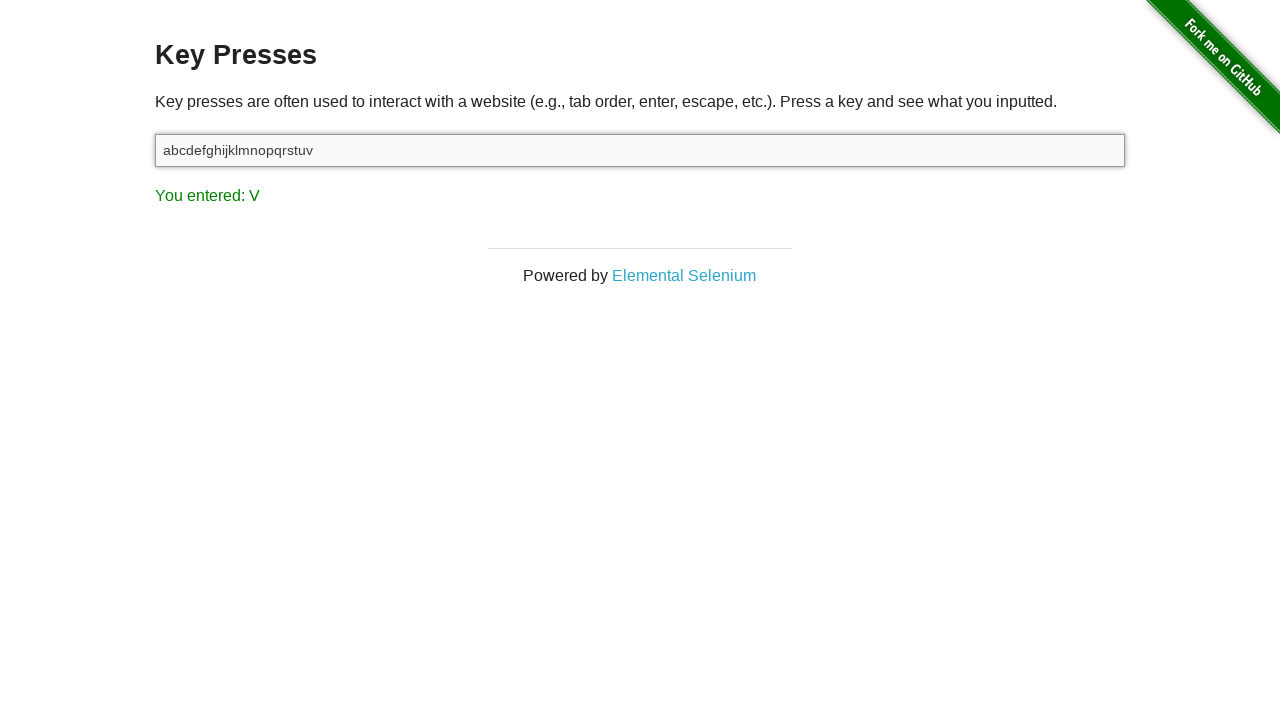

Asserted that 'V' is in result text
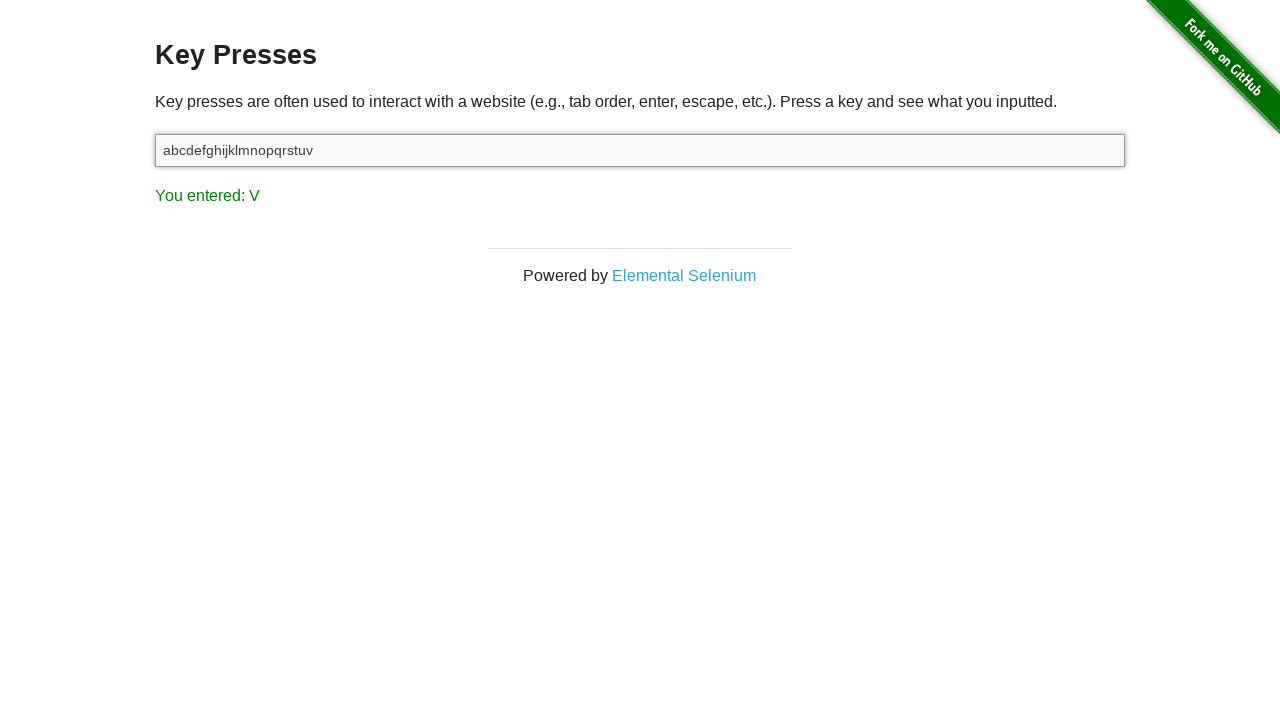

Pressed key 'W' on target element on #target
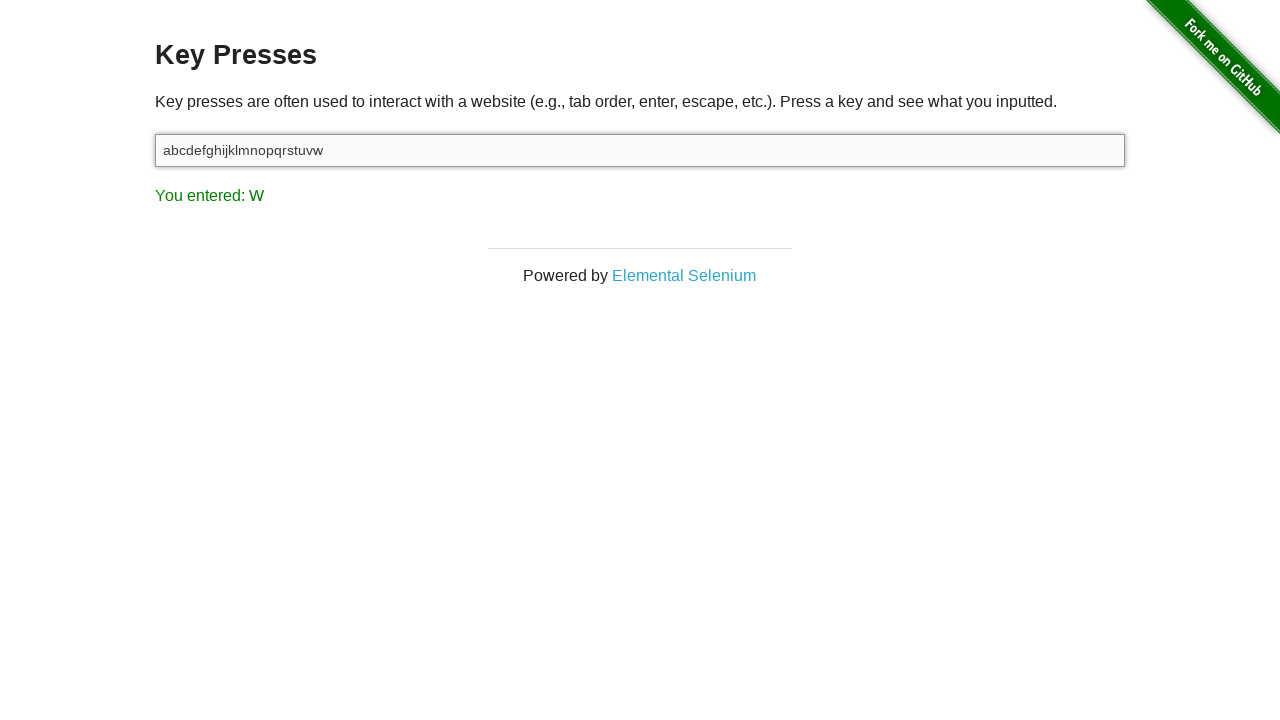

Retrieved result text: 'You entered: W'
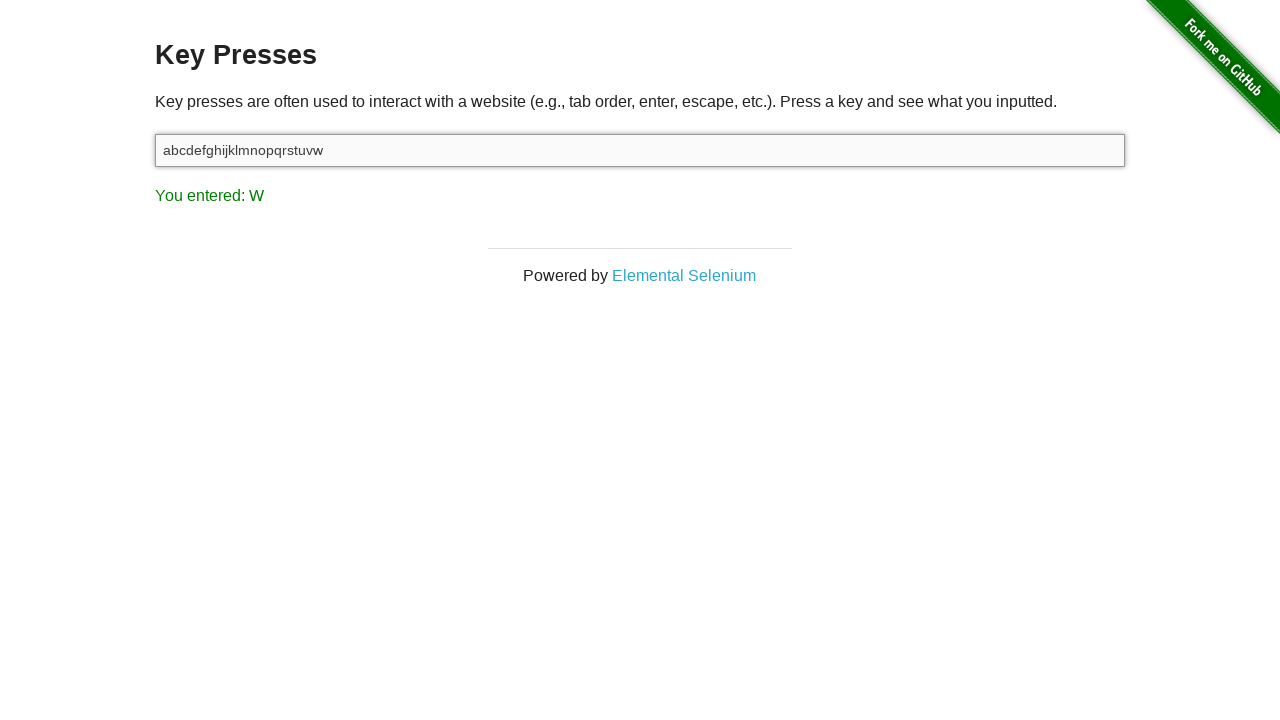

Asserted that 'W' is in result text
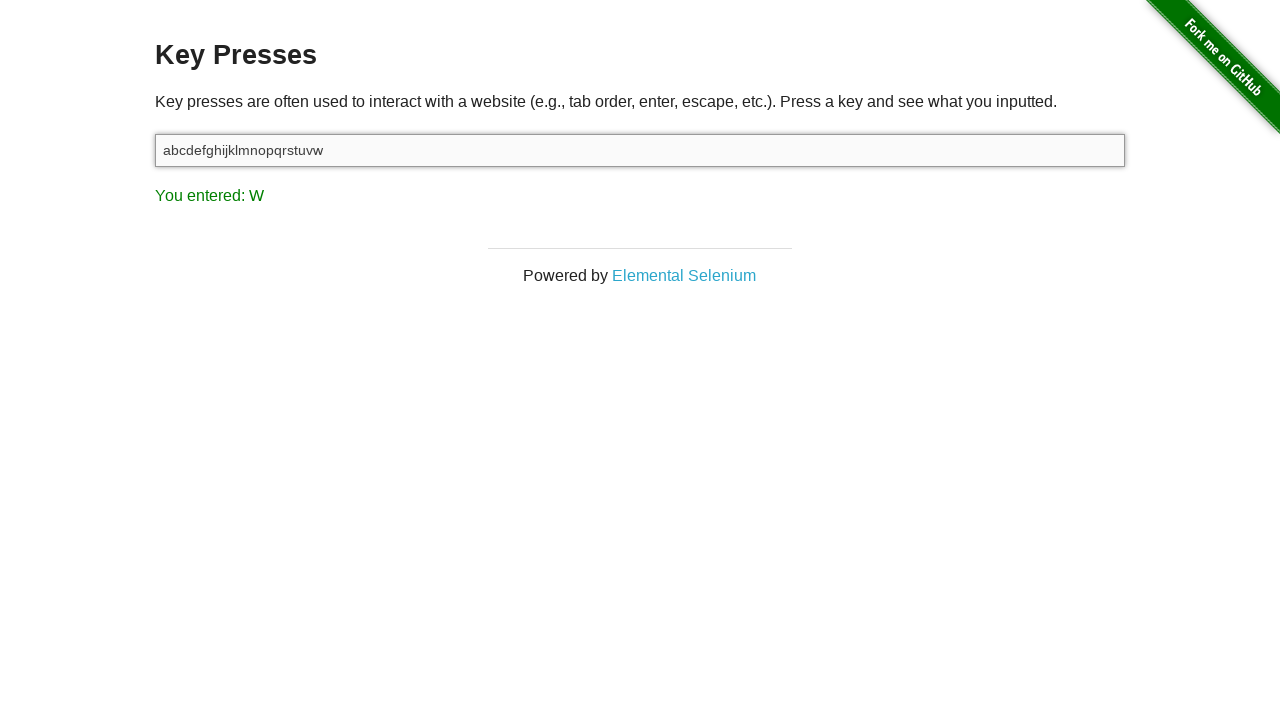

Pressed key 'X' on target element on #target
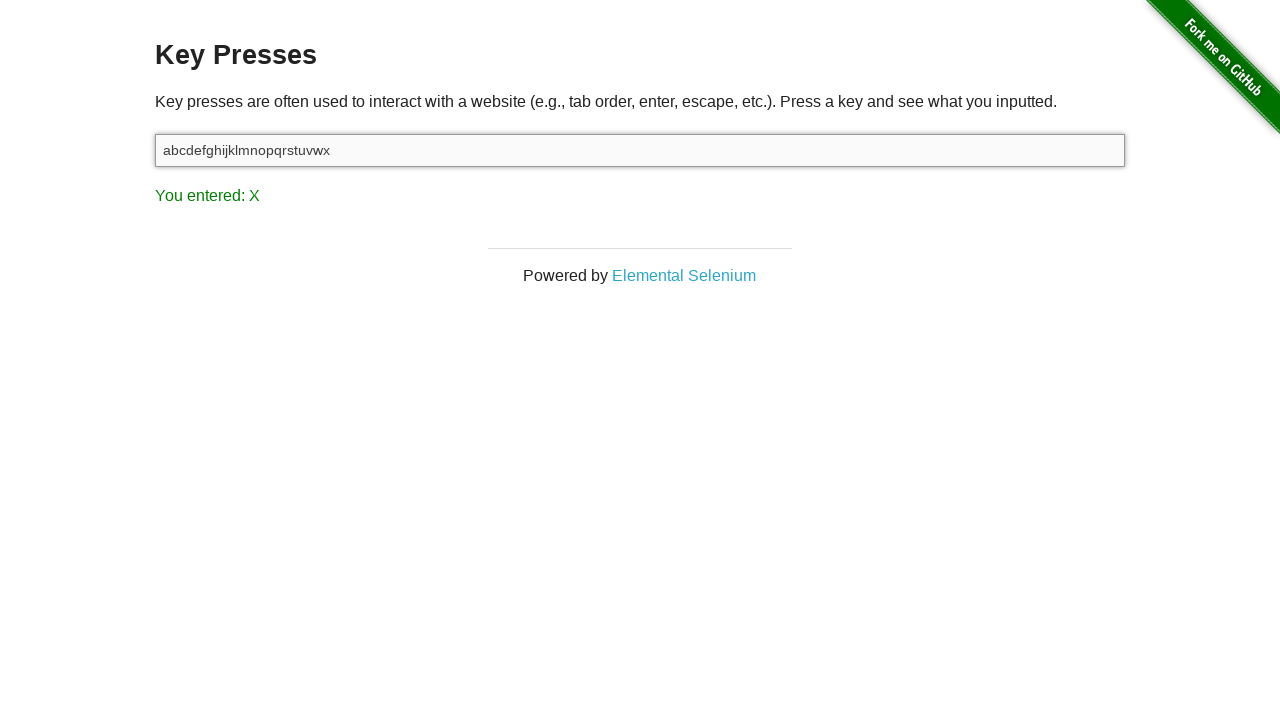

Retrieved result text: 'You entered: X'
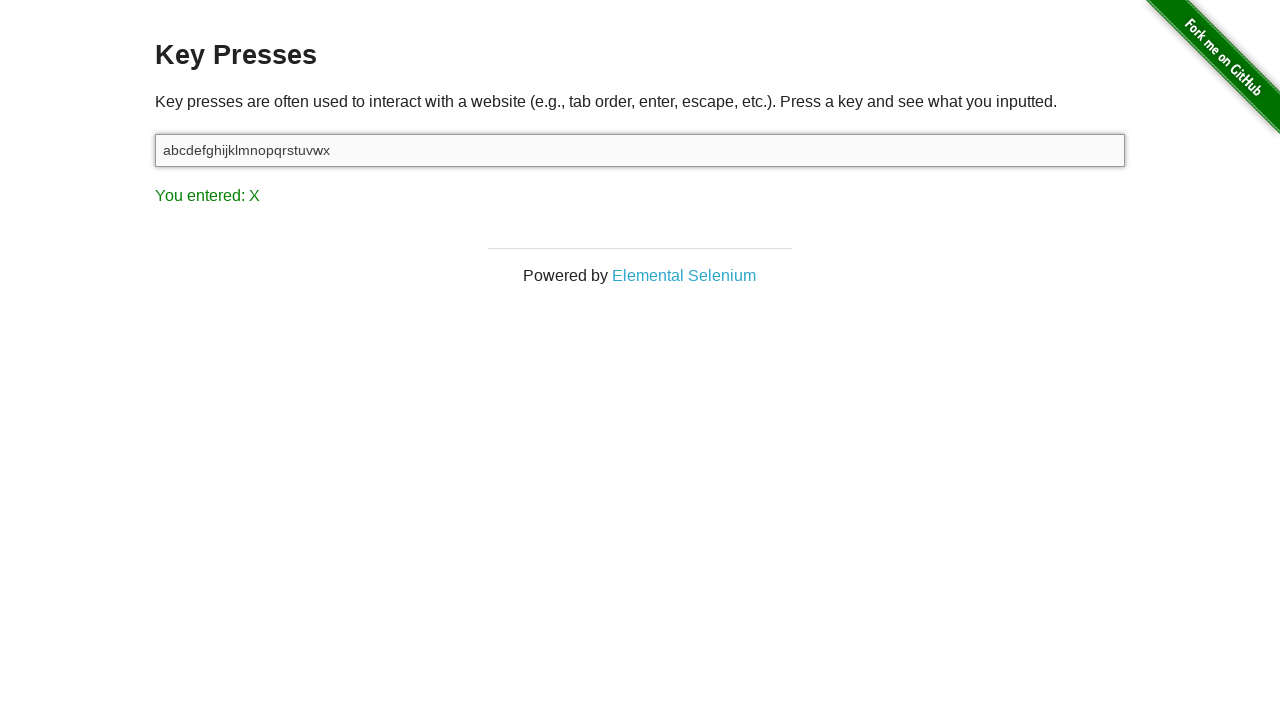

Asserted that 'X' is in result text
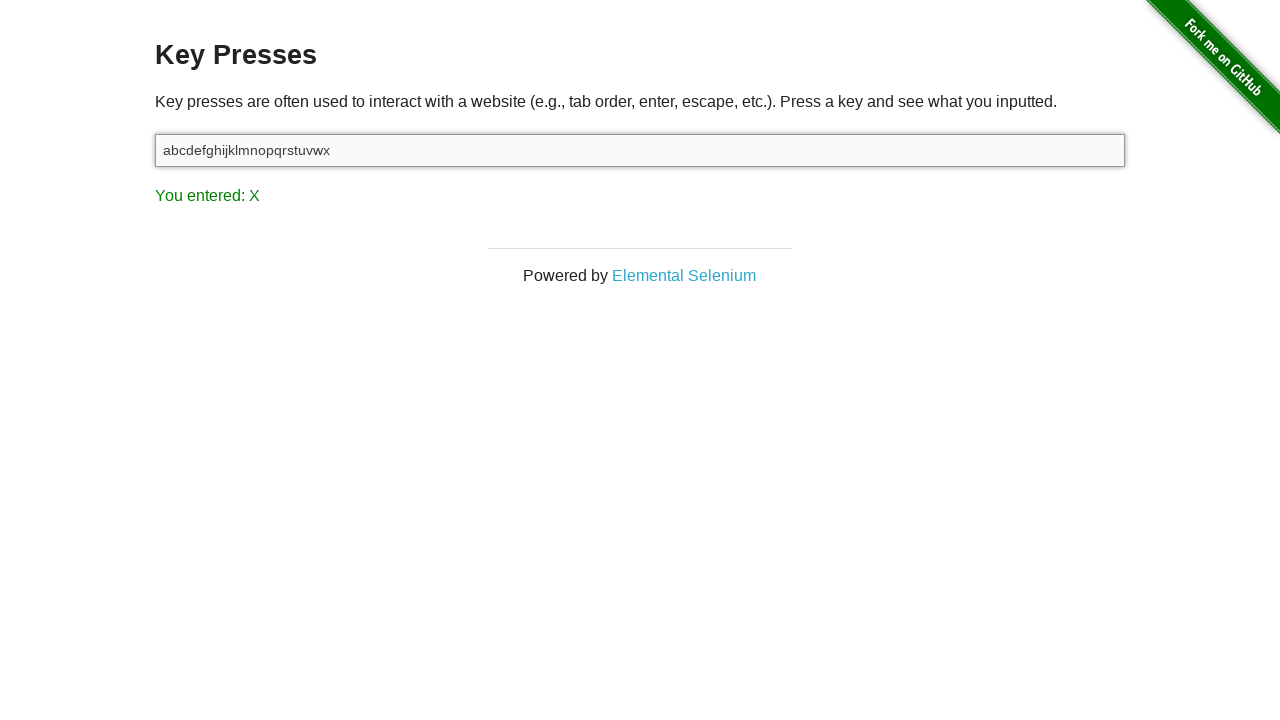

Pressed key 'Y' on target element on #target
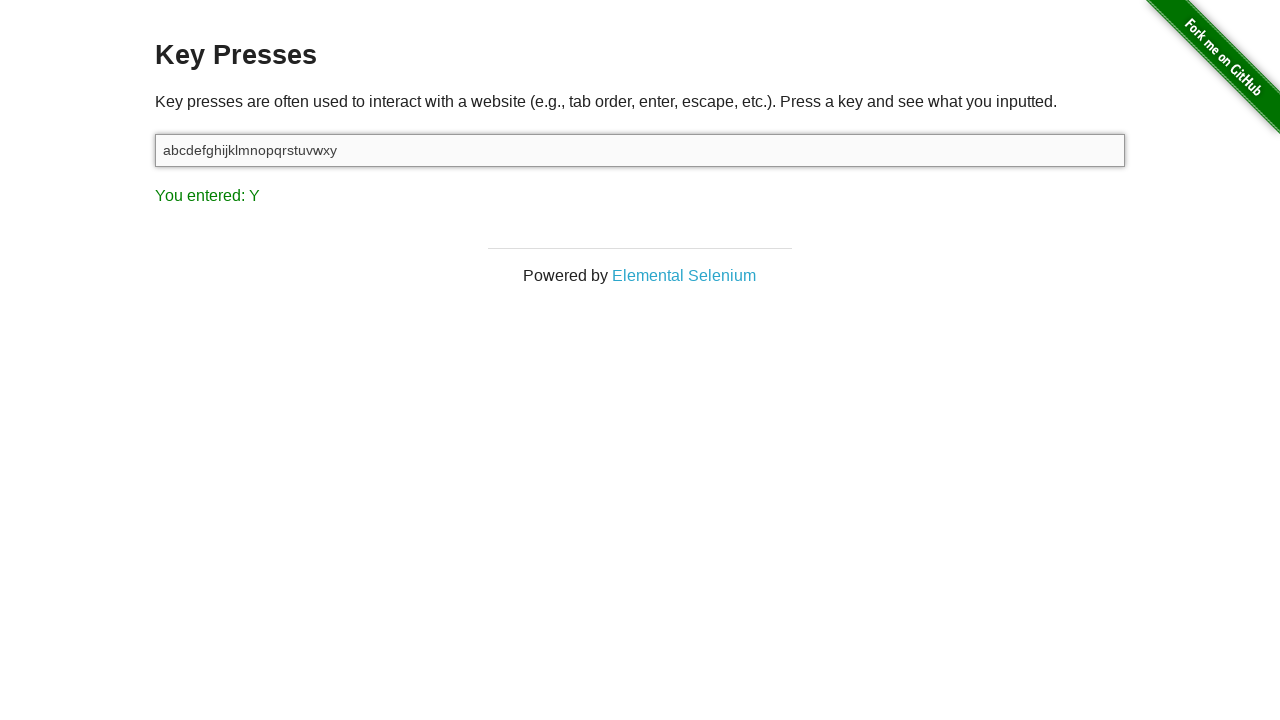

Retrieved result text: 'You entered: Y'
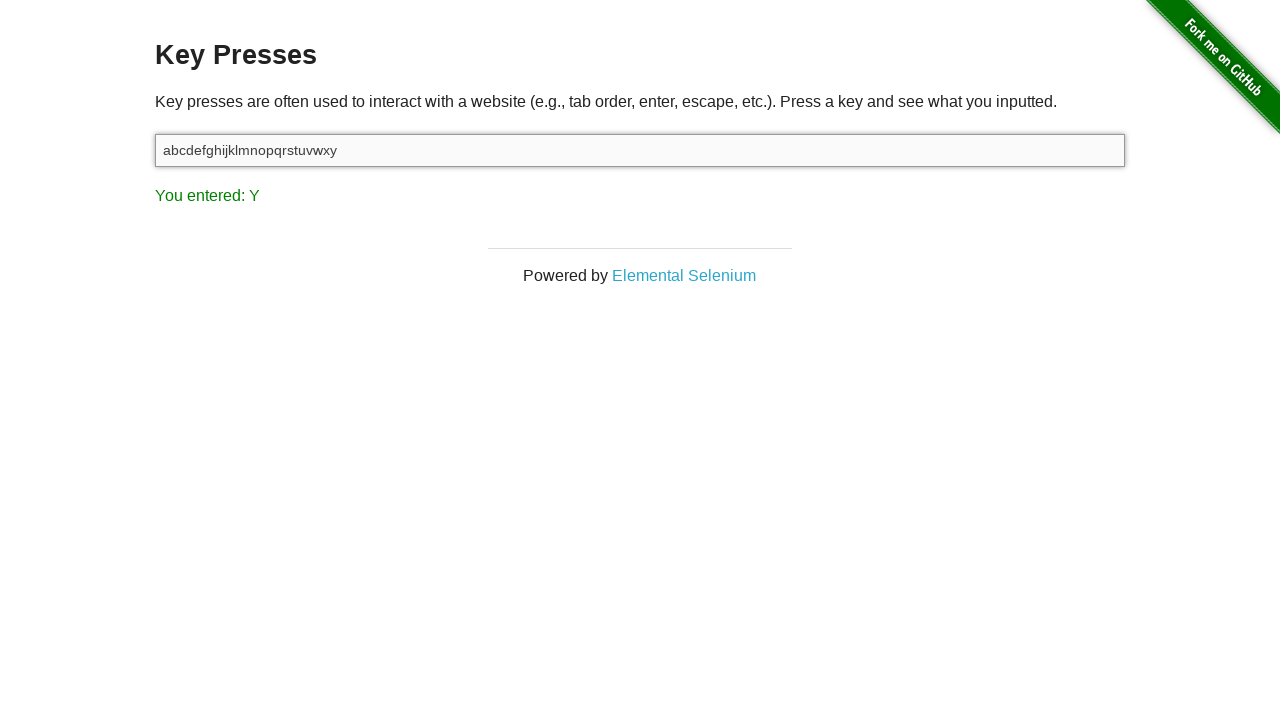

Asserted that 'Y' is in result text
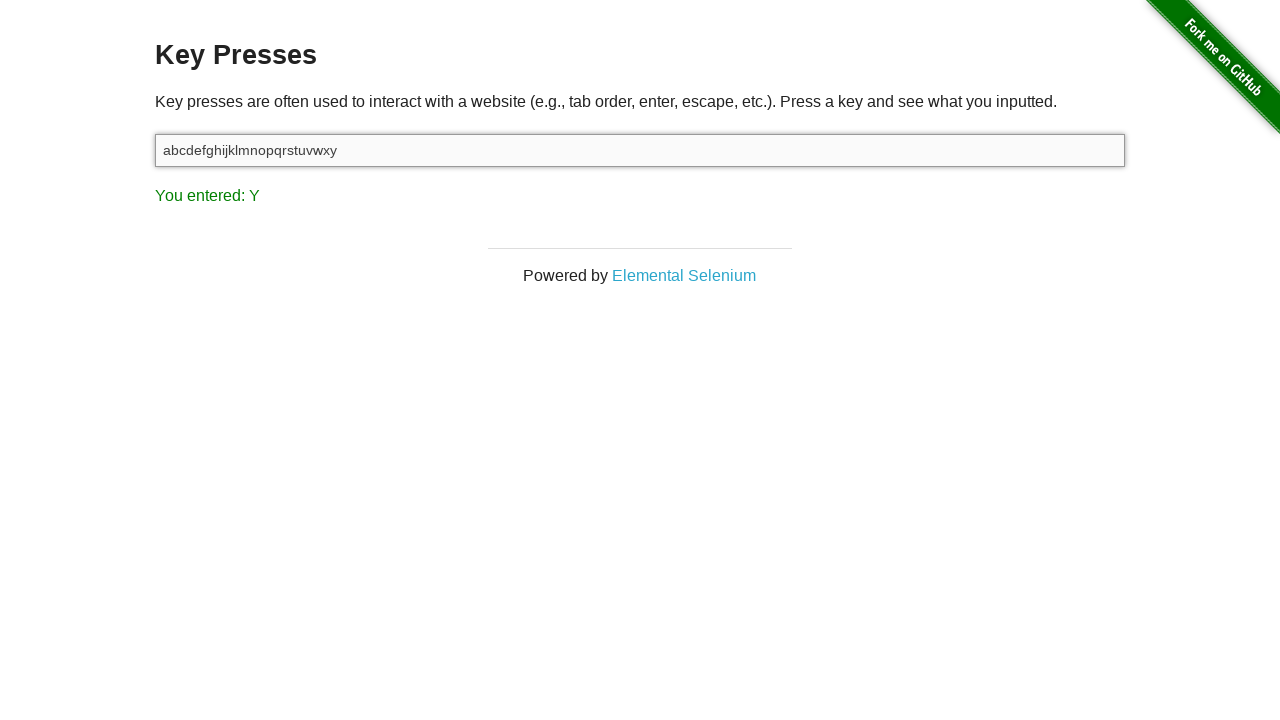

Pressed key 'Z' on target element on #target
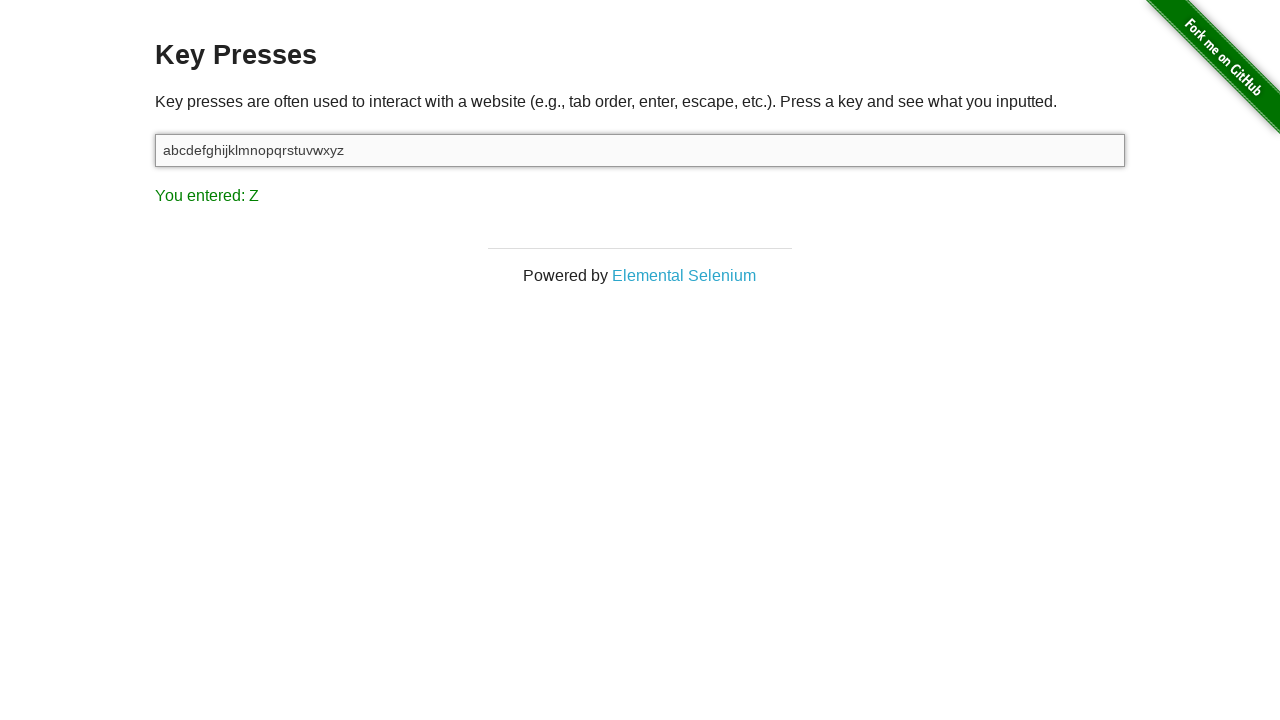

Retrieved result text: 'You entered: Z'
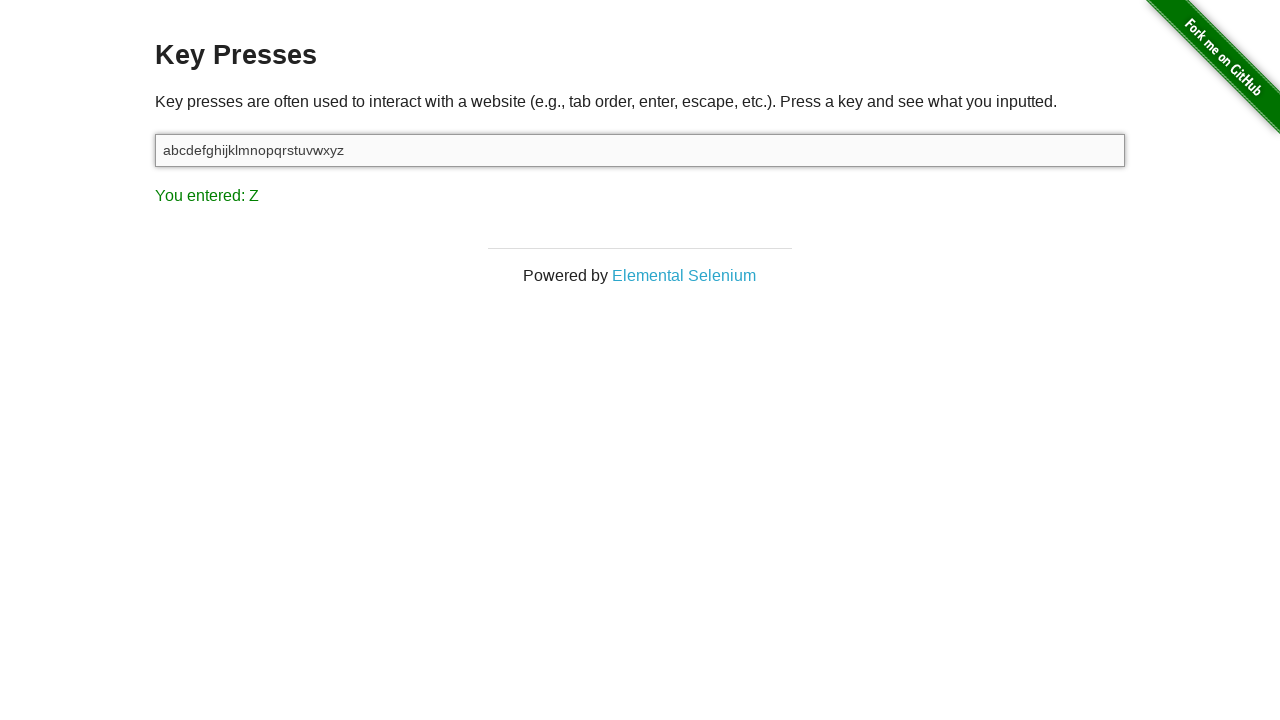

Asserted that 'Z' is in result text
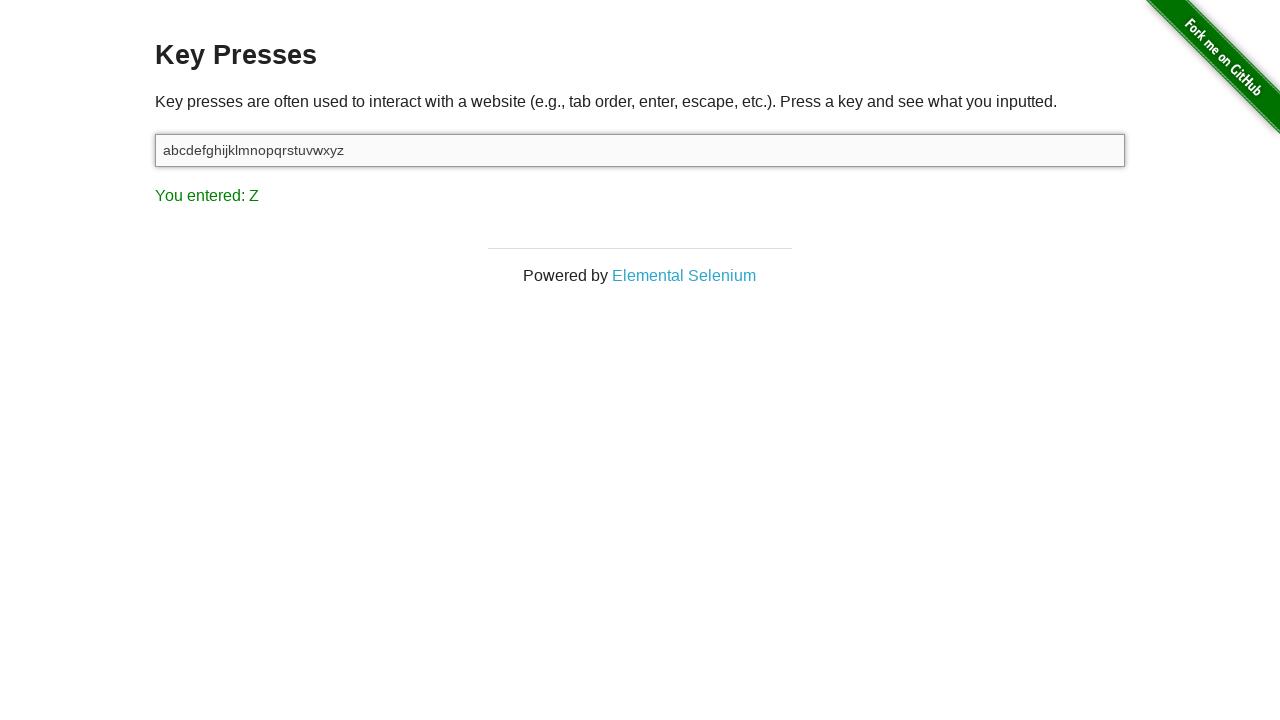

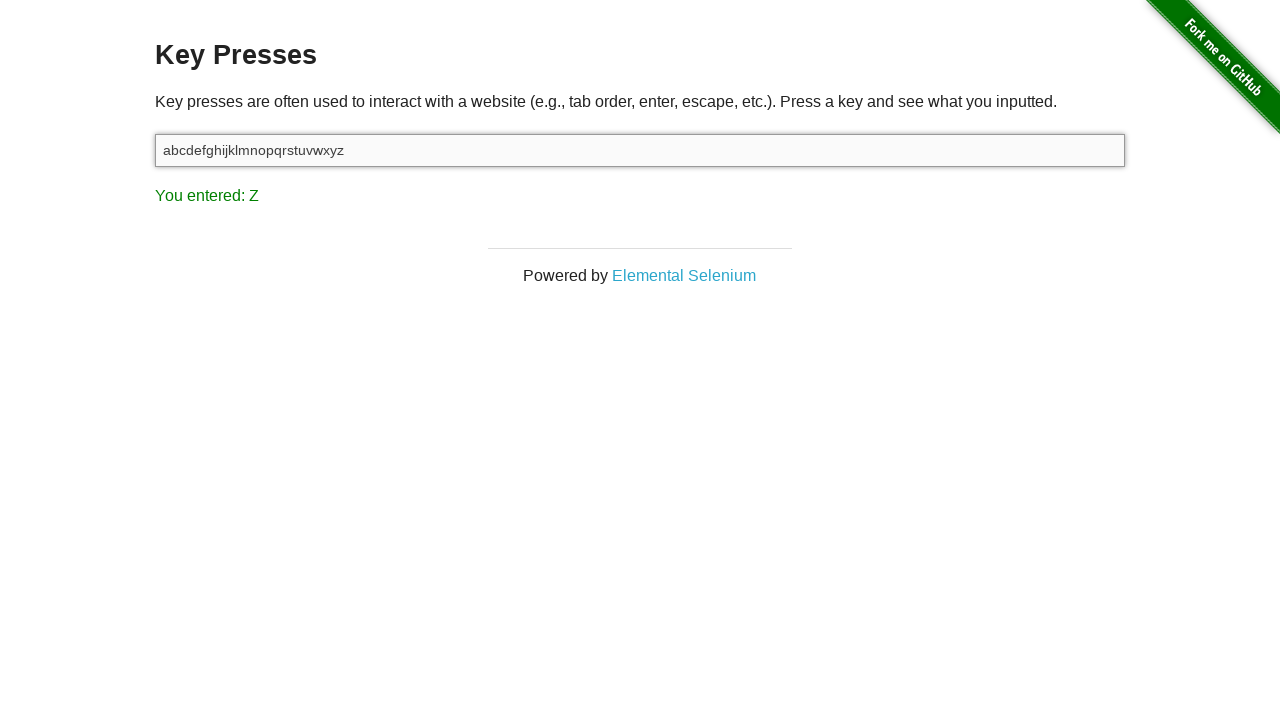